Tests date picker functionality by navigating to February 2023 and selecting date 20 using XPath selector

Starting URL: https://testautomationpractice.blogspot.com/

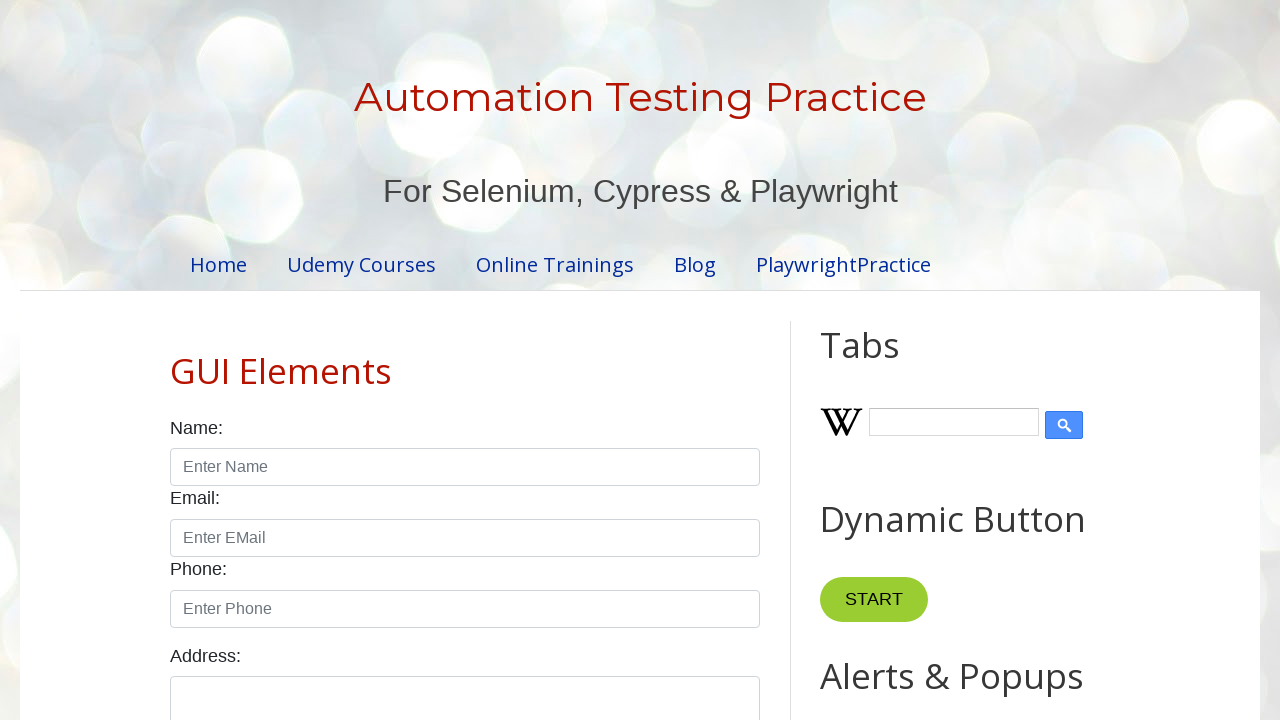

Clicked datepicker to open it at (515, 360) on #datepicker
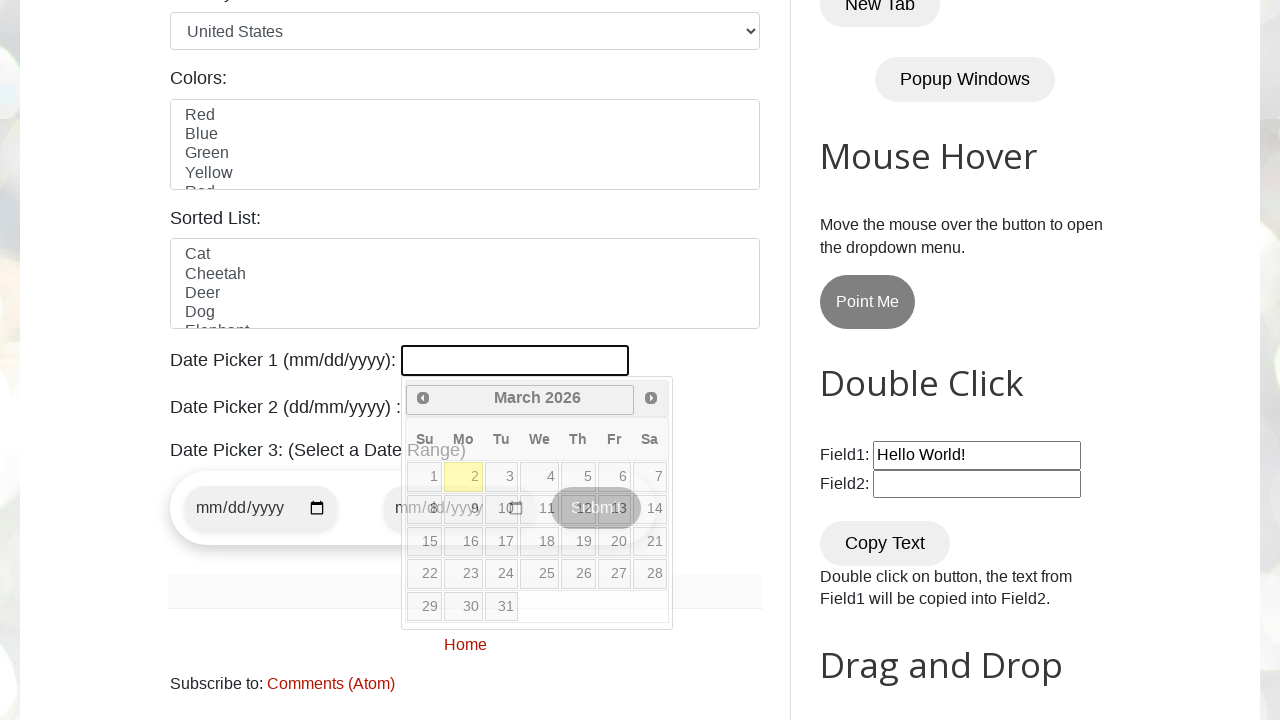

Retrieved current year from datepicker
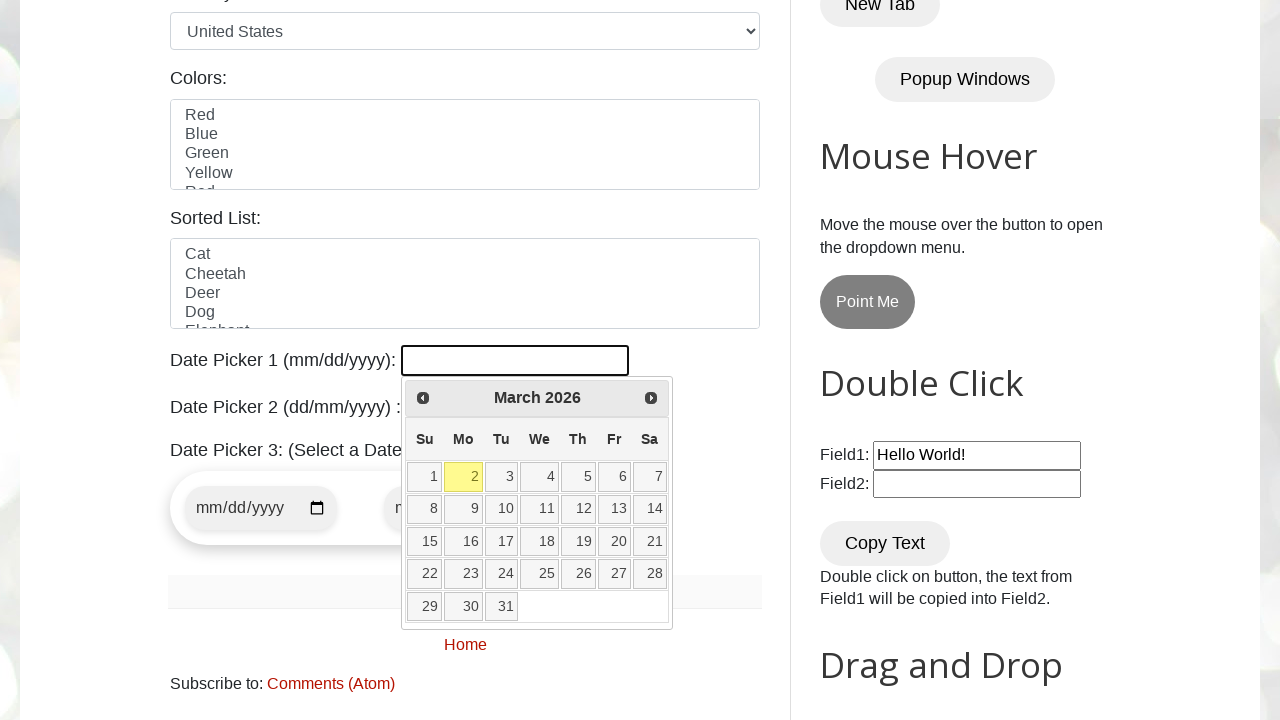

Retrieved current month from datepicker
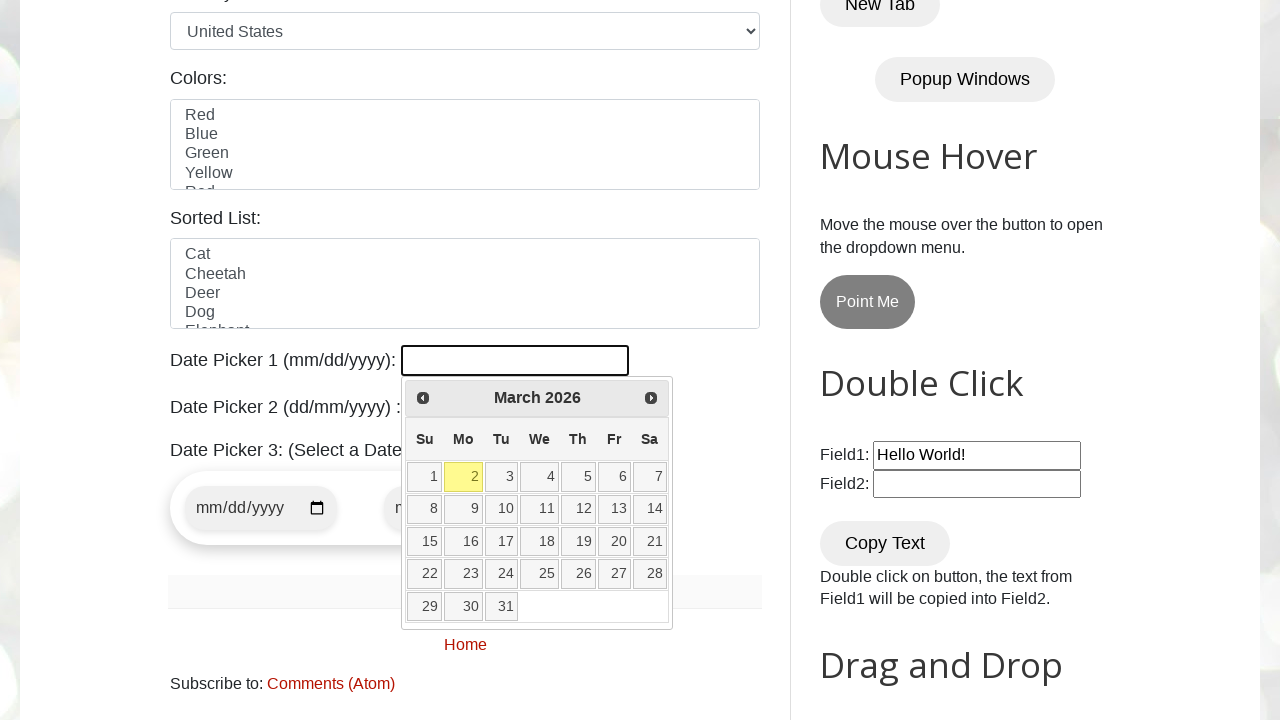

Clicked previous month button to navigate backwards at (423, 398) on [title="Prev"]
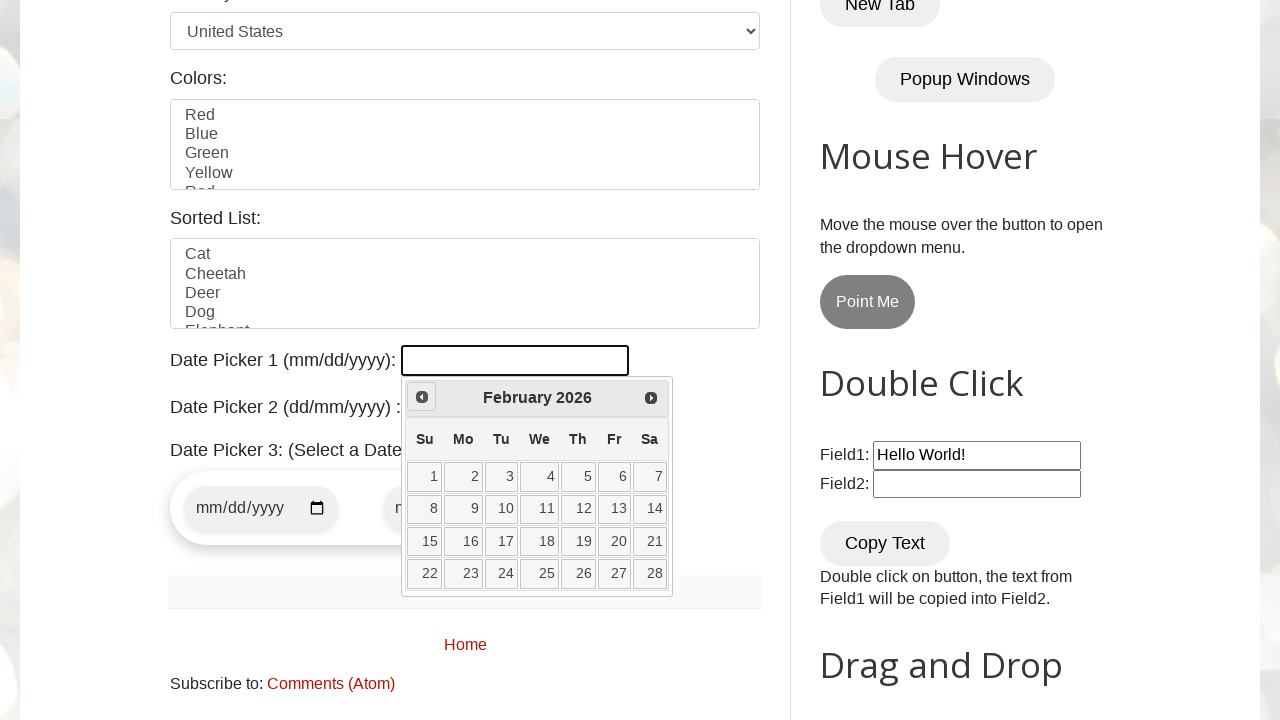

Retrieved current year from datepicker
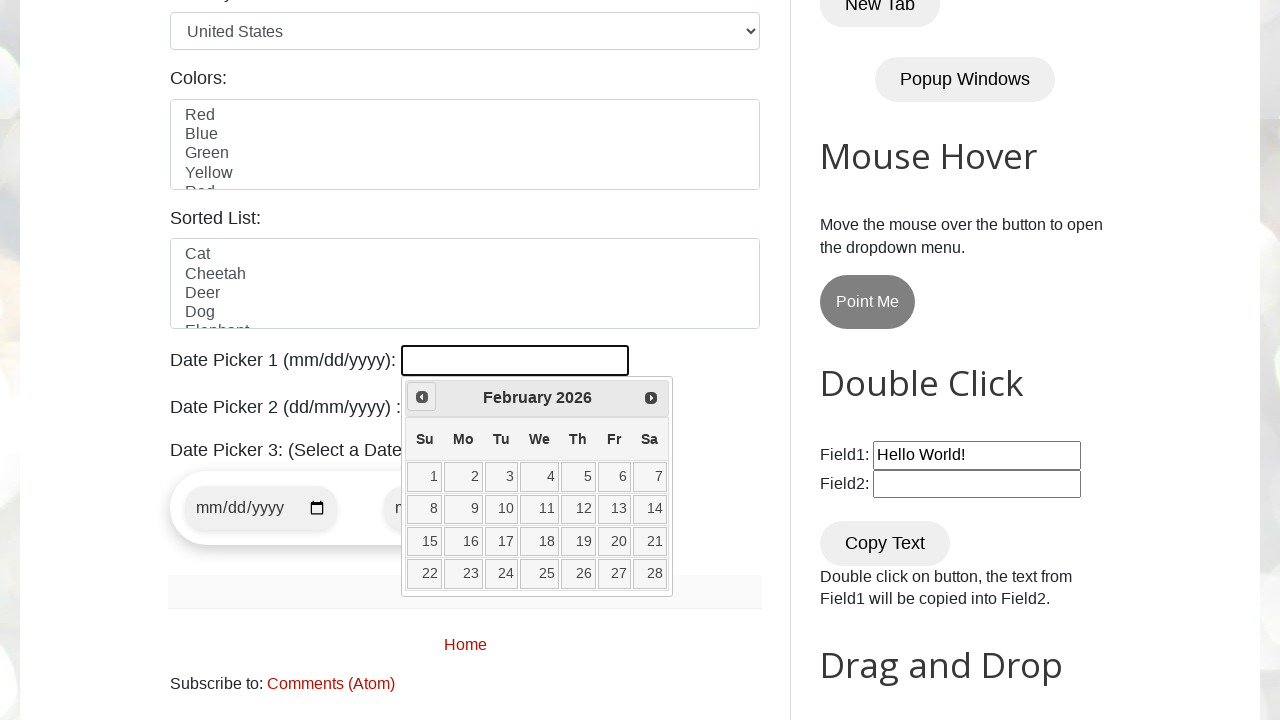

Retrieved current month from datepicker
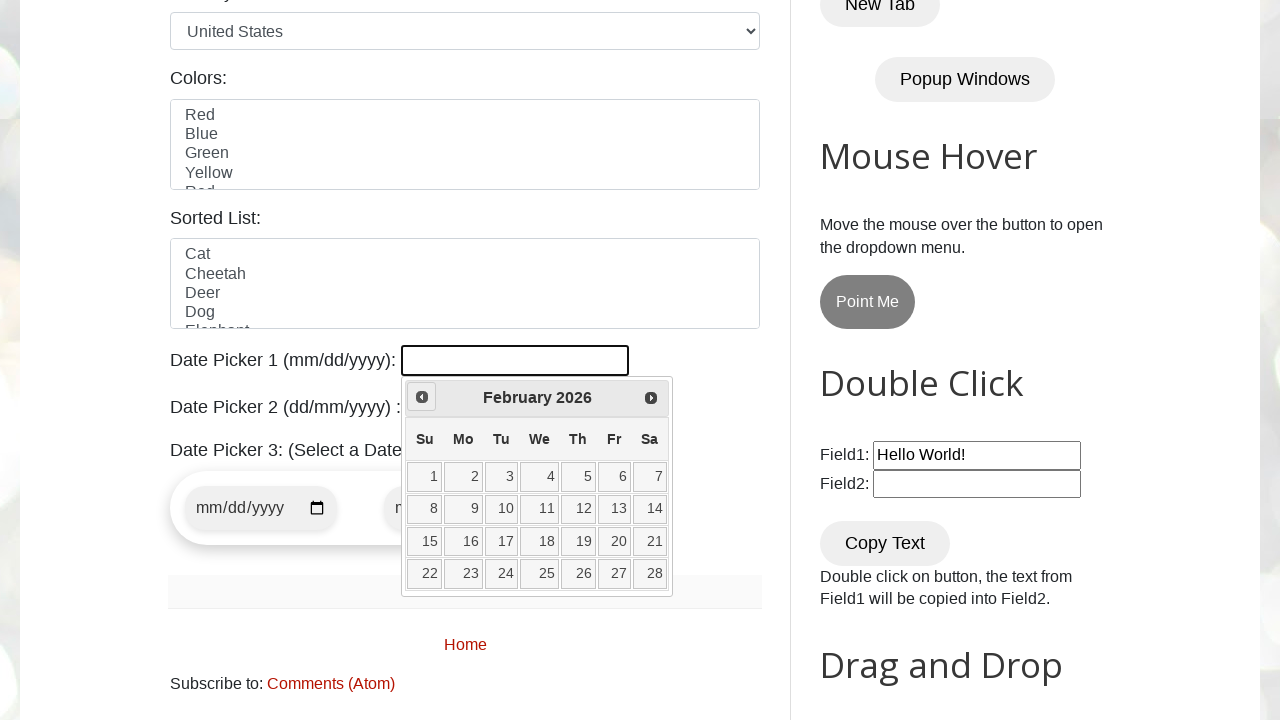

Clicked previous month button to navigate backwards at (422, 397) on [title="Prev"]
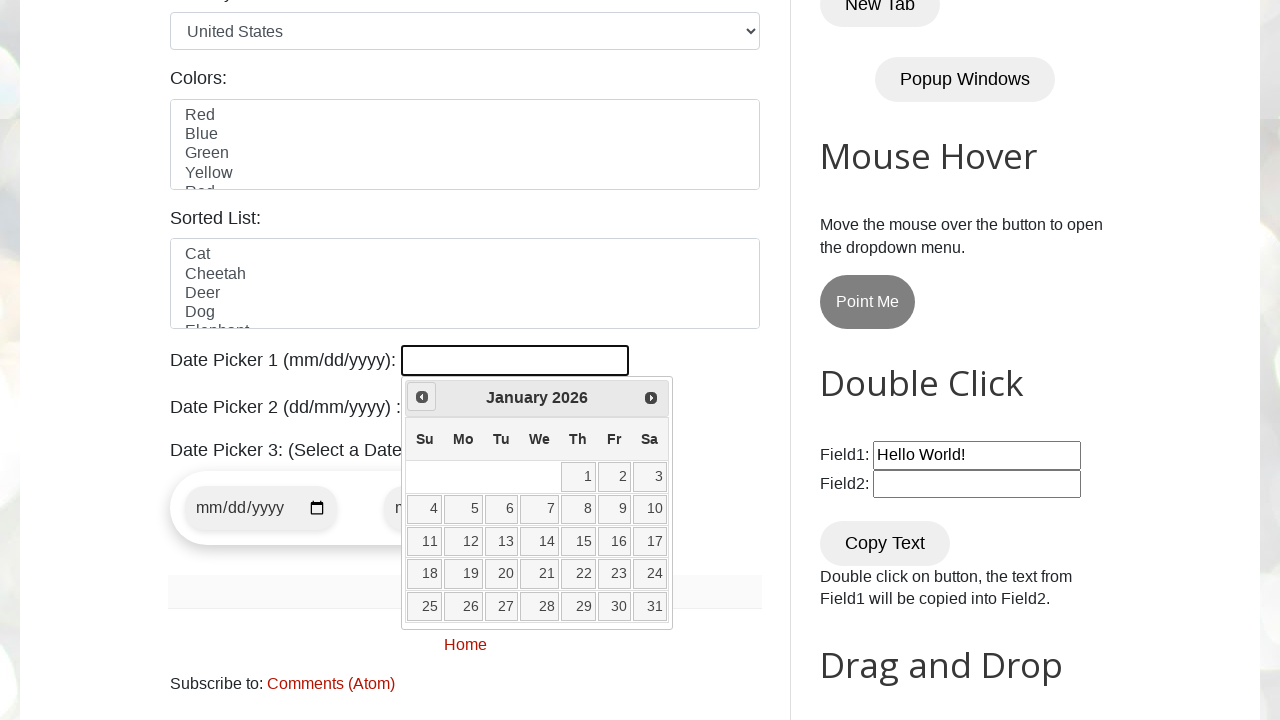

Retrieved current year from datepicker
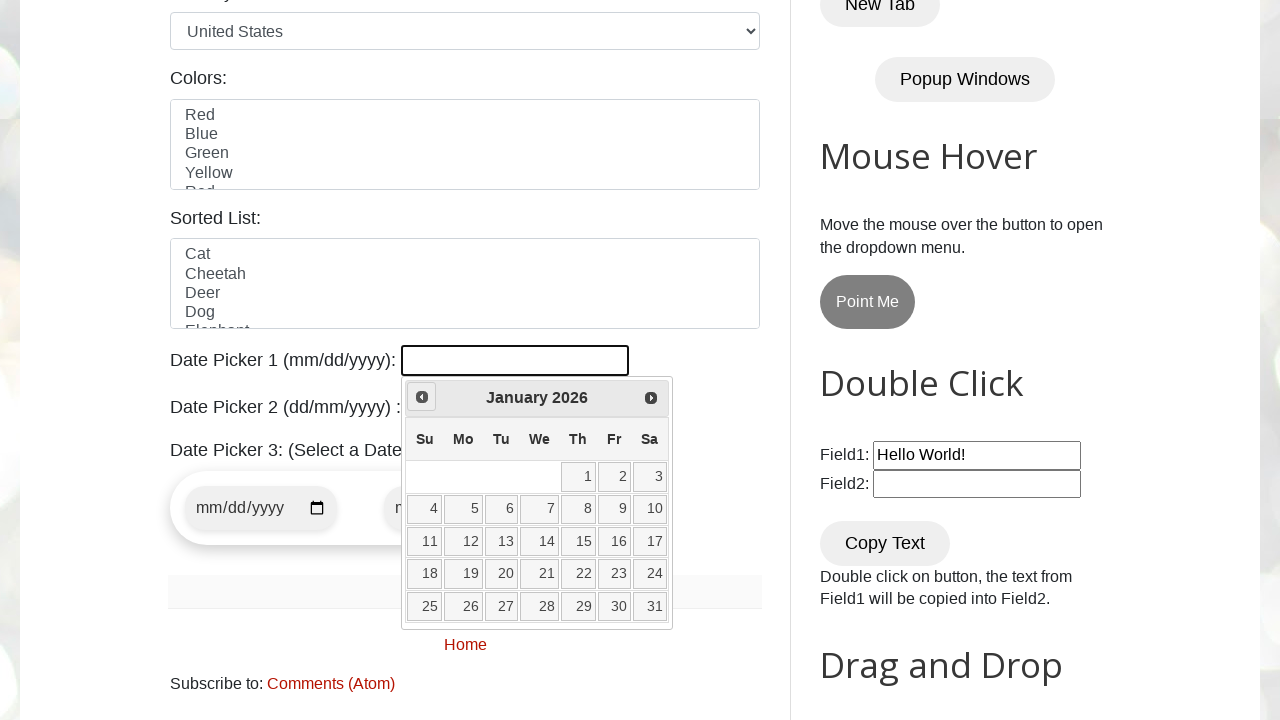

Retrieved current month from datepicker
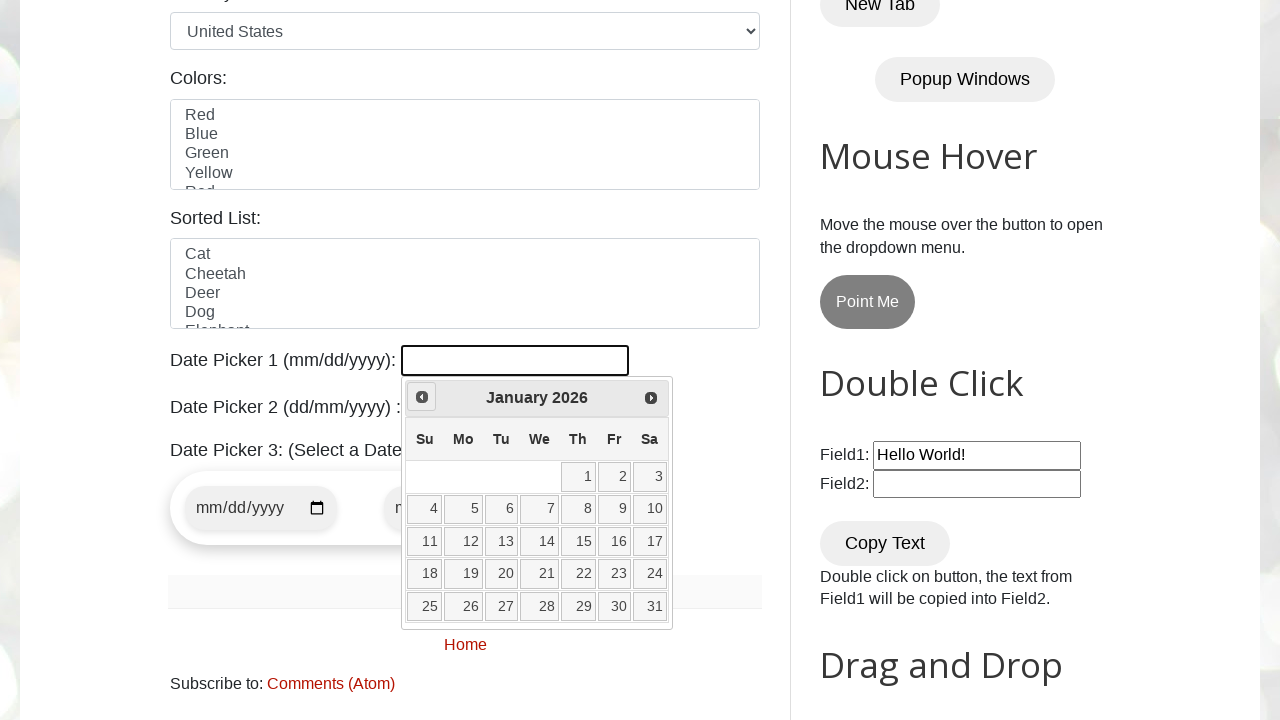

Clicked previous month button to navigate backwards at (422, 397) on [title="Prev"]
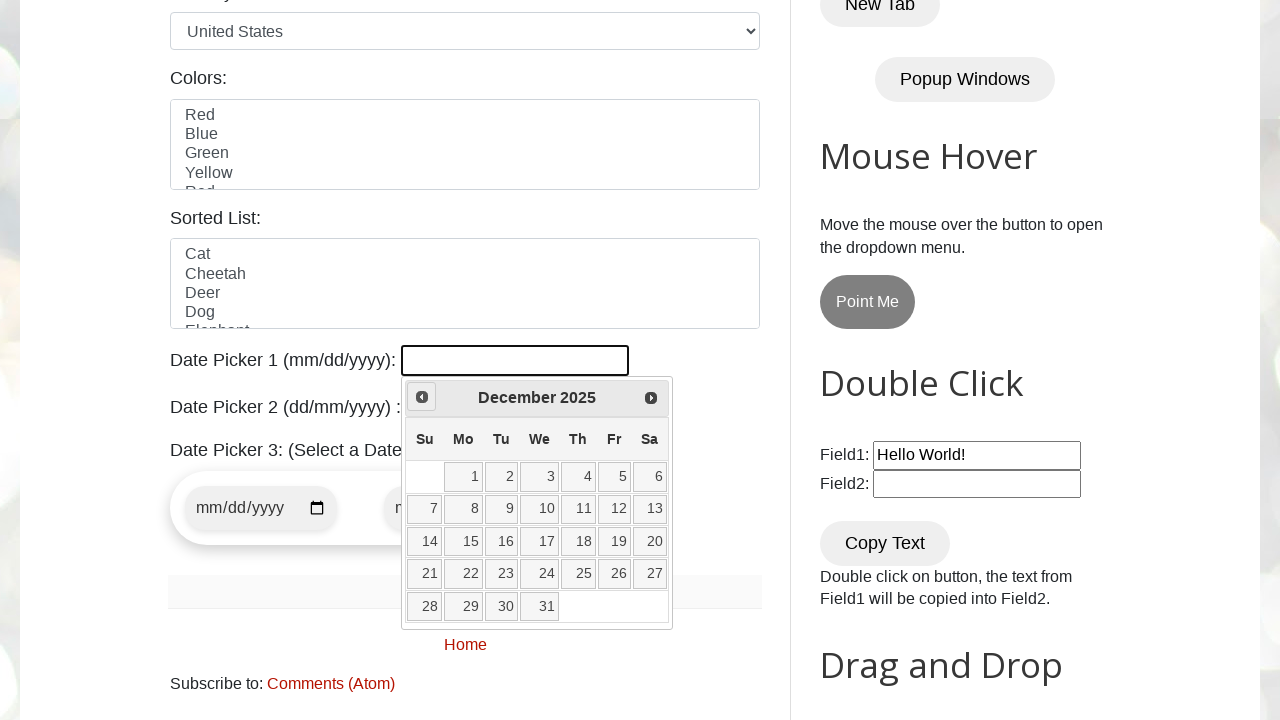

Retrieved current year from datepicker
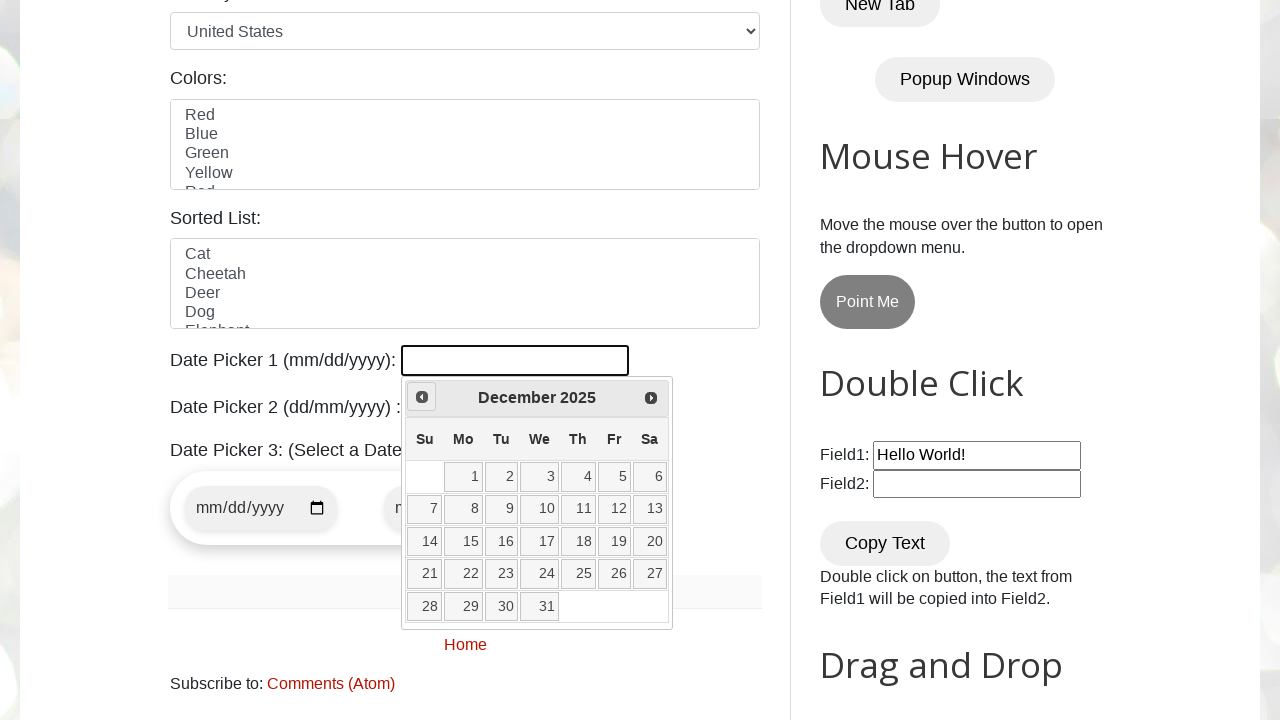

Retrieved current month from datepicker
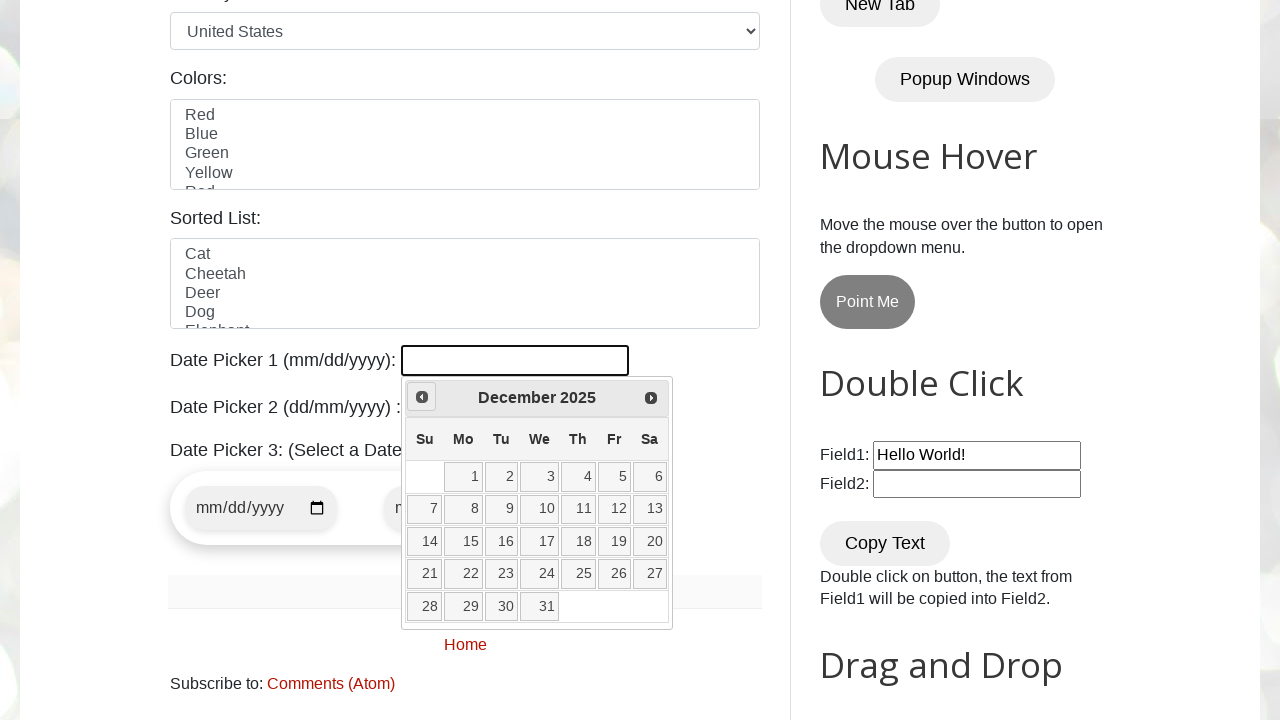

Clicked previous month button to navigate backwards at (422, 397) on [title="Prev"]
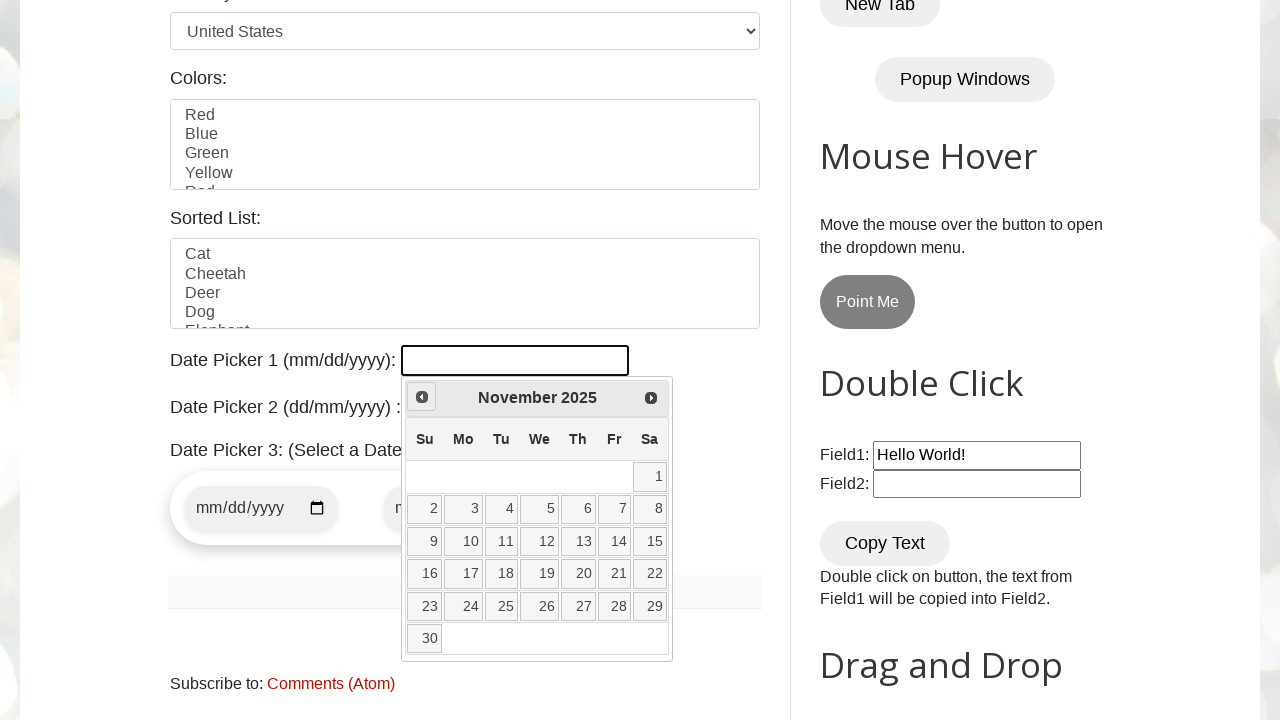

Retrieved current year from datepicker
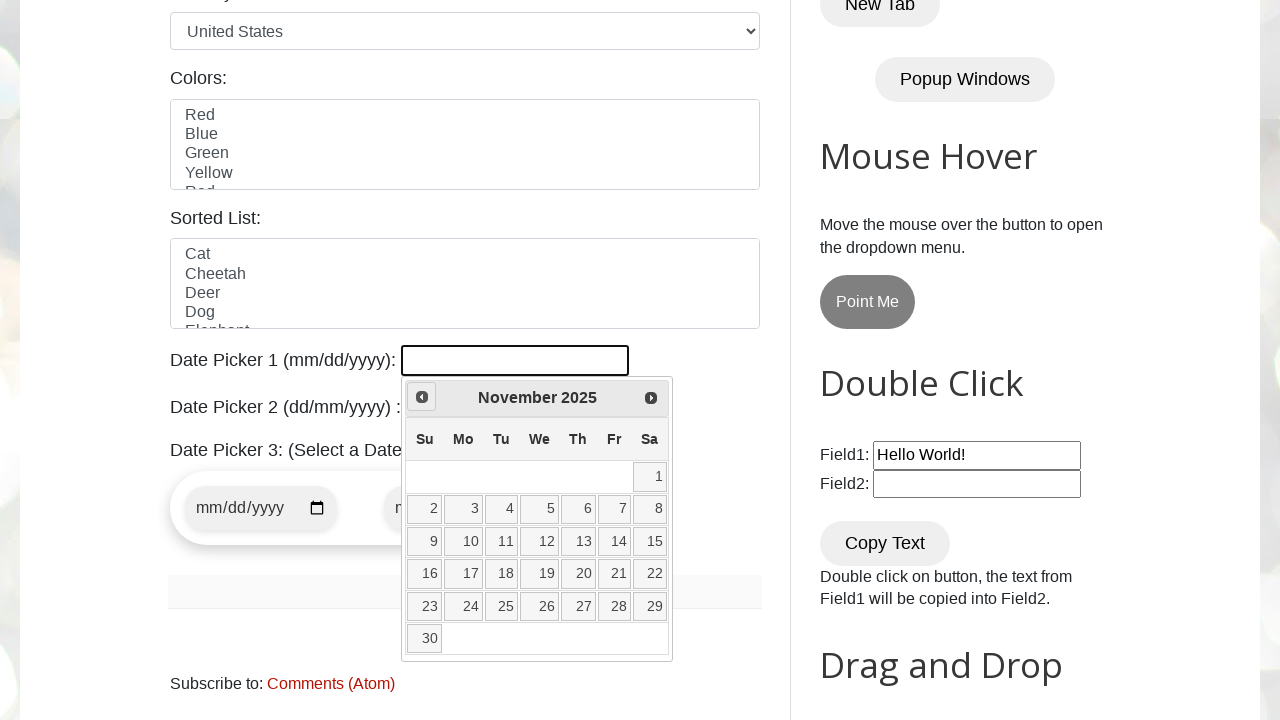

Retrieved current month from datepicker
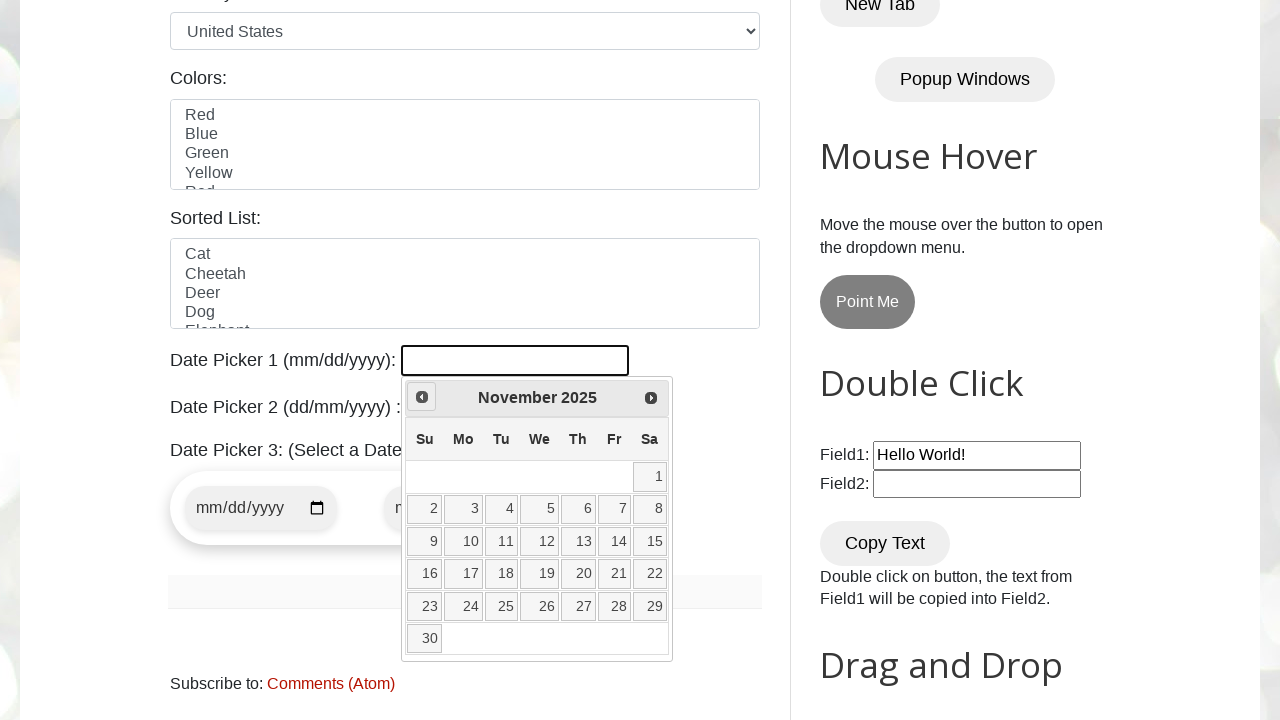

Clicked previous month button to navigate backwards at (422, 397) on [title="Prev"]
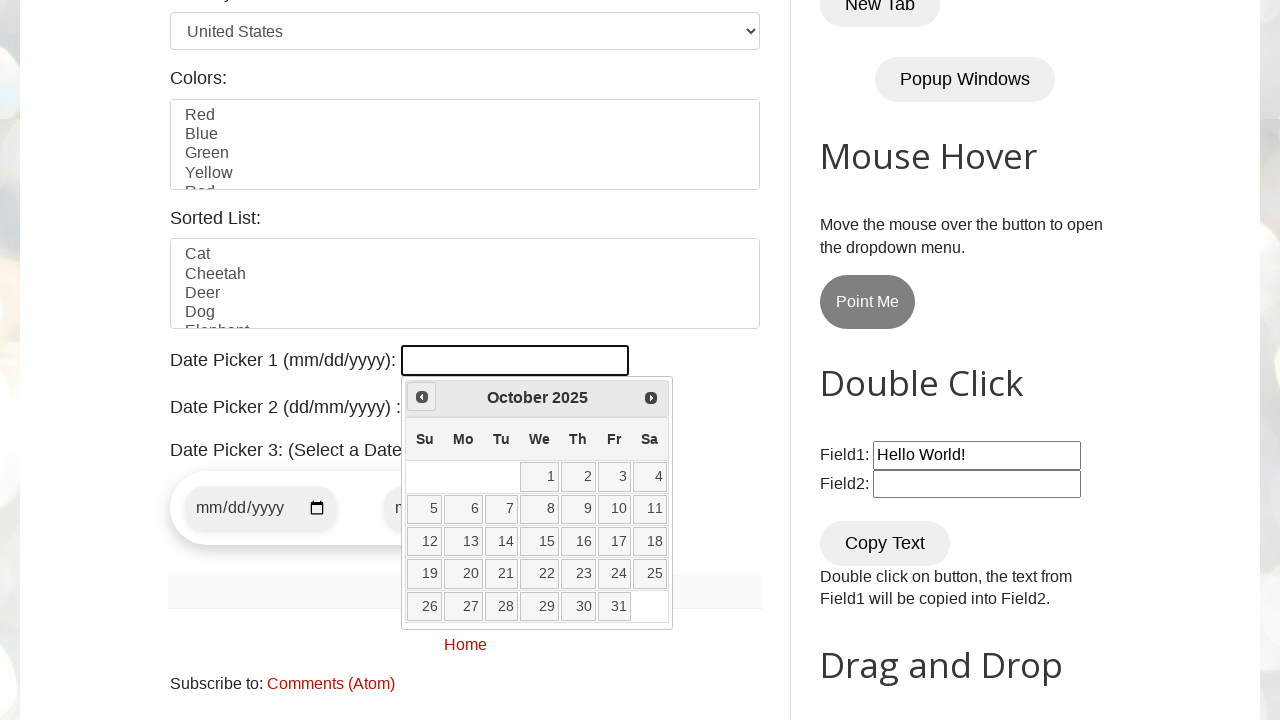

Retrieved current year from datepicker
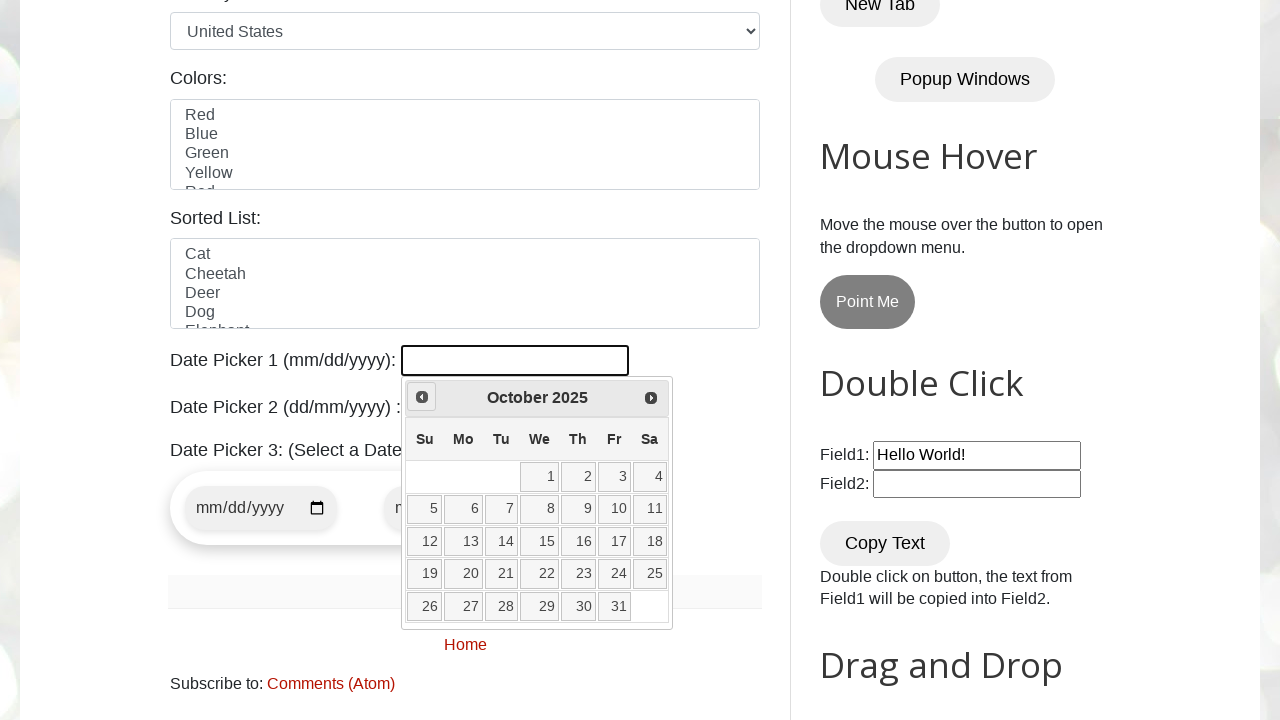

Retrieved current month from datepicker
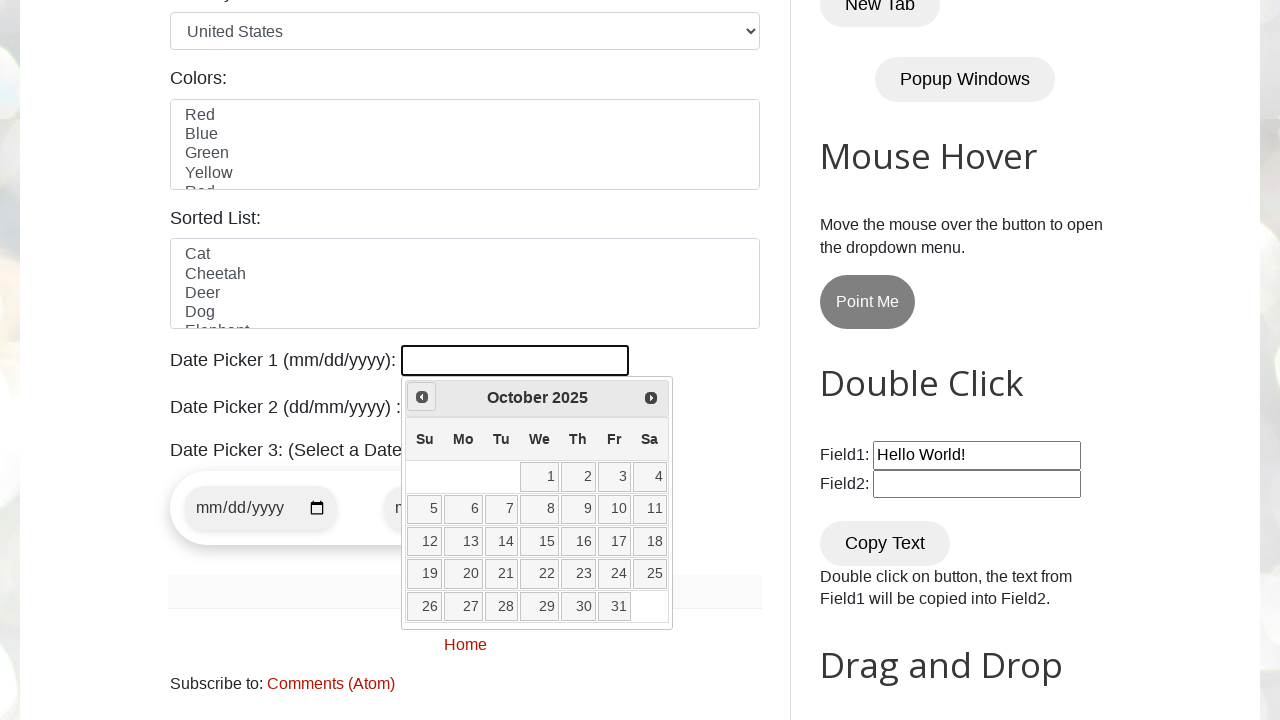

Clicked previous month button to navigate backwards at (422, 397) on [title="Prev"]
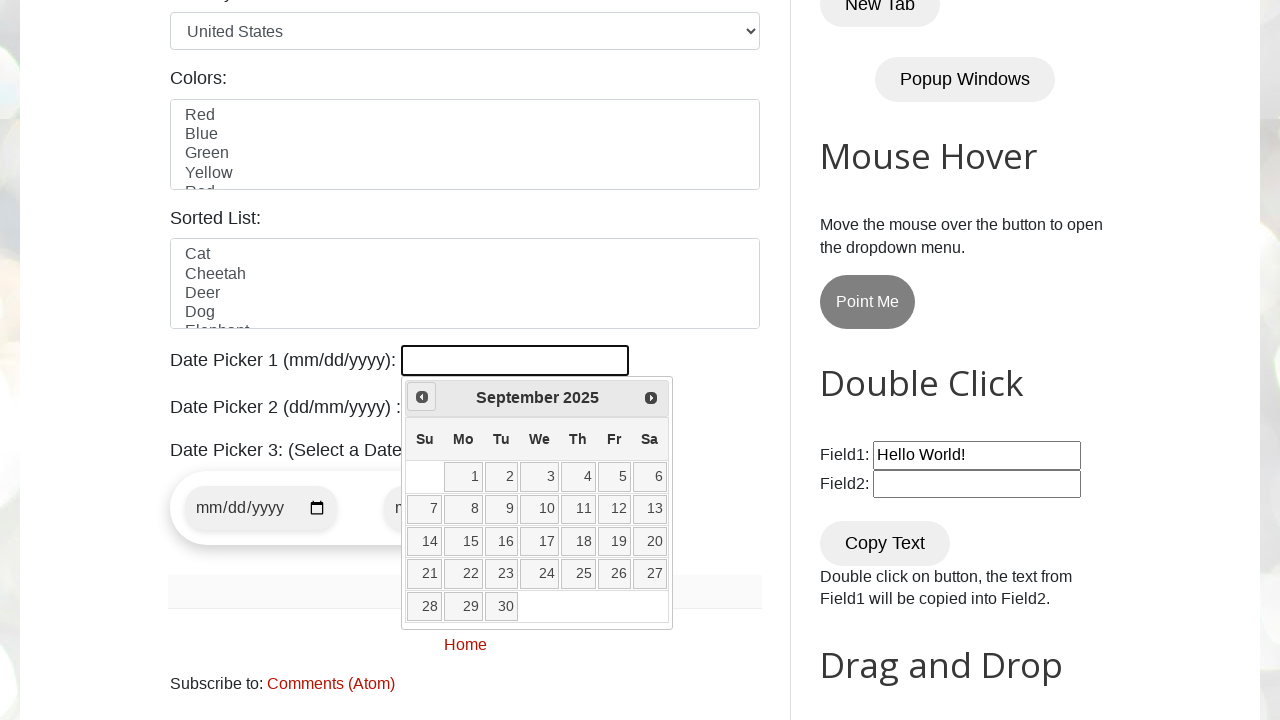

Retrieved current year from datepicker
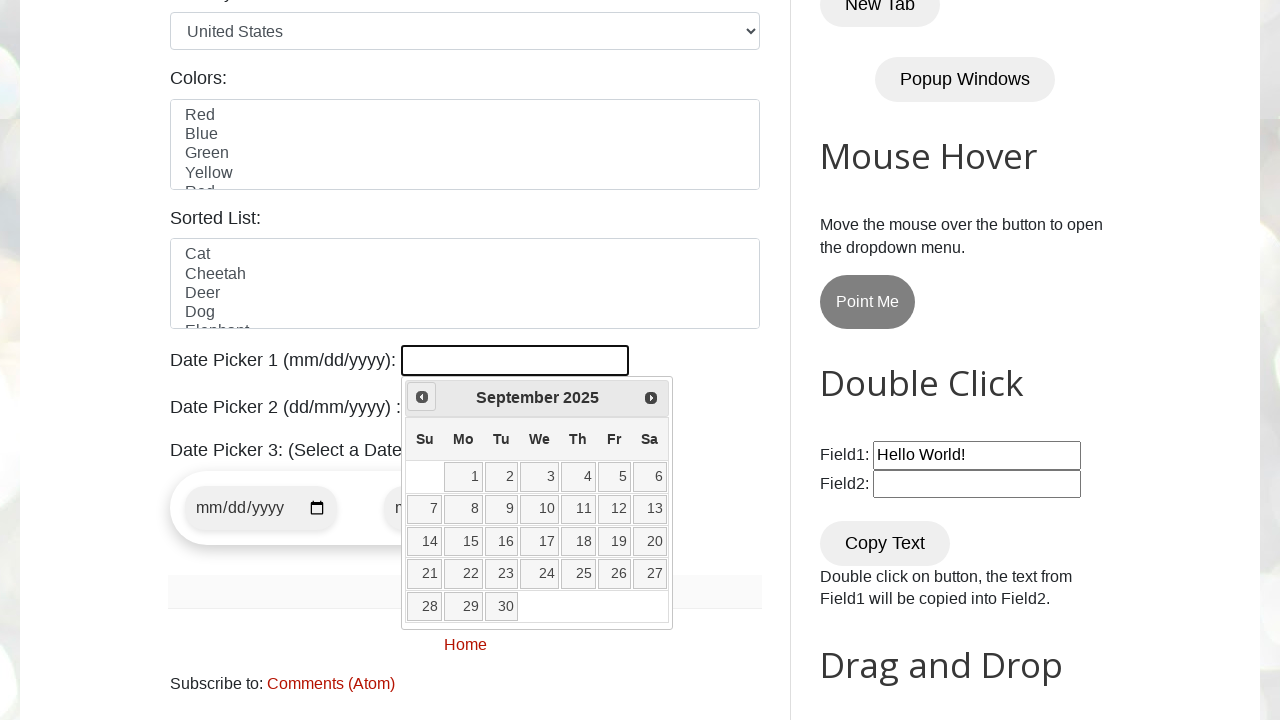

Retrieved current month from datepicker
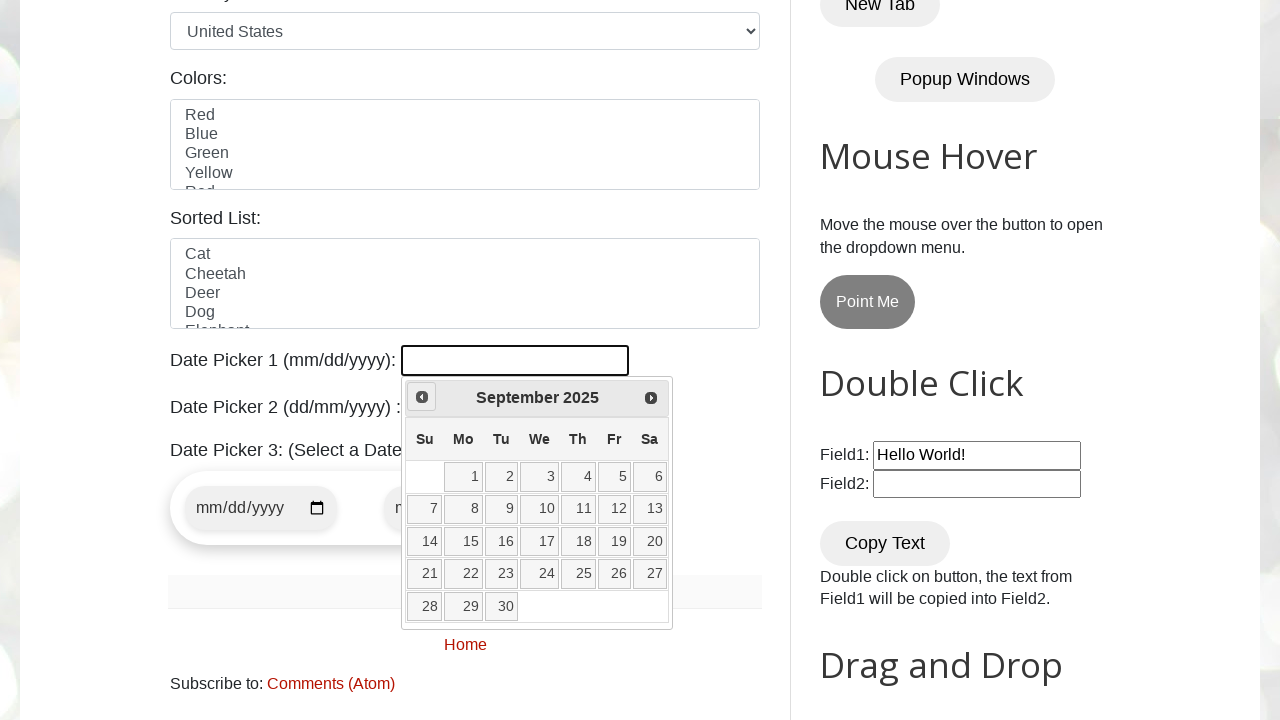

Clicked previous month button to navigate backwards at (422, 397) on [title="Prev"]
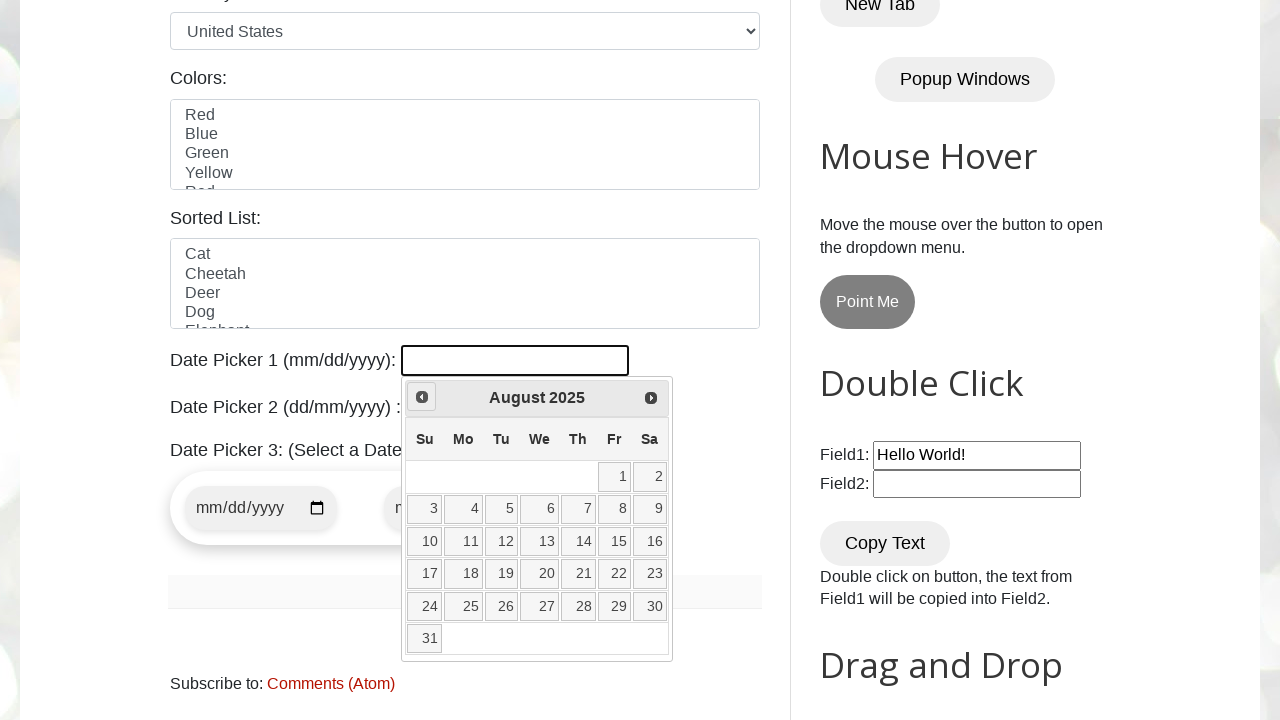

Retrieved current year from datepicker
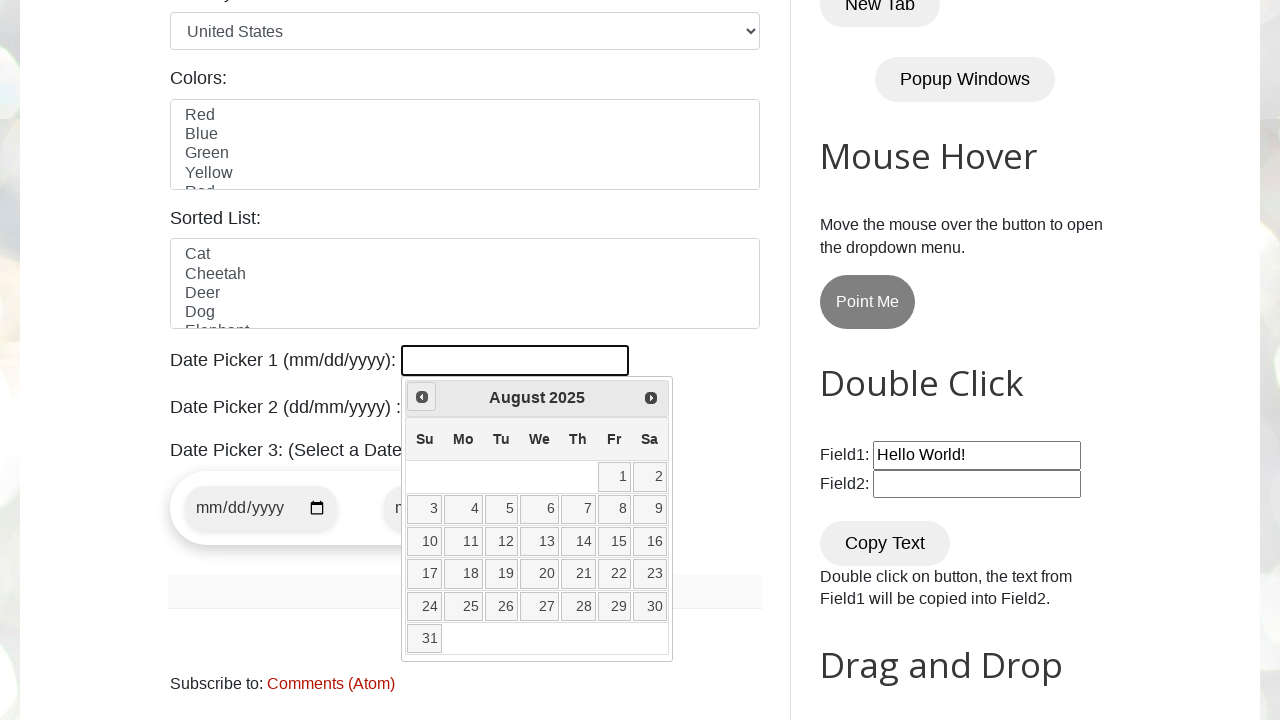

Retrieved current month from datepicker
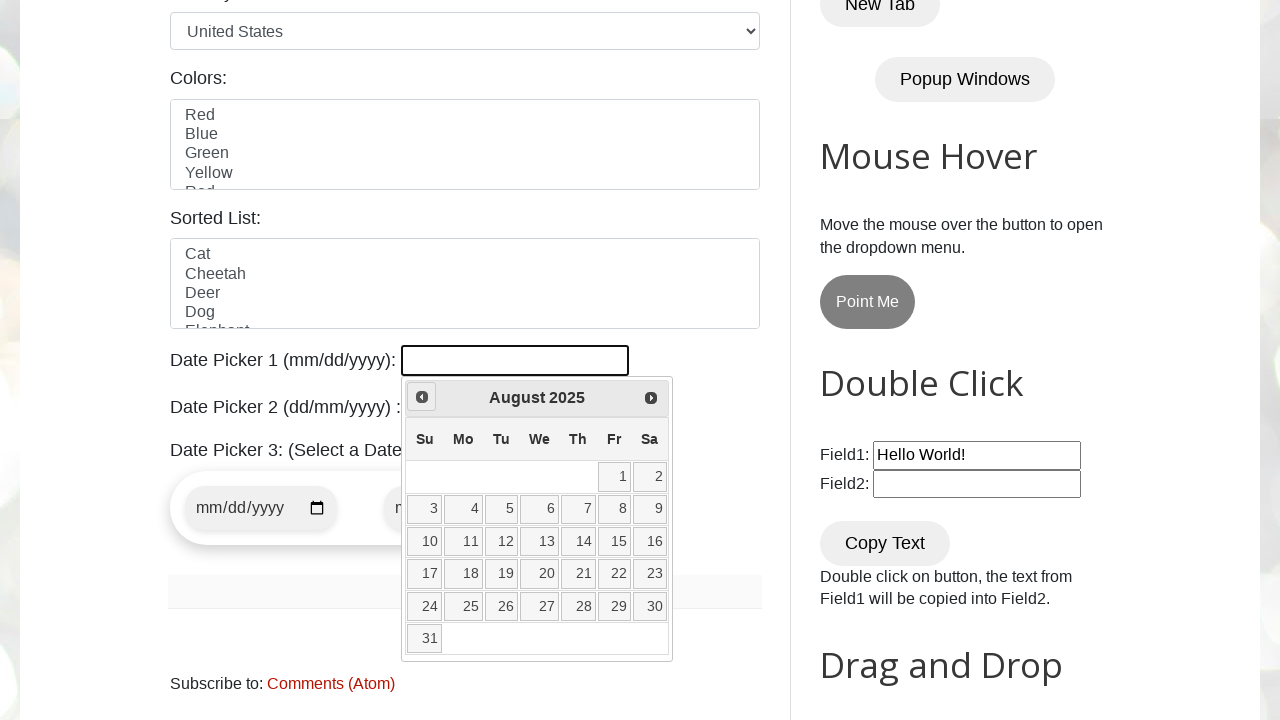

Clicked previous month button to navigate backwards at (422, 397) on [title="Prev"]
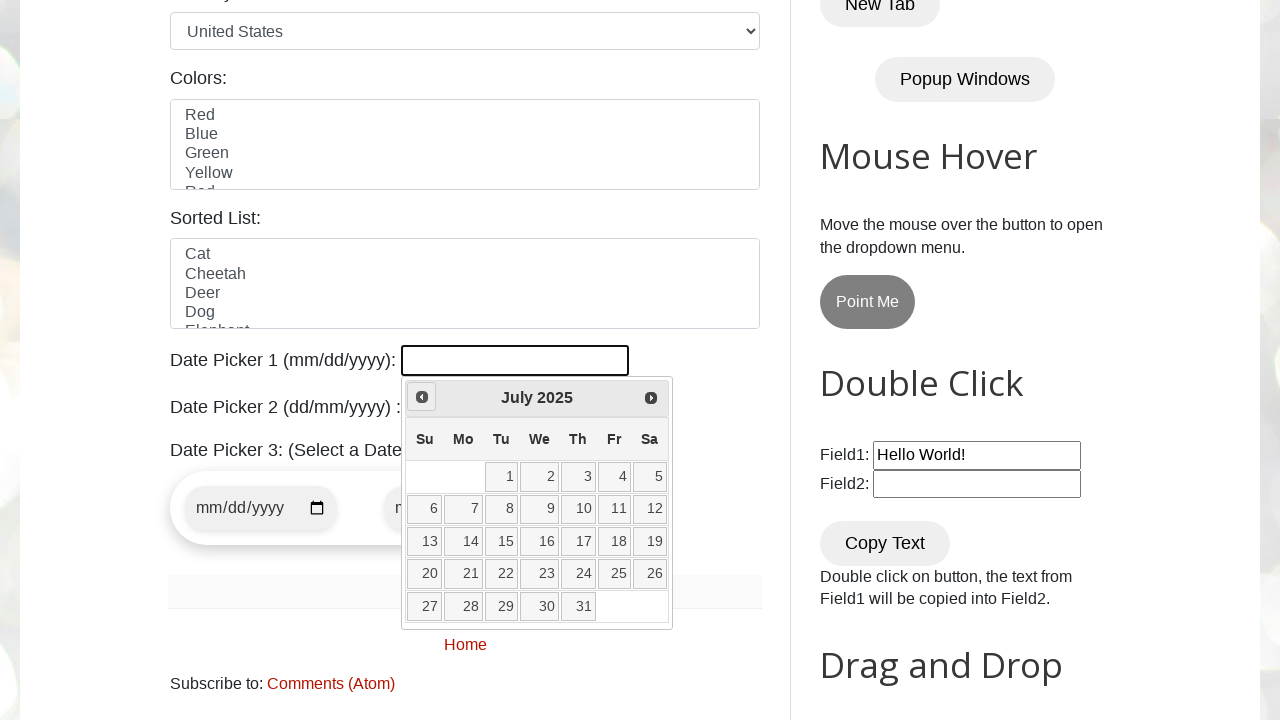

Retrieved current year from datepicker
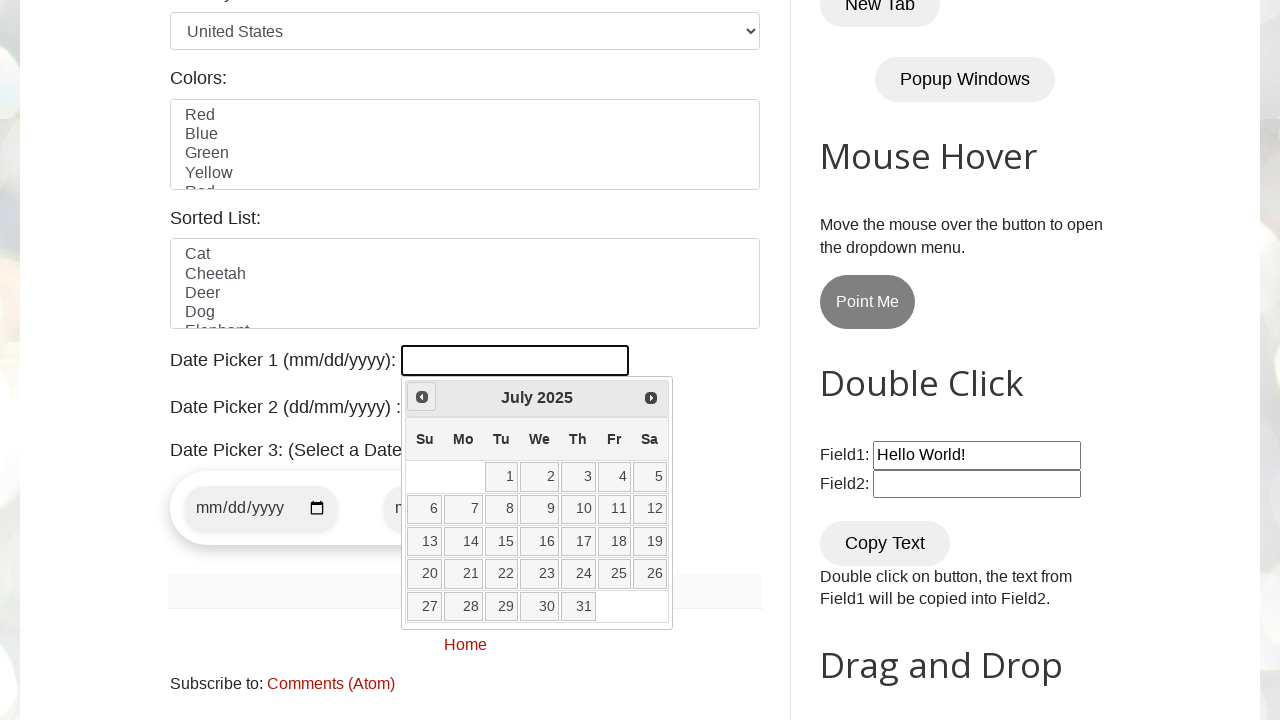

Retrieved current month from datepicker
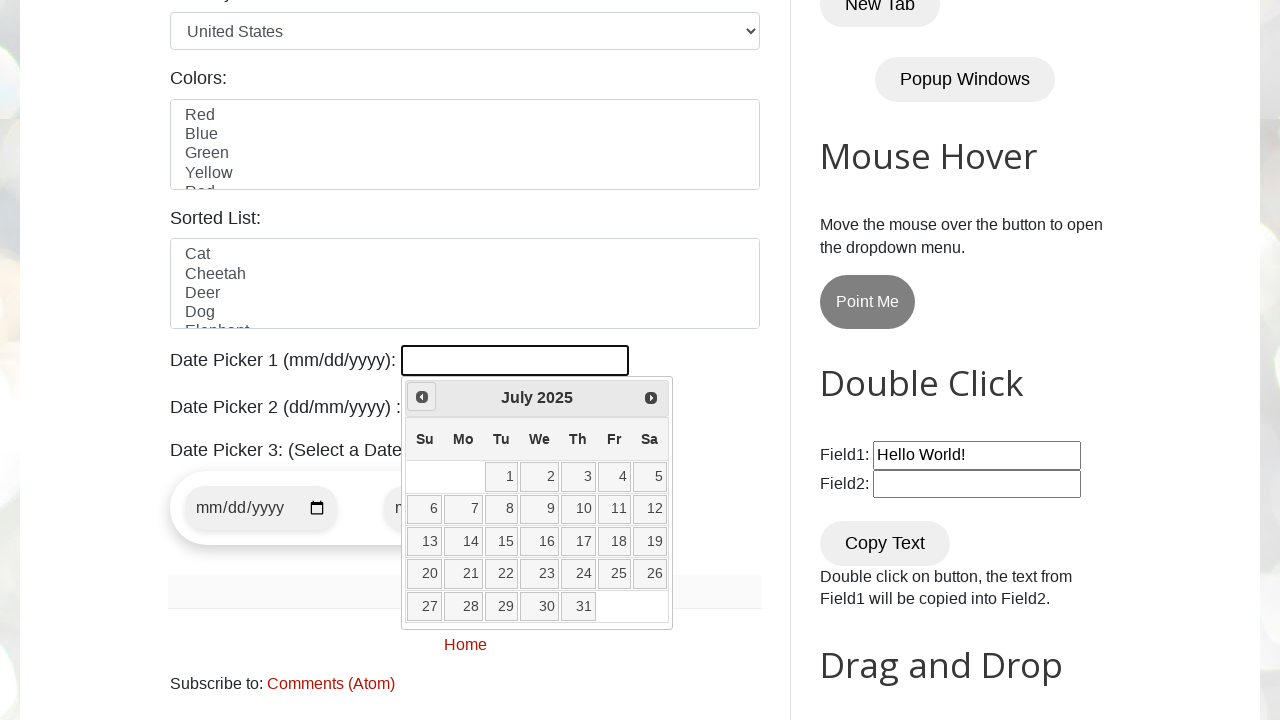

Clicked previous month button to navigate backwards at (422, 397) on [title="Prev"]
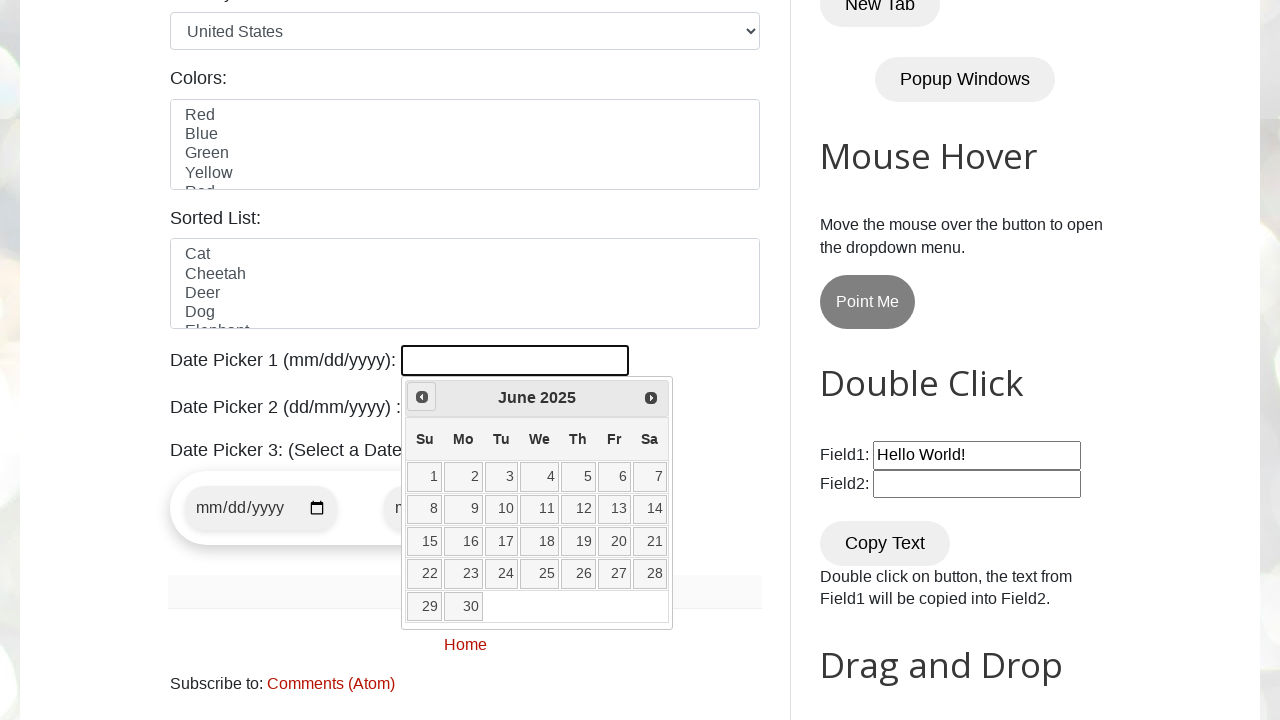

Retrieved current year from datepicker
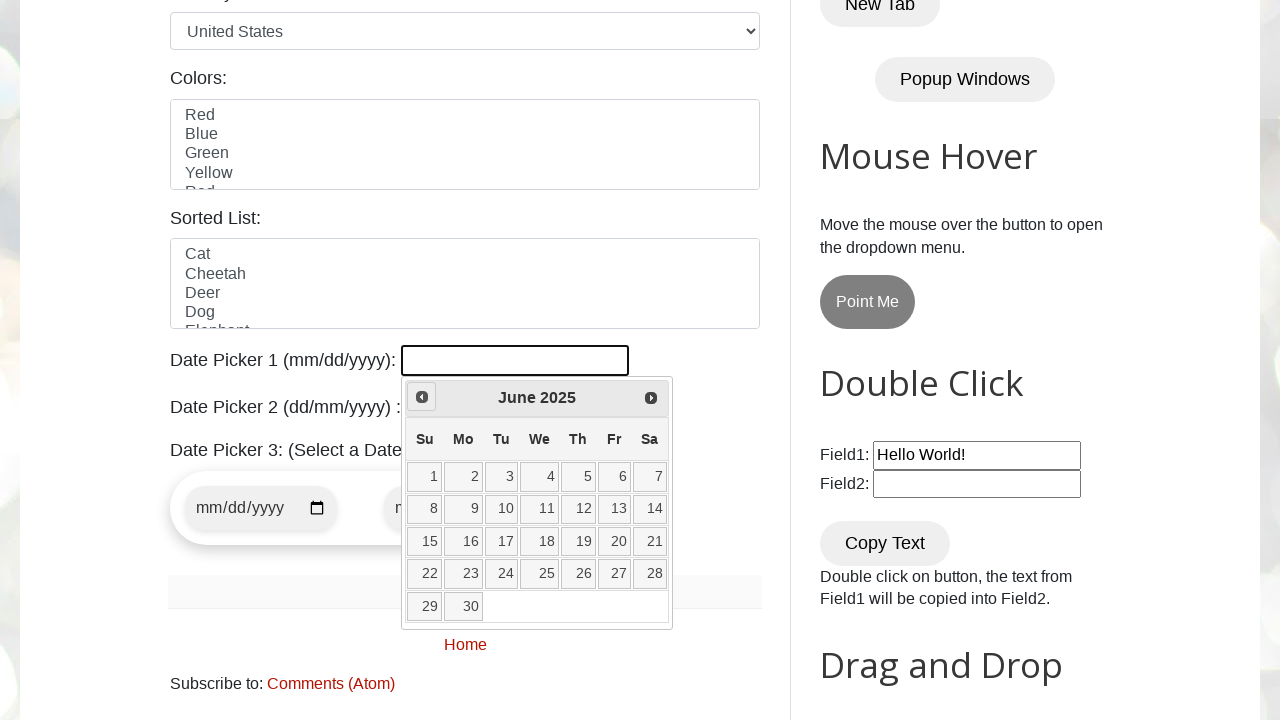

Retrieved current month from datepicker
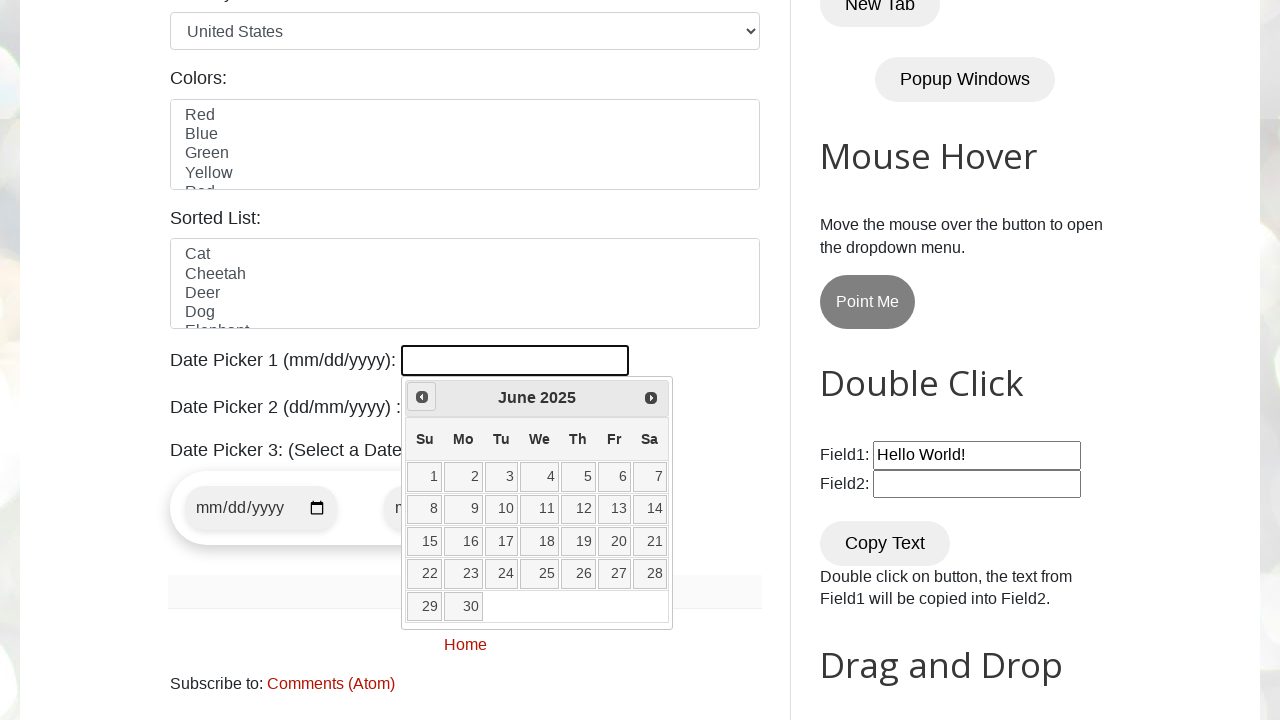

Clicked previous month button to navigate backwards at (422, 397) on [title="Prev"]
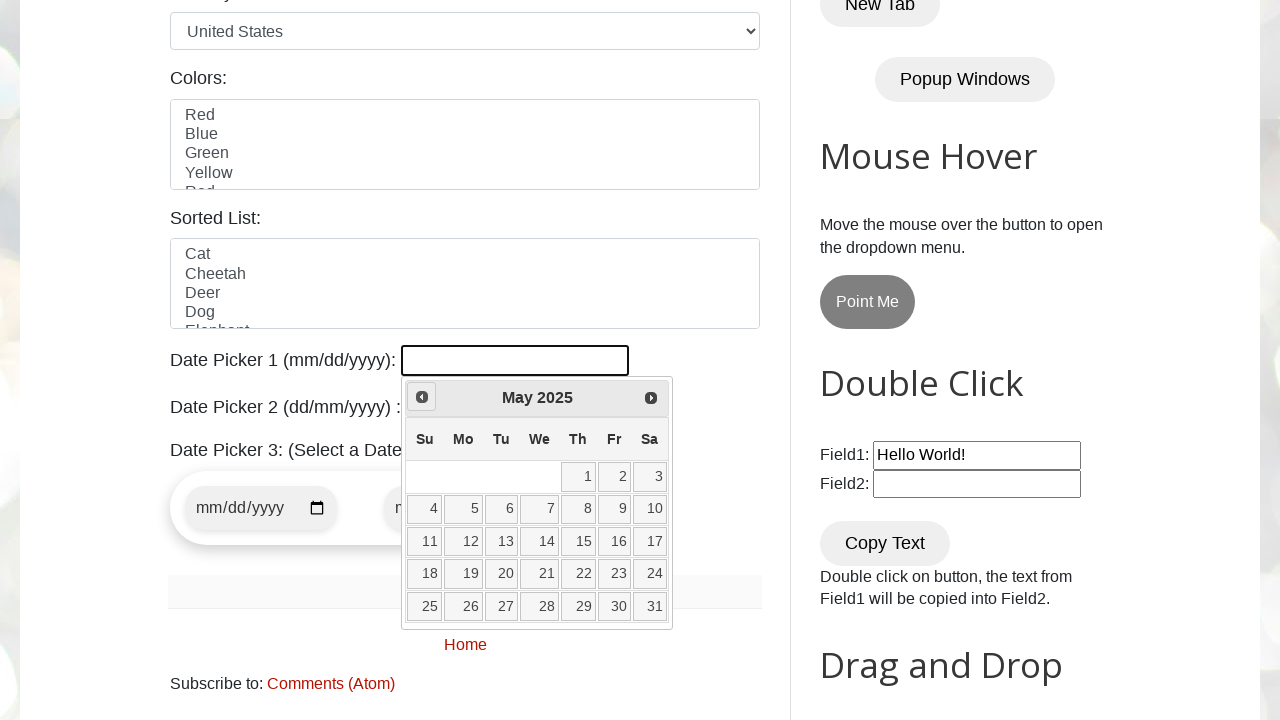

Retrieved current year from datepicker
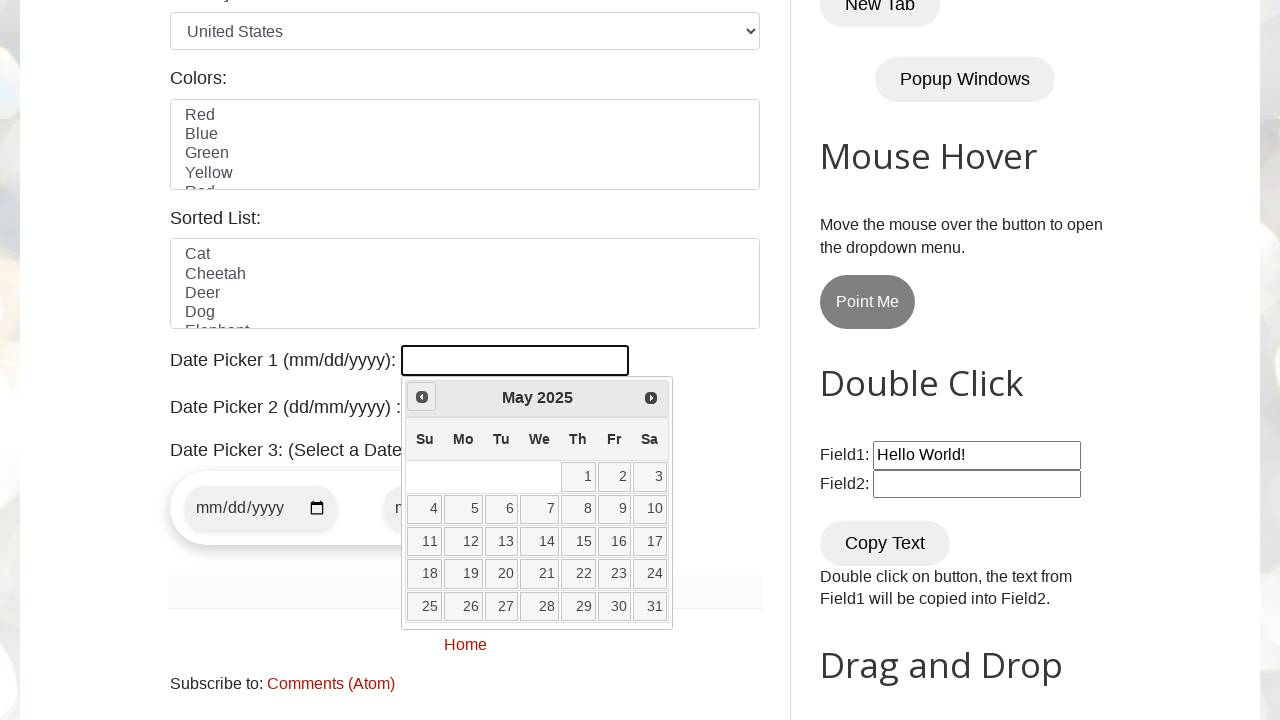

Retrieved current month from datepicker
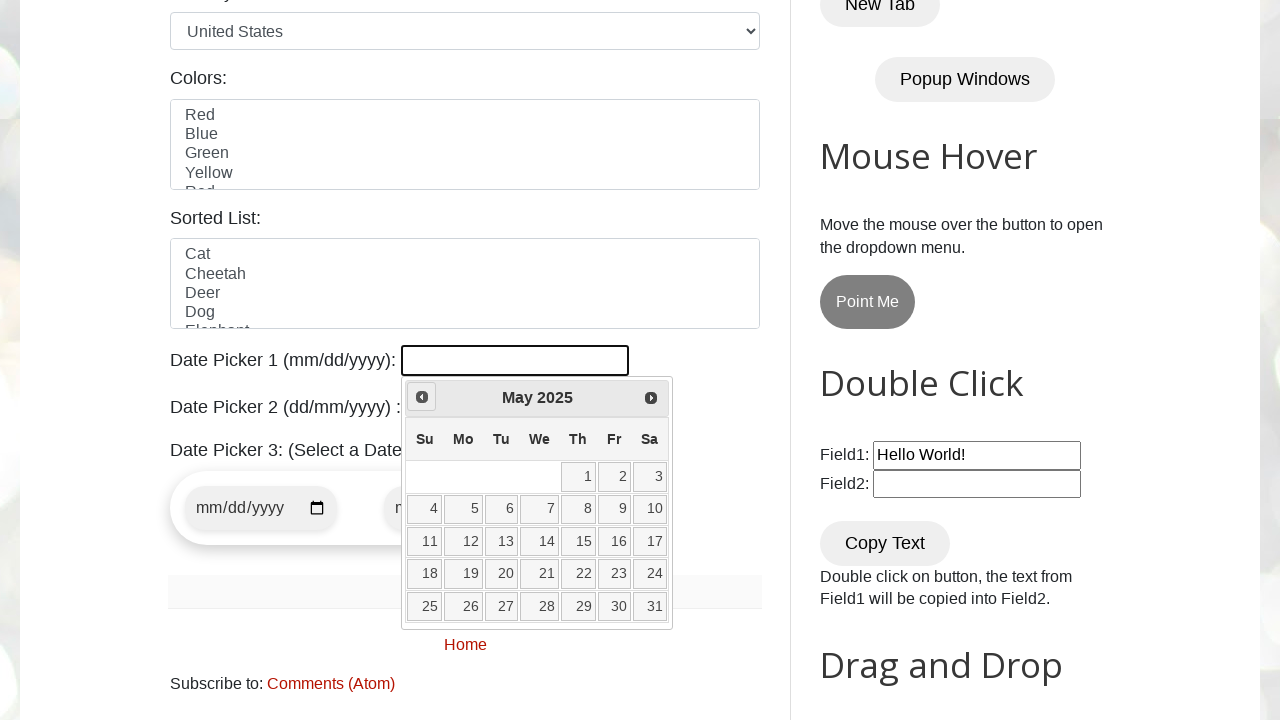

Clicked previous month button to navigate backwards at (422, 397) on [title="Prev"]
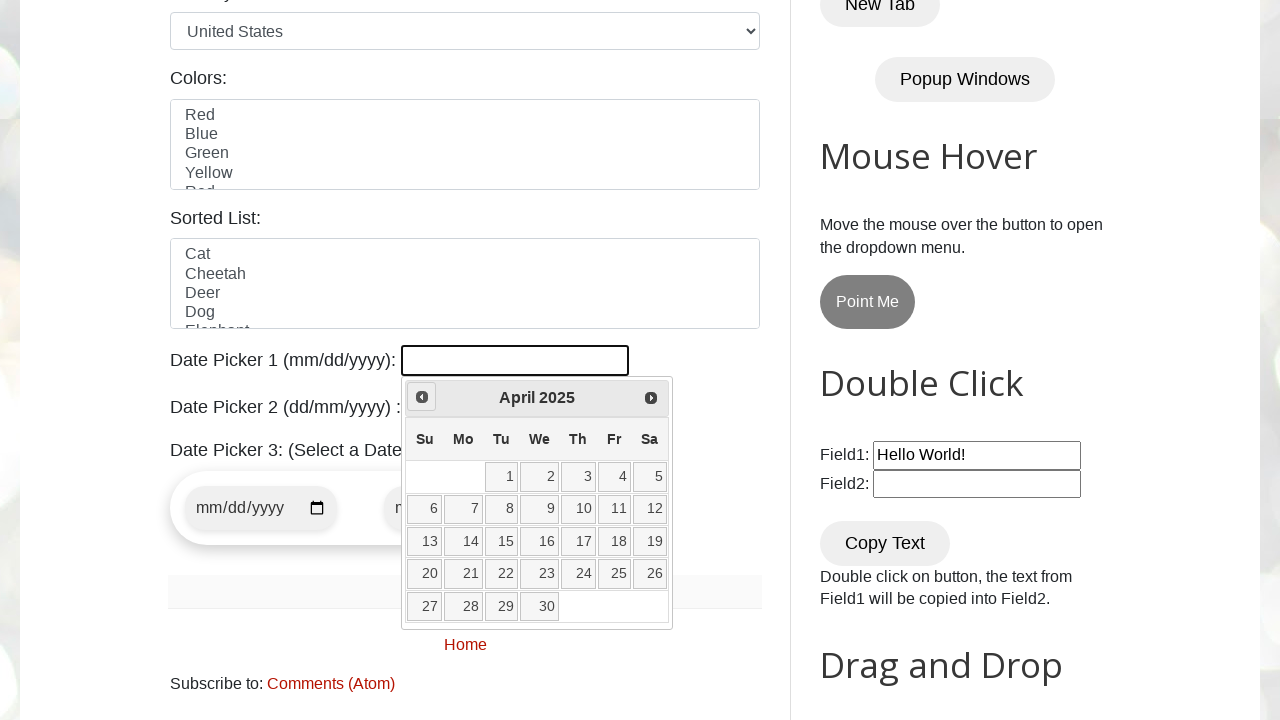

Retrieved current year from datepicker
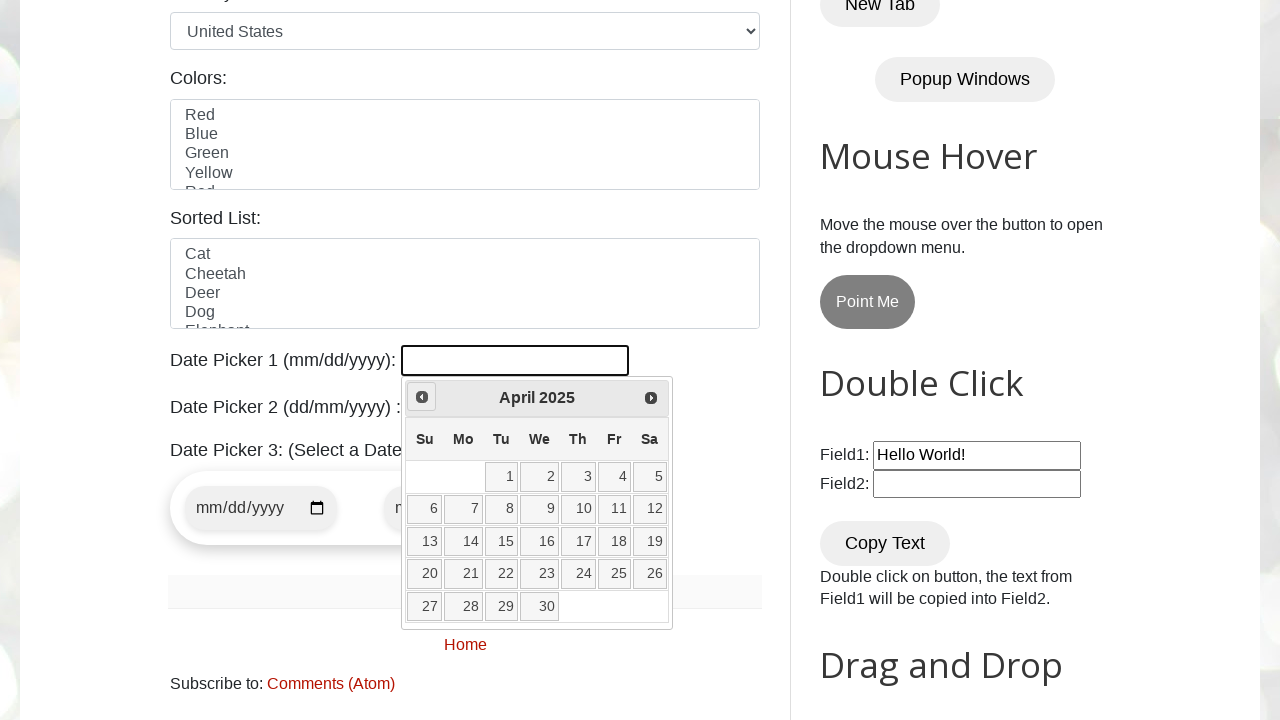

Retrieved current month from datepicker
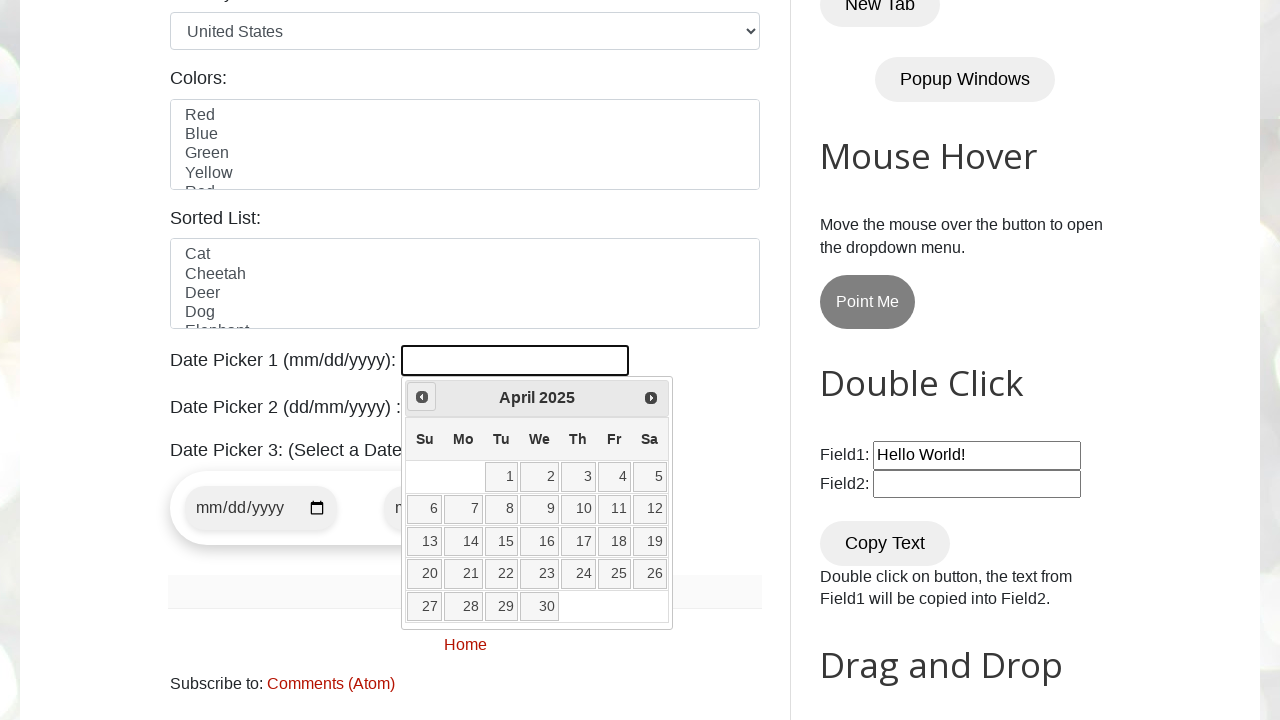

Clicked previous month button to navigate backwards at (422, 397) on [title="Prev"]
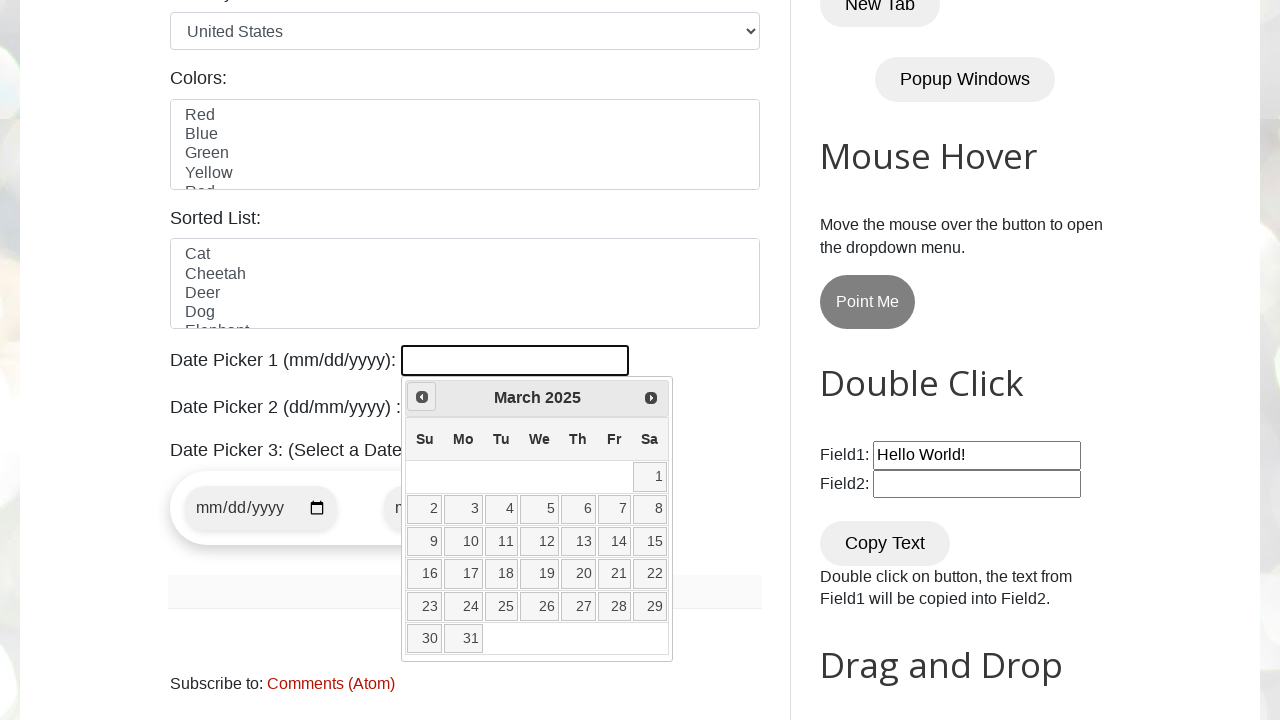

Retrieved current year from datepicker
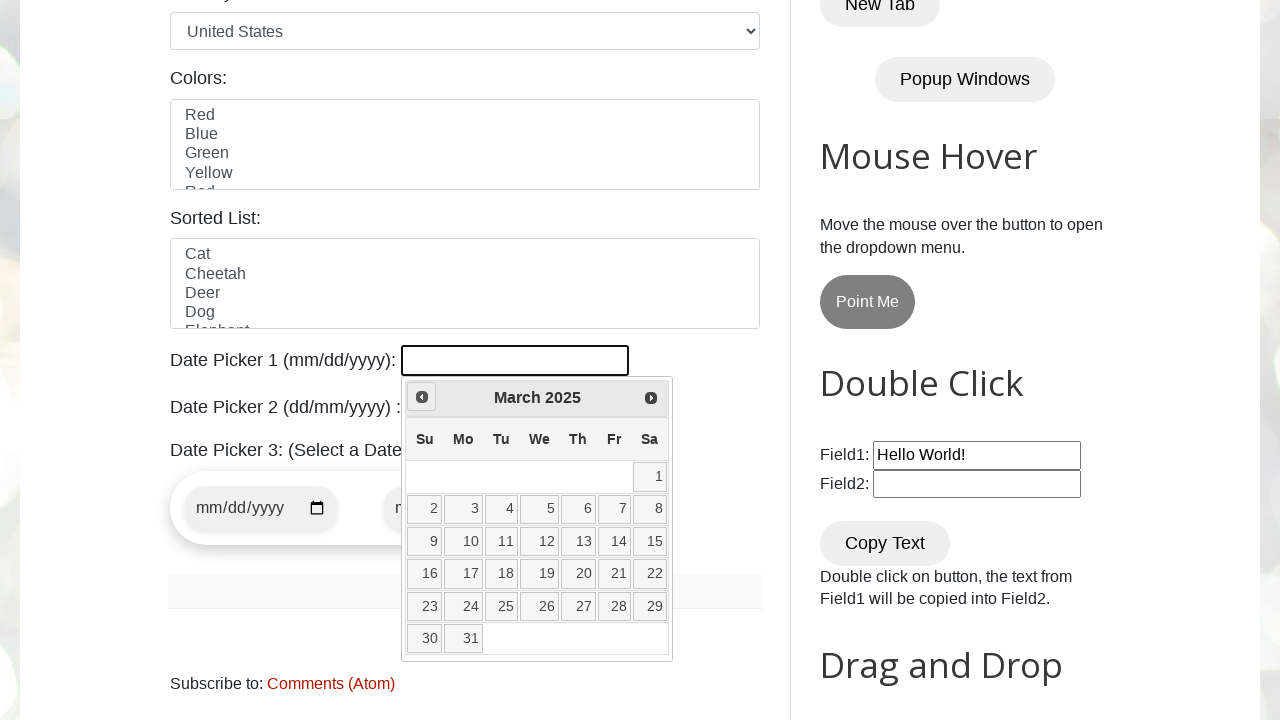

Retrieved current month from datepicker
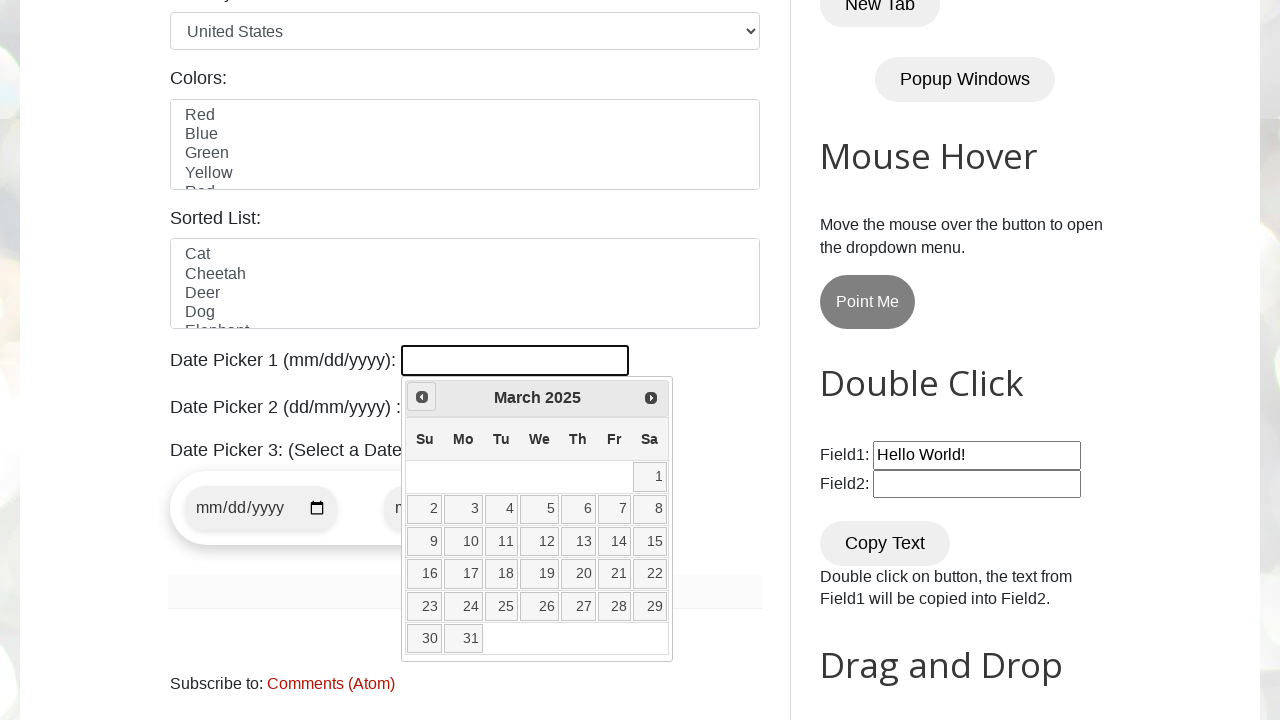

Clicked previous month button to navigate backwards at (422, 397) on [title="Prev"]
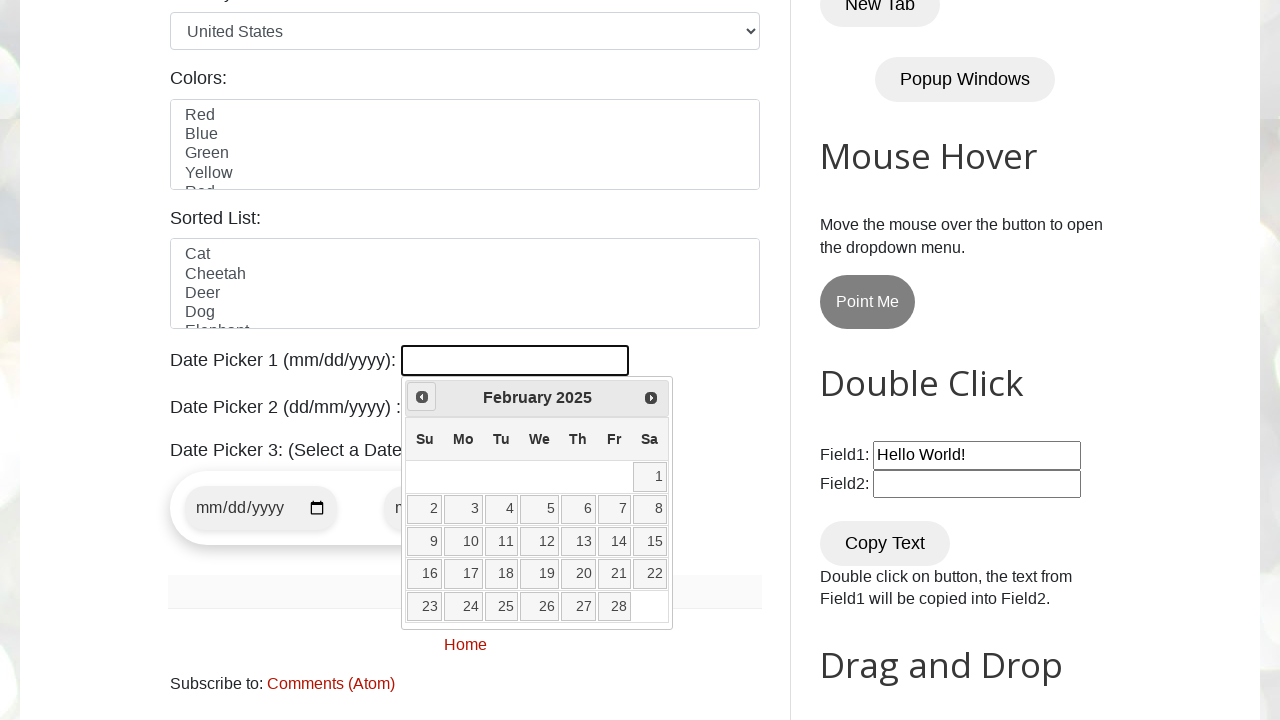

Retrieved current year from datepicker
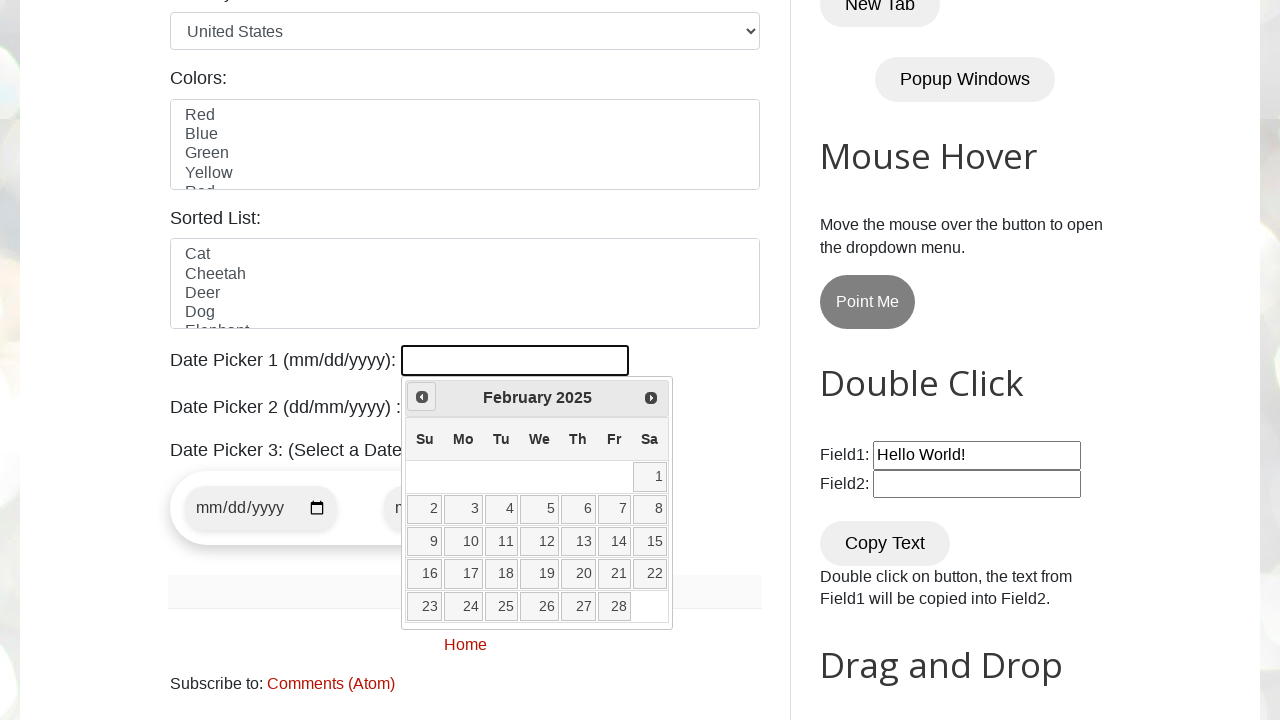

Retrieved current month from datepicker
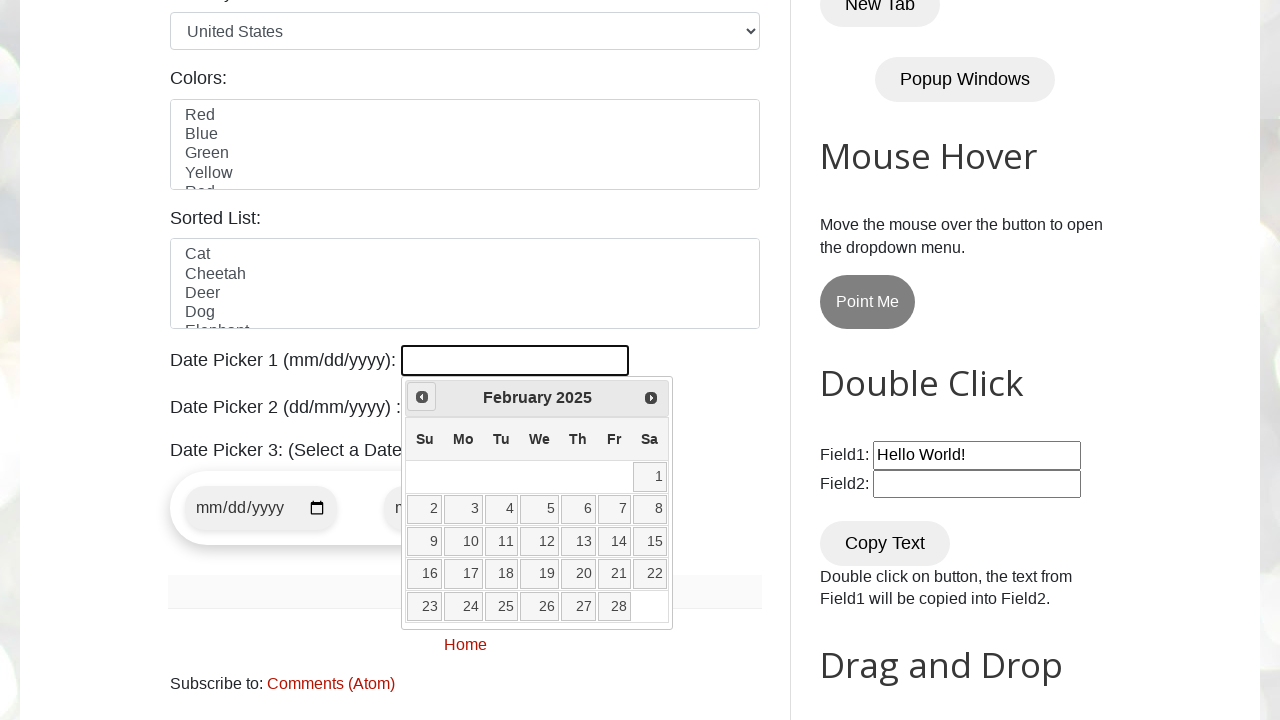

Clicked previous month button to navigate backwards at (422, 397) on [title="Prev"]
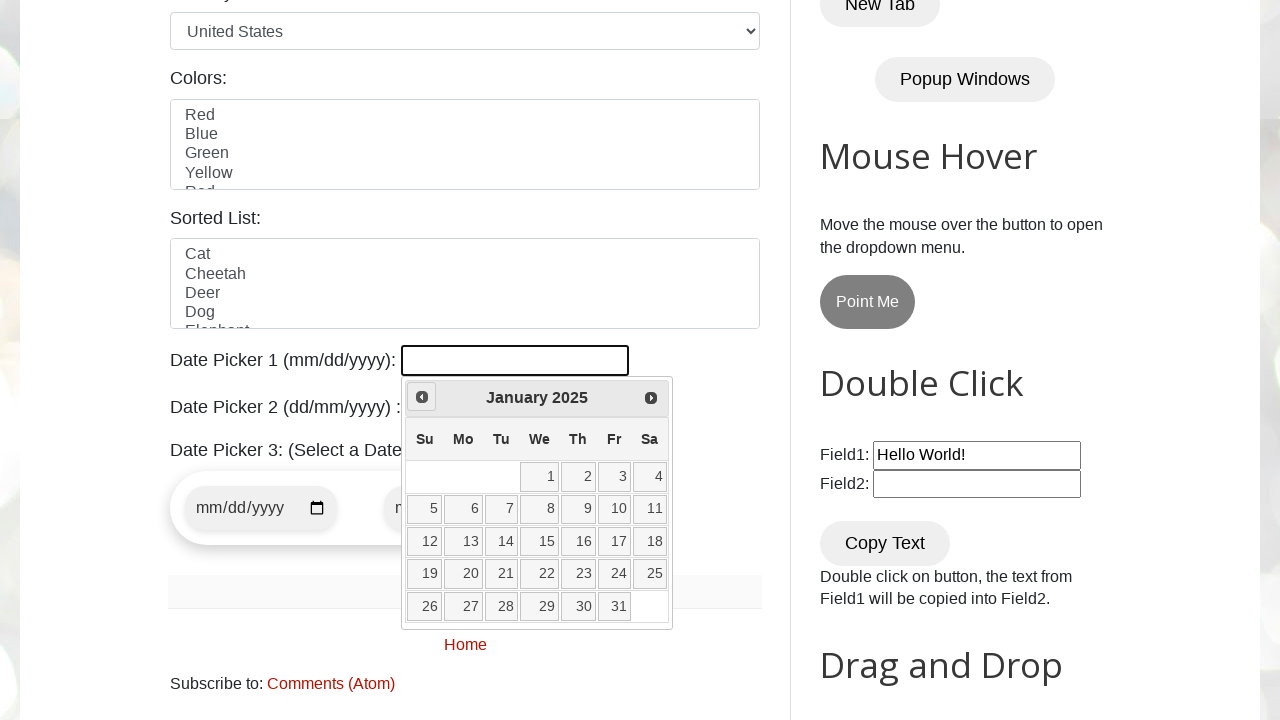

Retrieved current year from datepicker
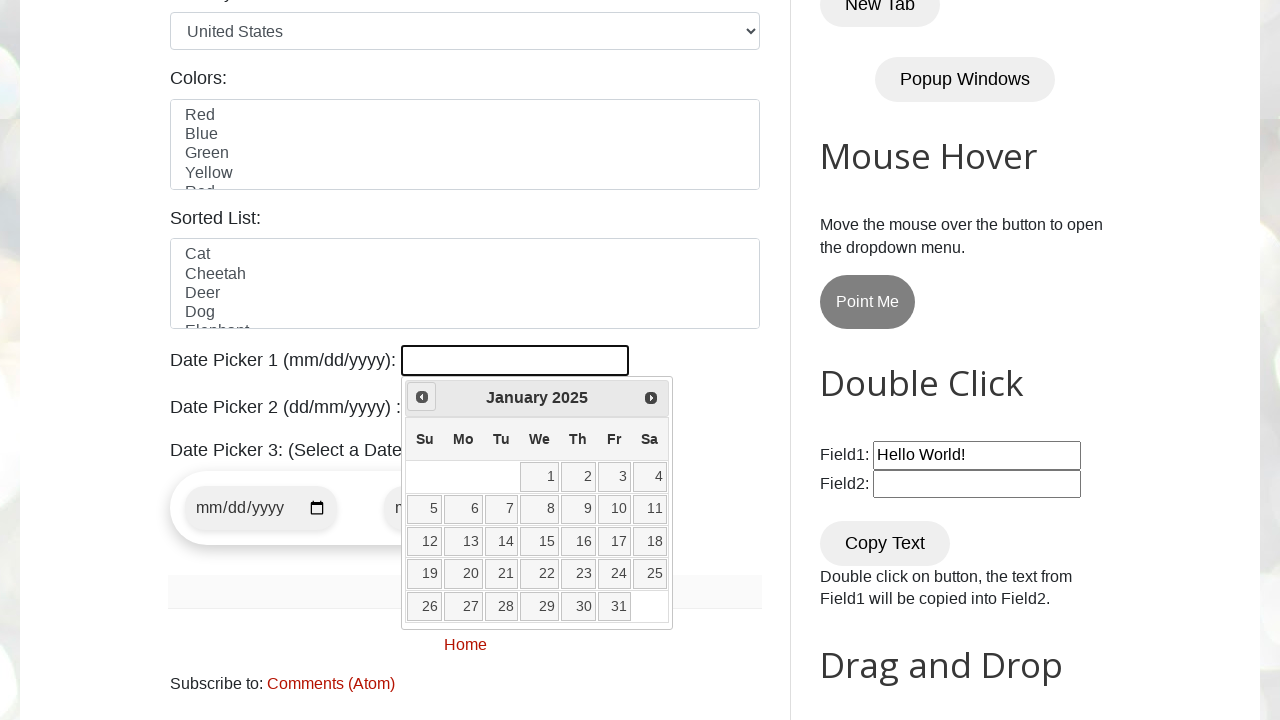

Retrieved current month from datepicker
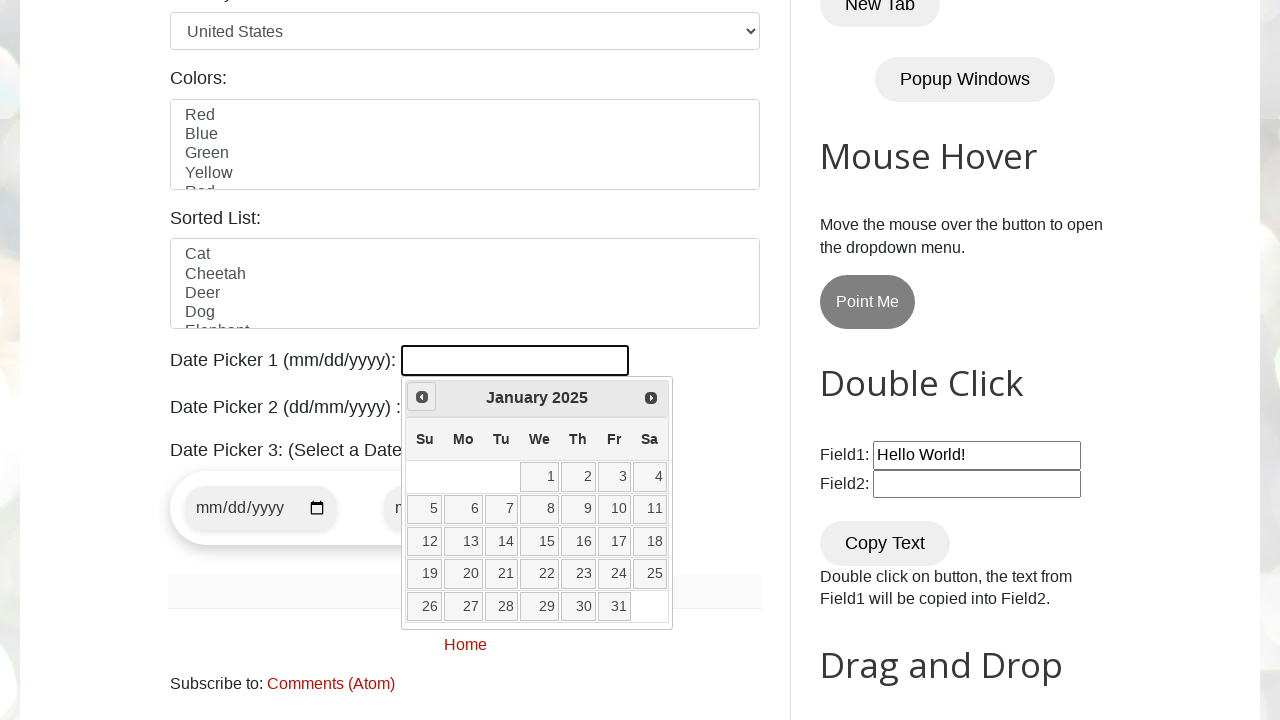

Clicked previous month button to navigate backwards at (422, 397) on [title="Prev"]
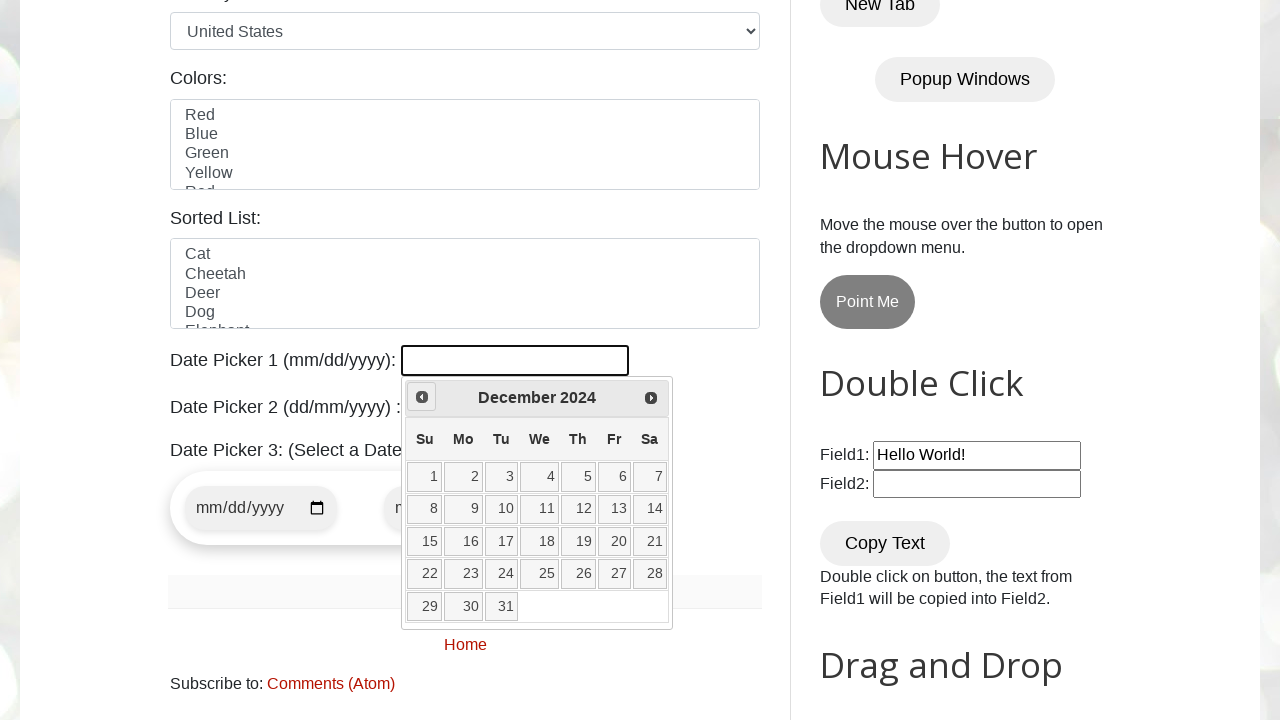

Retrieved current year from datepicker
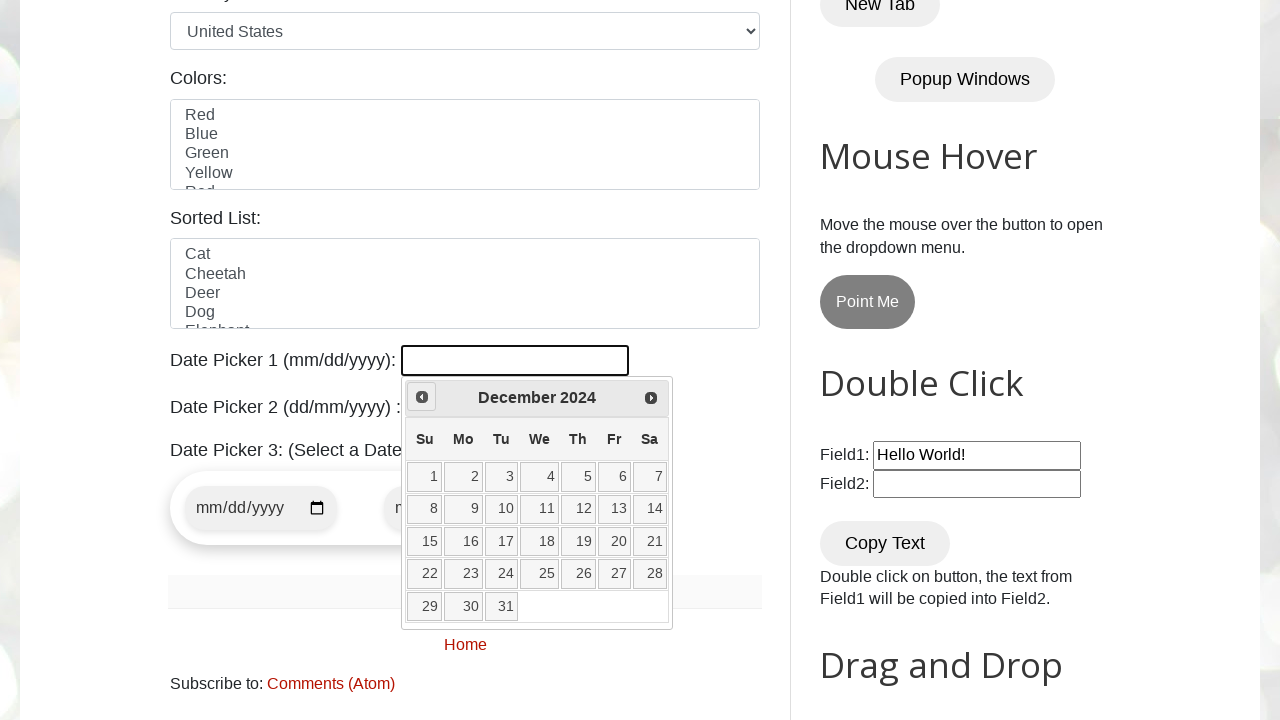

Retrieved current month from datepicker
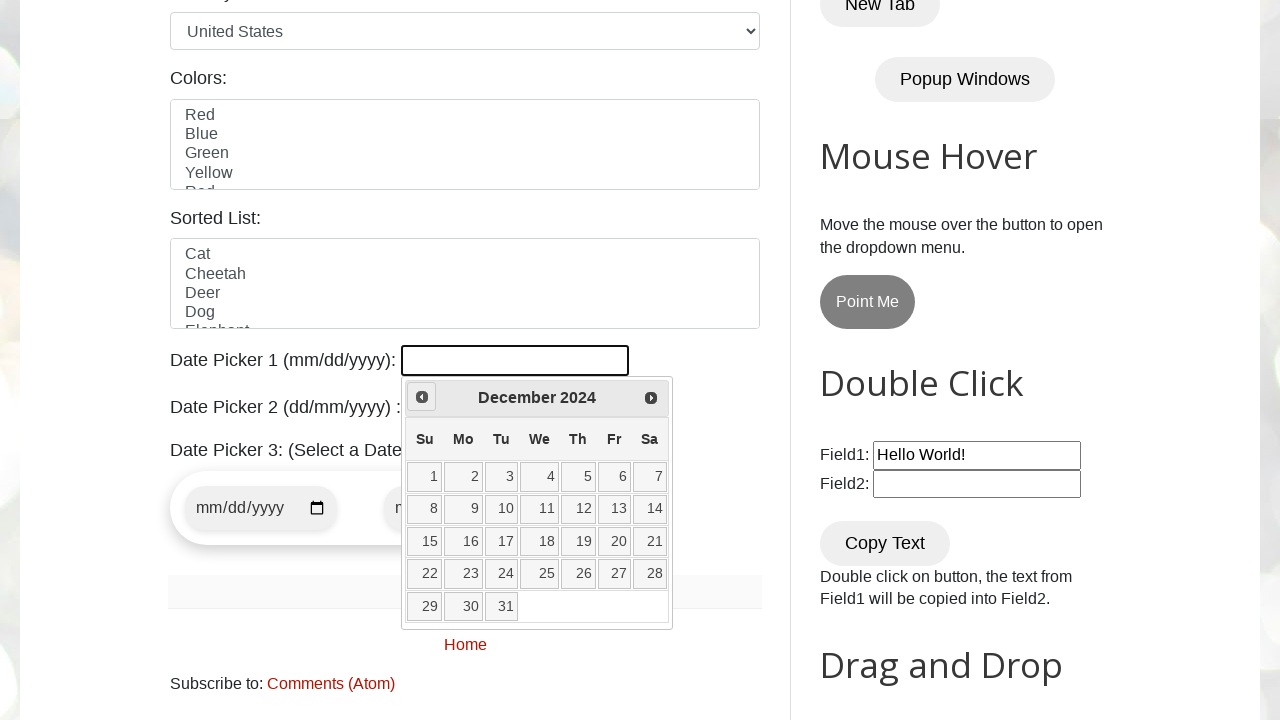

Clicked previous month button to navigate backwards at (422, 397) on [title="Prev"]
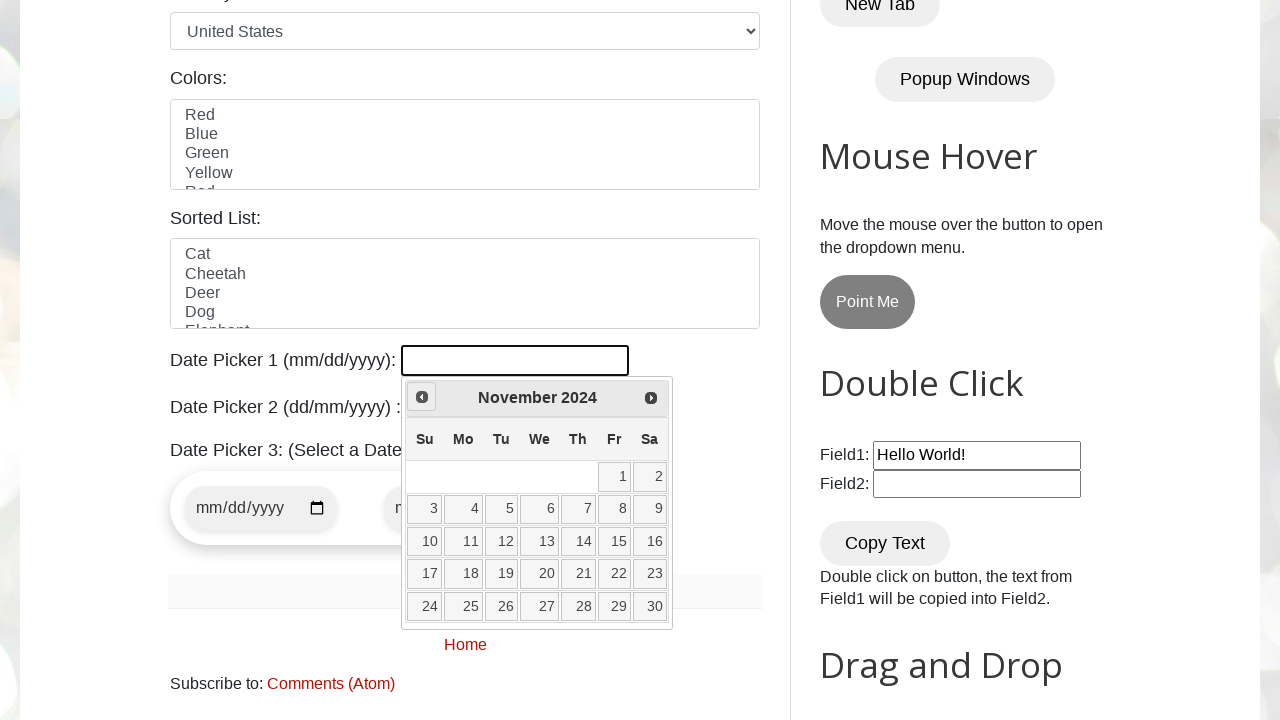

Retrieved current year from datepicker
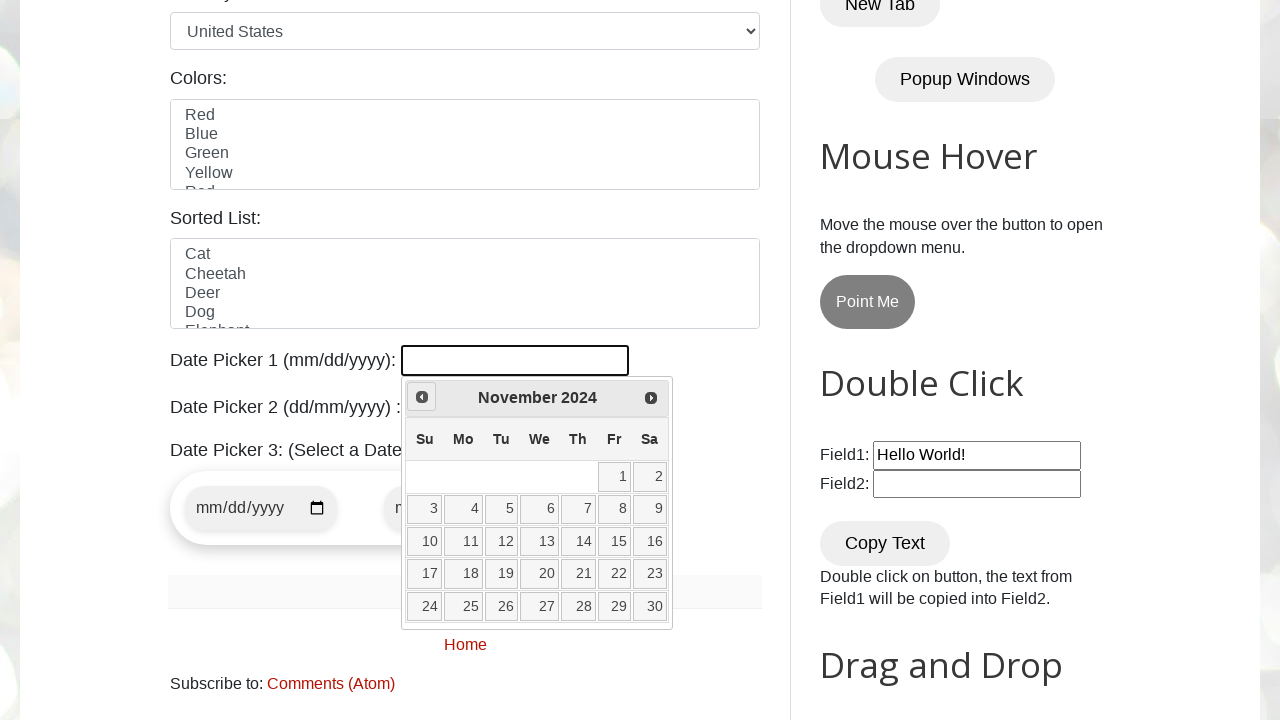

Retrieved current month from datepicker
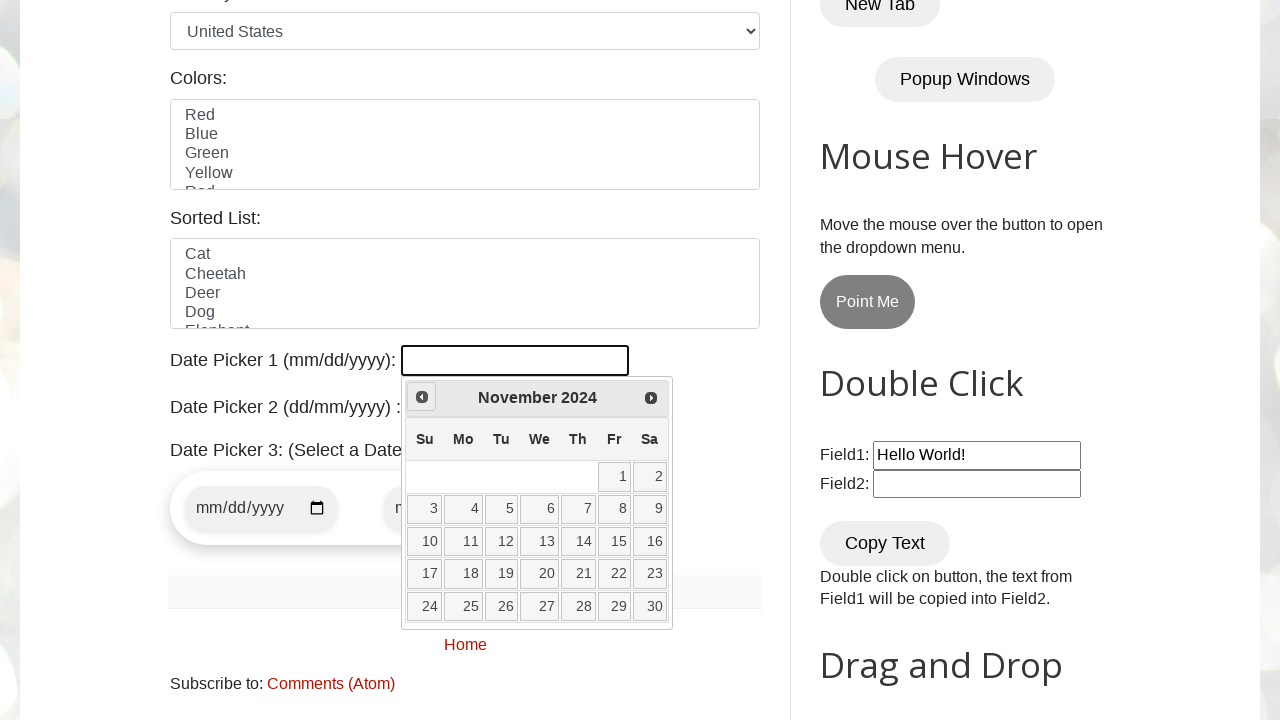

Clicked previous month button to navigate backwards at (422, 397) on [title="Prev"]
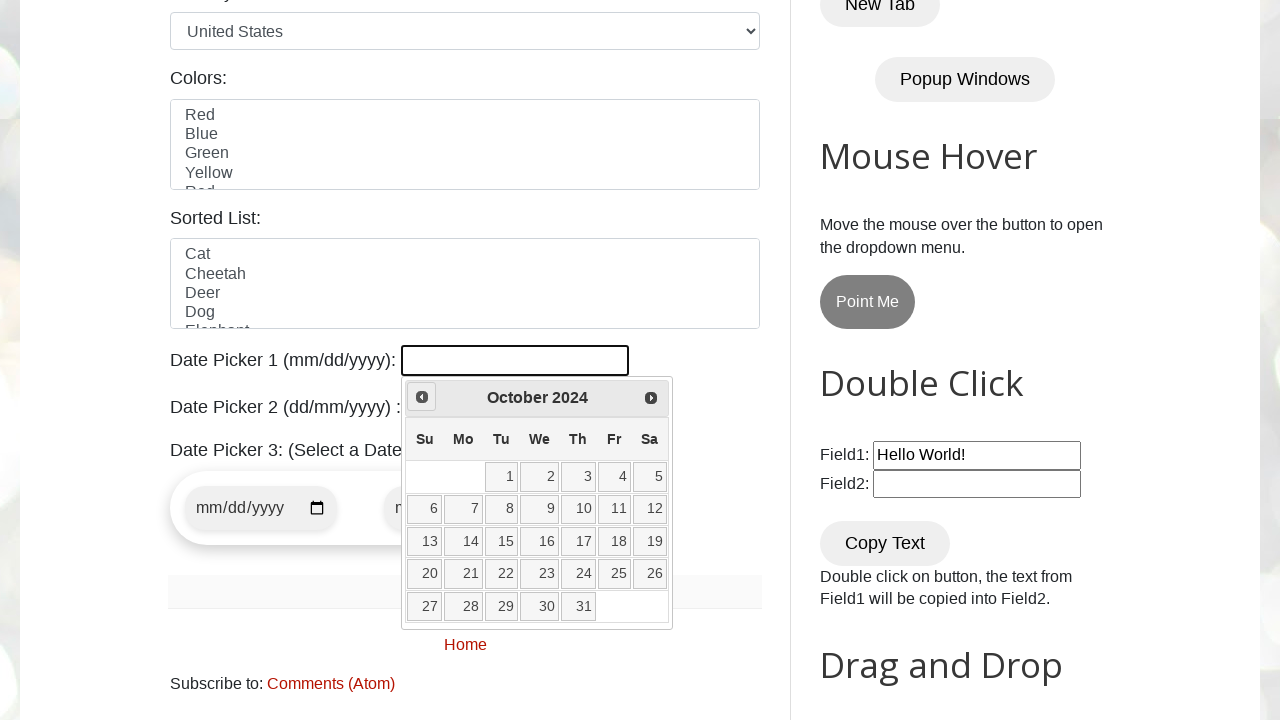

Retrieved current year from datepicker
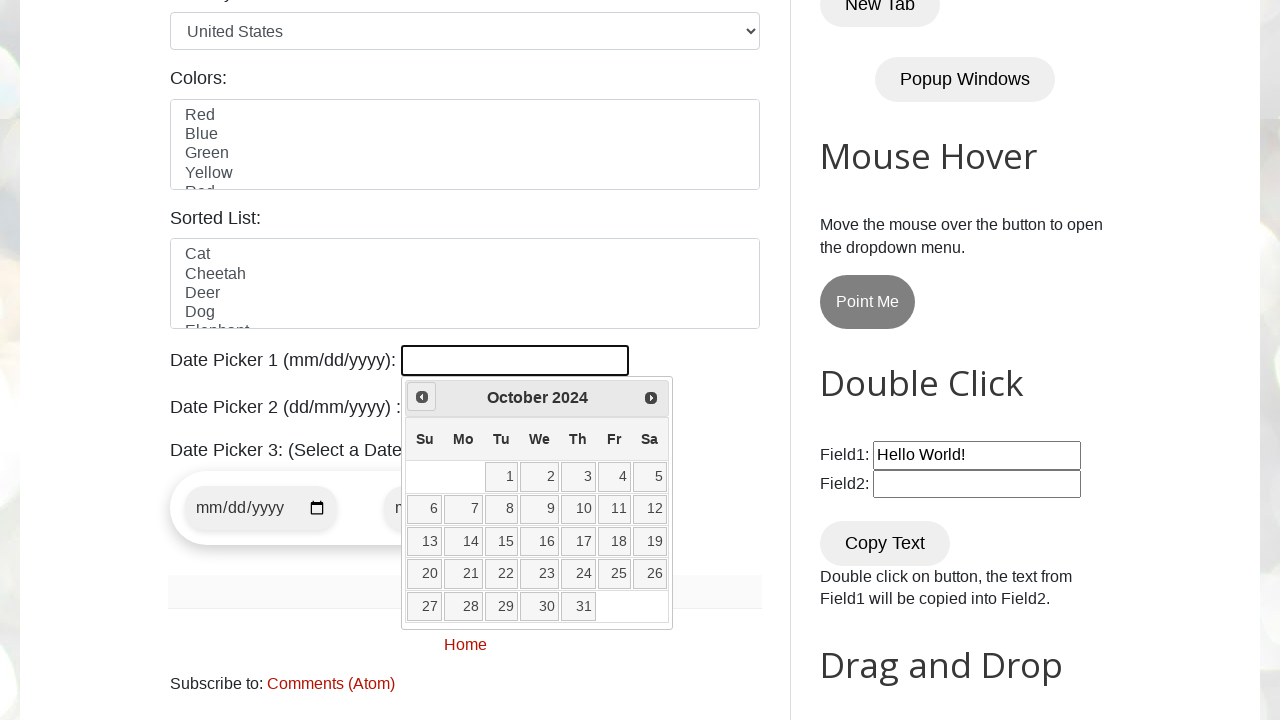

Retrieved current month from datepicker
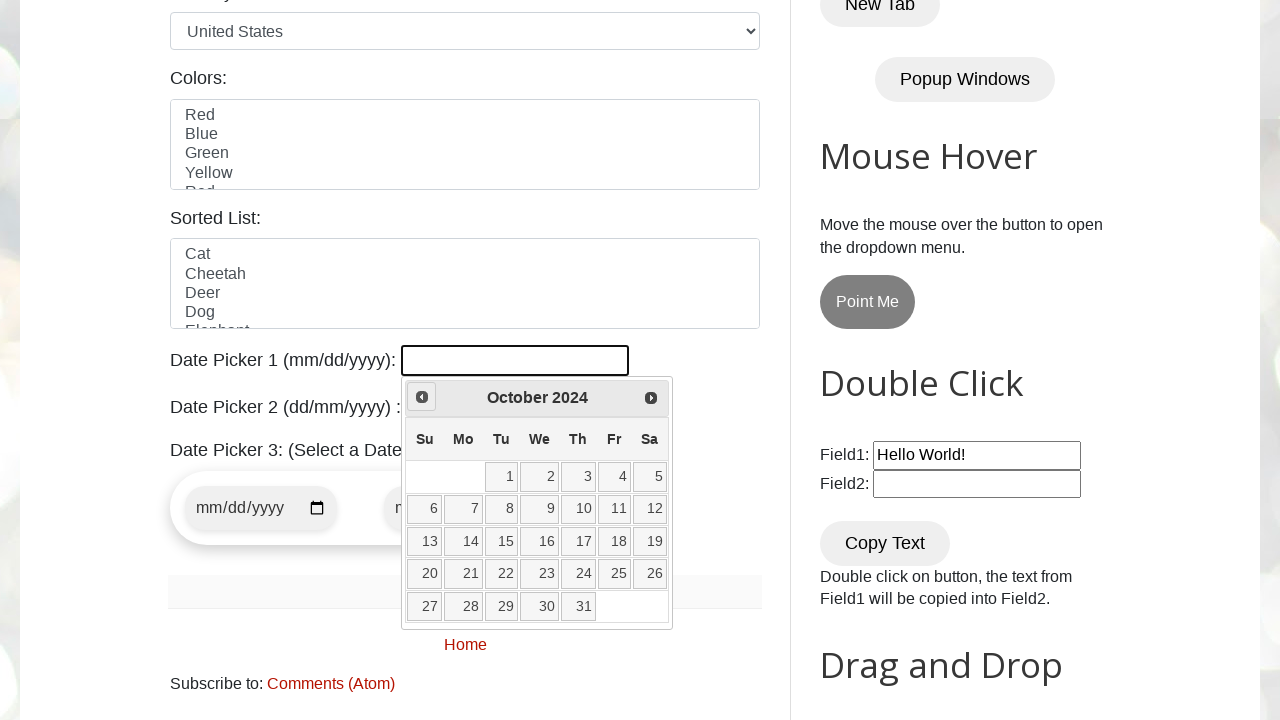

Clicked previous month button to navigate backwards at (422, 397) on [title="Prev"]
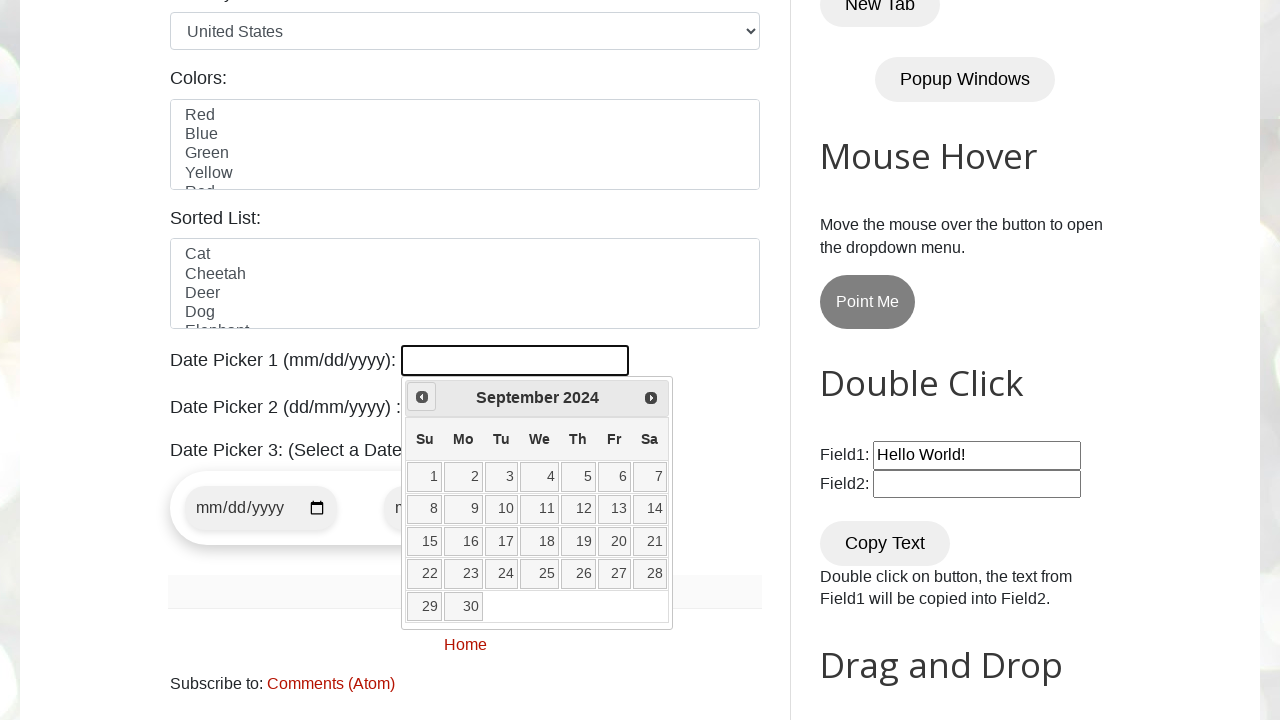

Retrieved current year from datepicker
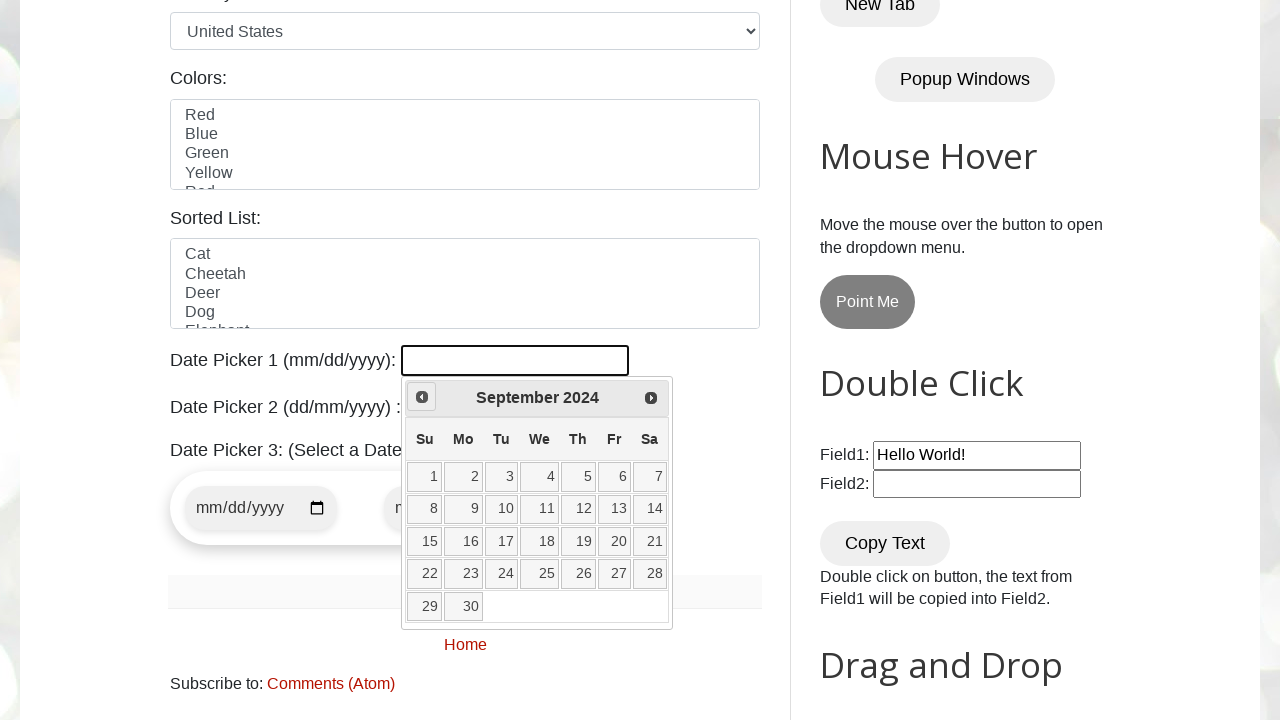

Retrieved current month from datepicker
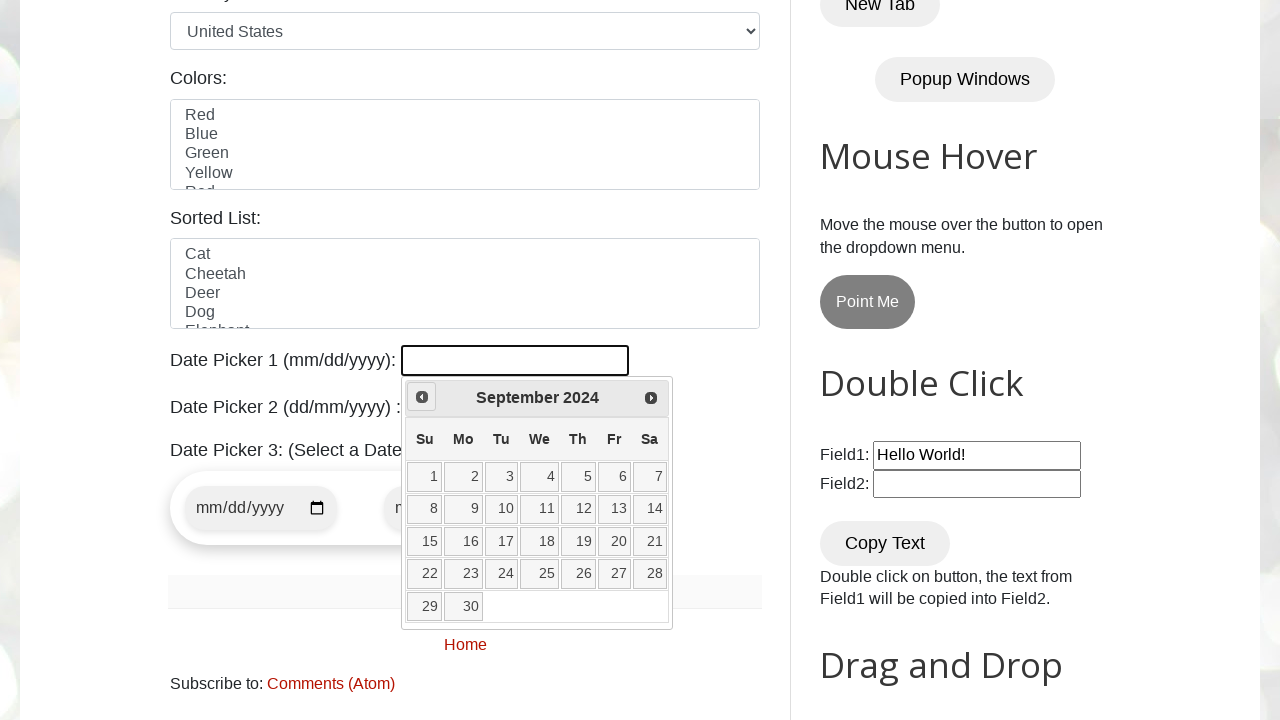

Clicked previous month button to navigate backwards at (422, 397) on [title="Prev"]
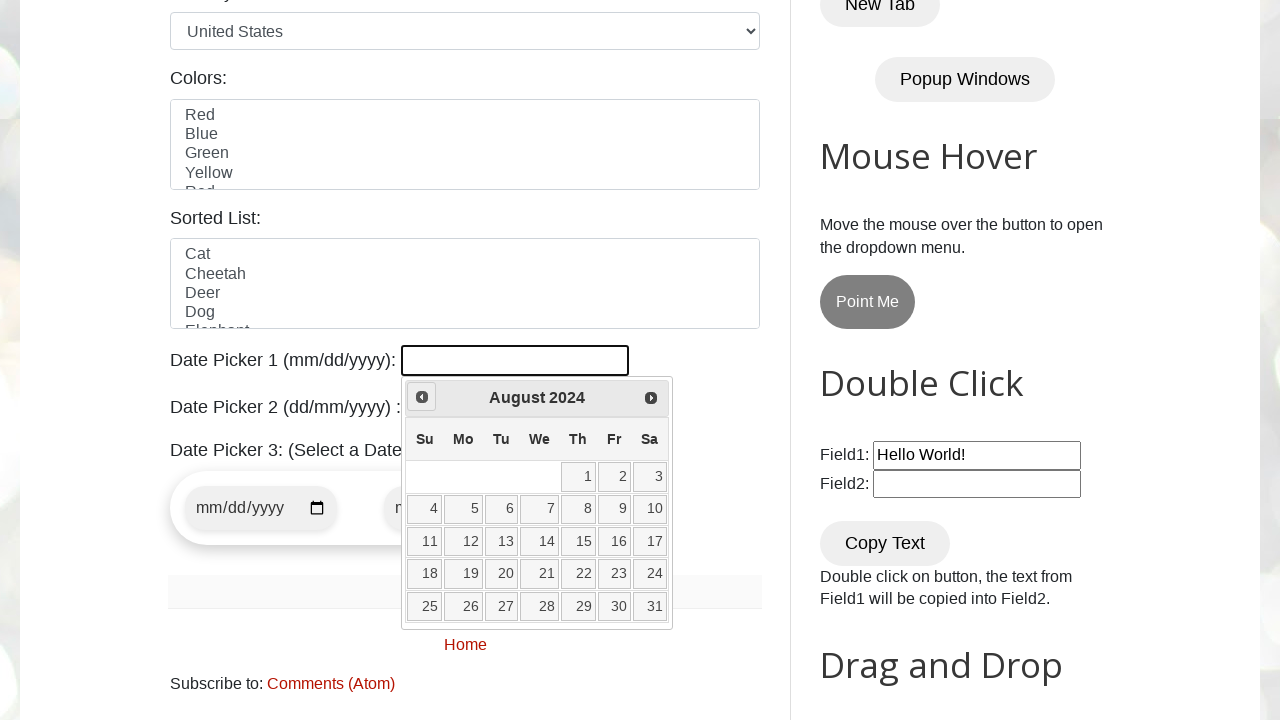

Retrieved current year from datepicker
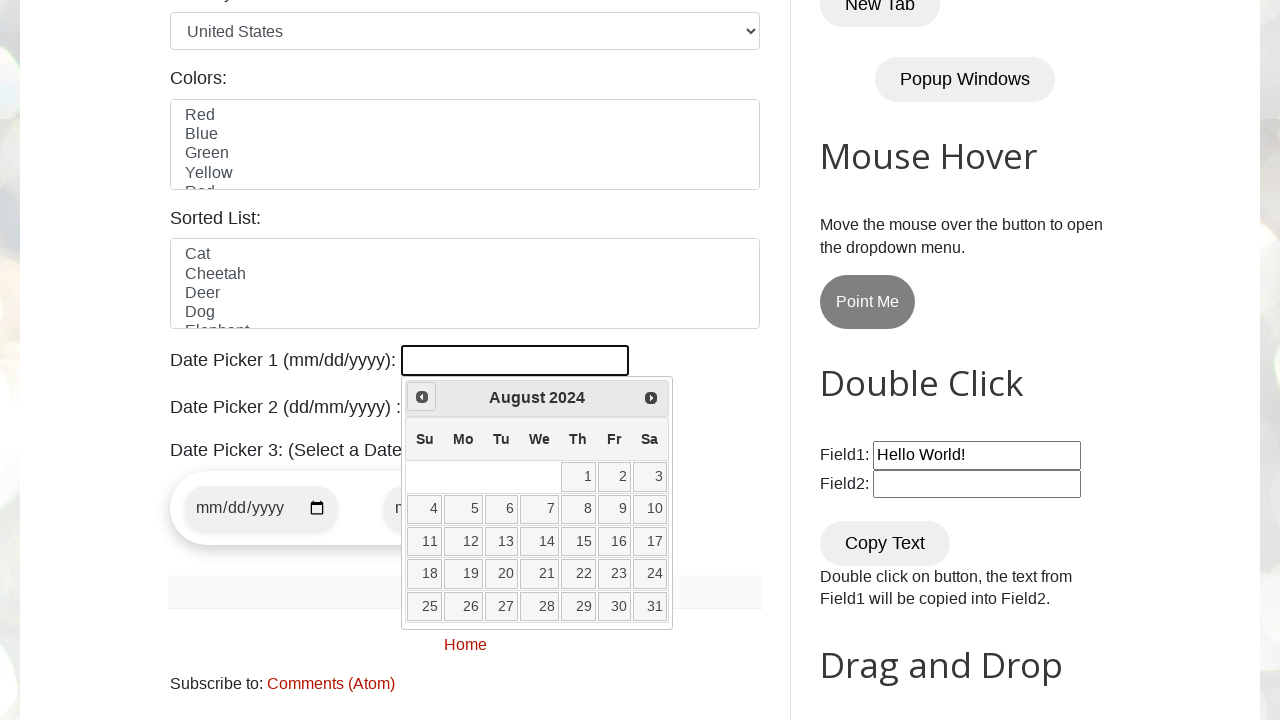

Retrieved current month from datepicker
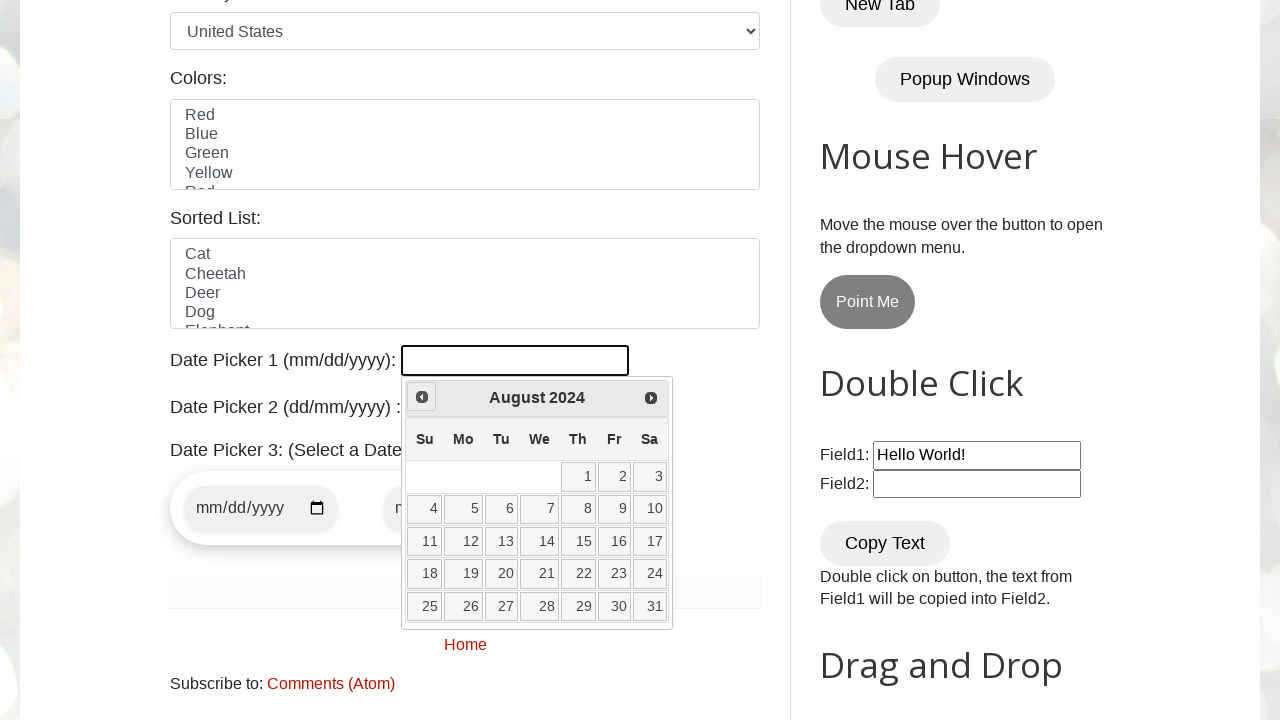

Clicked previous month button to navigate backwards at (422, 397) on [title="Prev"]
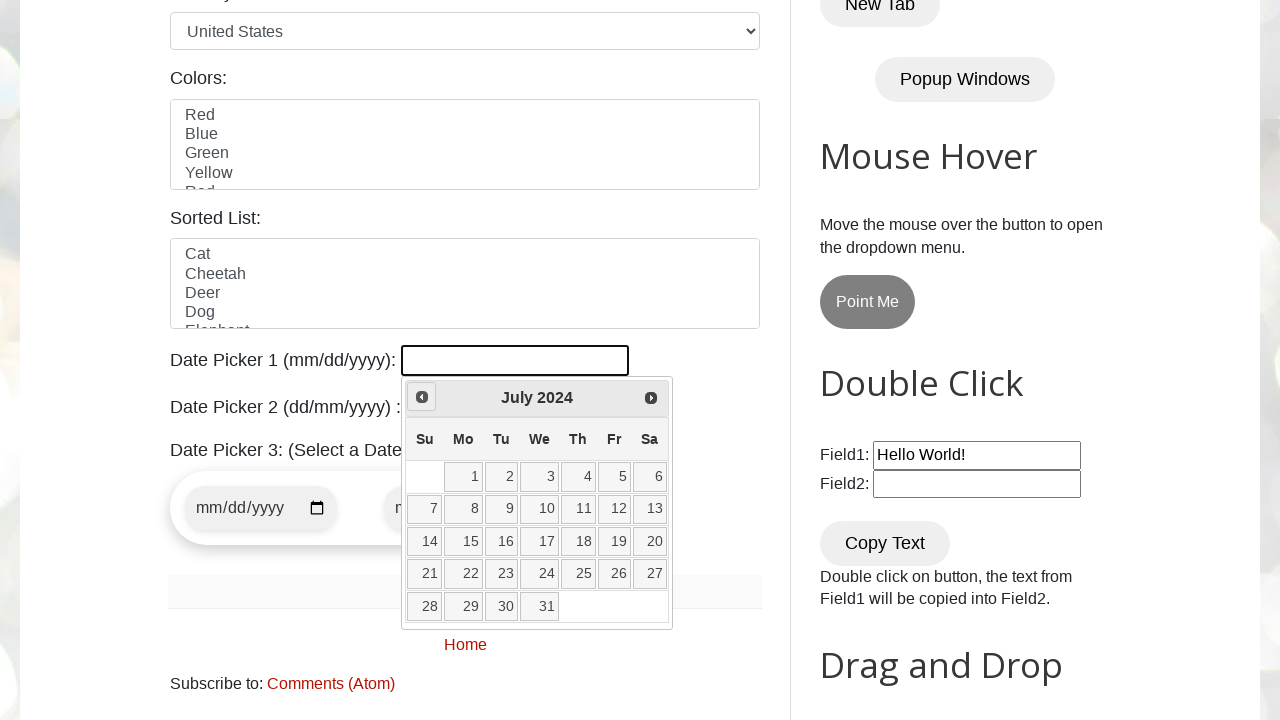

Retrieved current year from datepicker
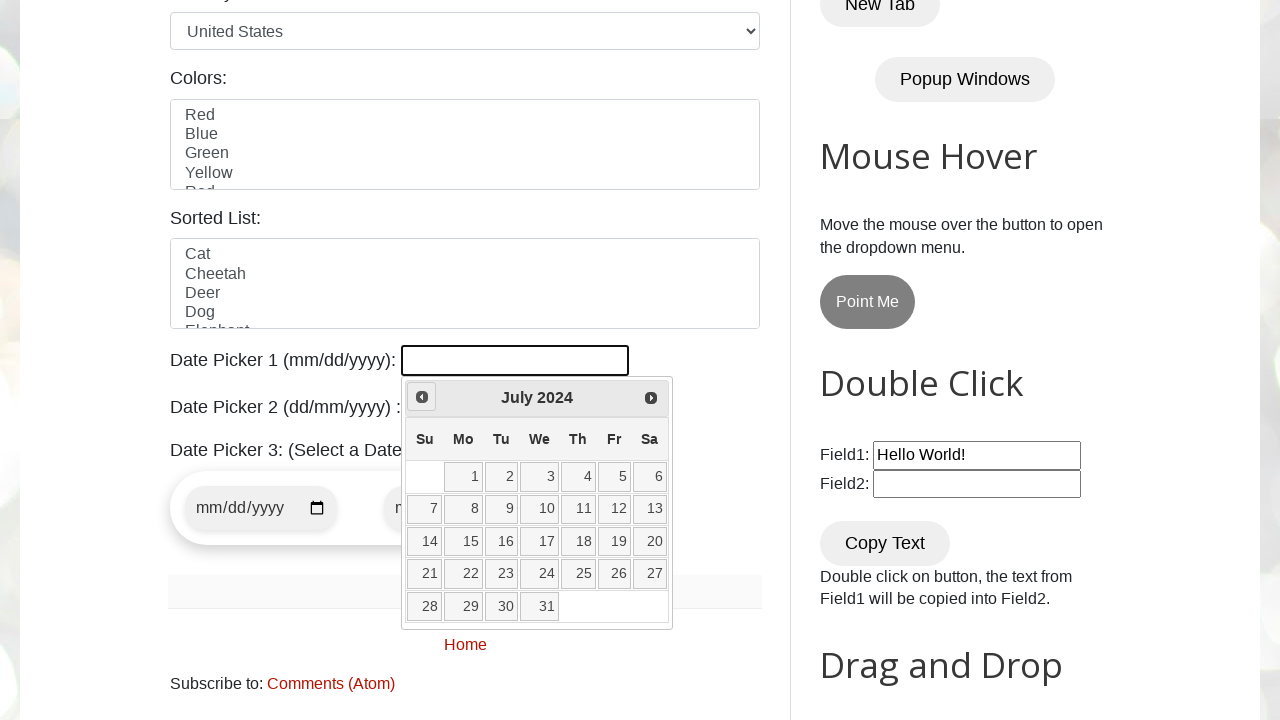

Retrieved current month from datepicker
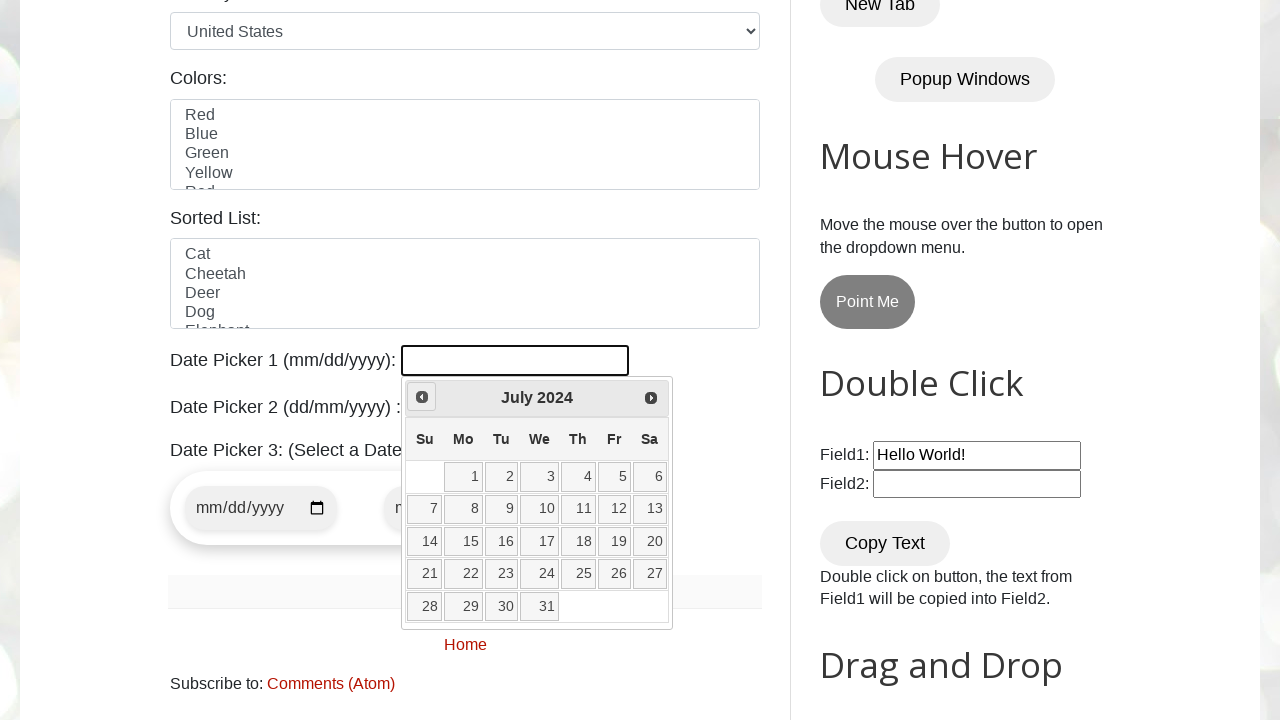

Clicked previous month button to navigate backwards at (422, 397) on [title="Prev"]
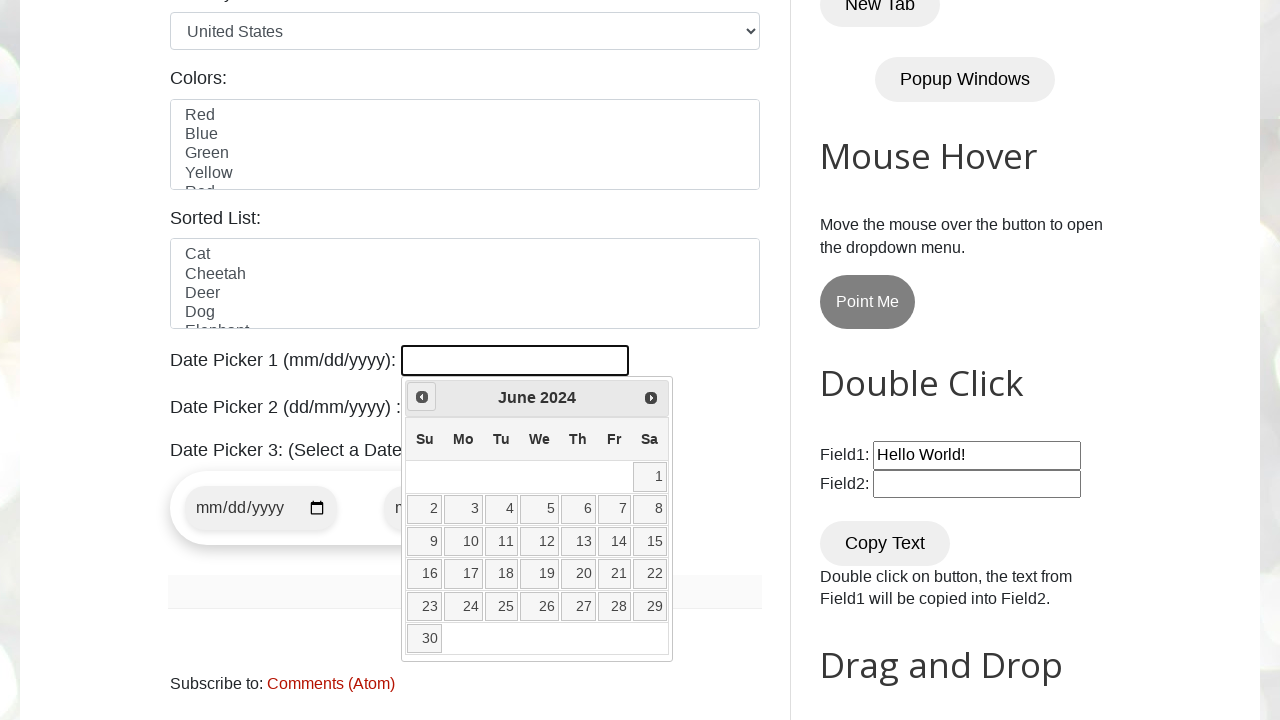

Retrieved current year from datepicker
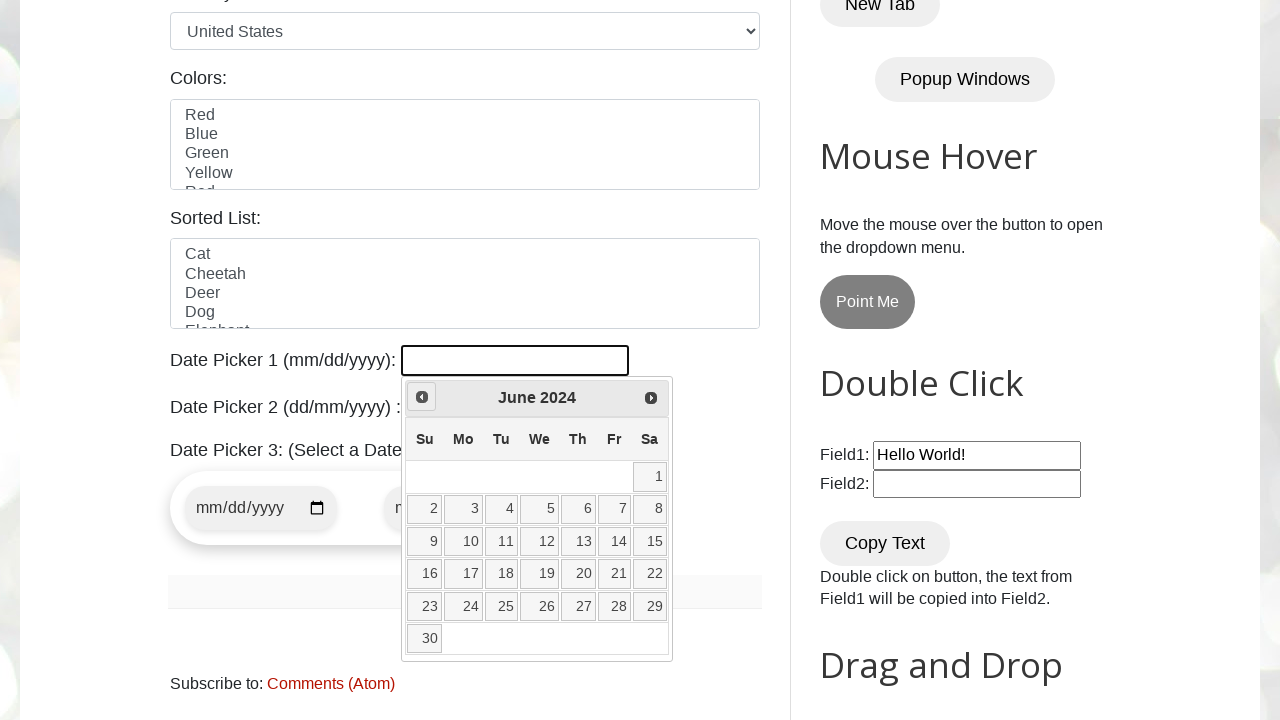

Retrieved current month from datepicker
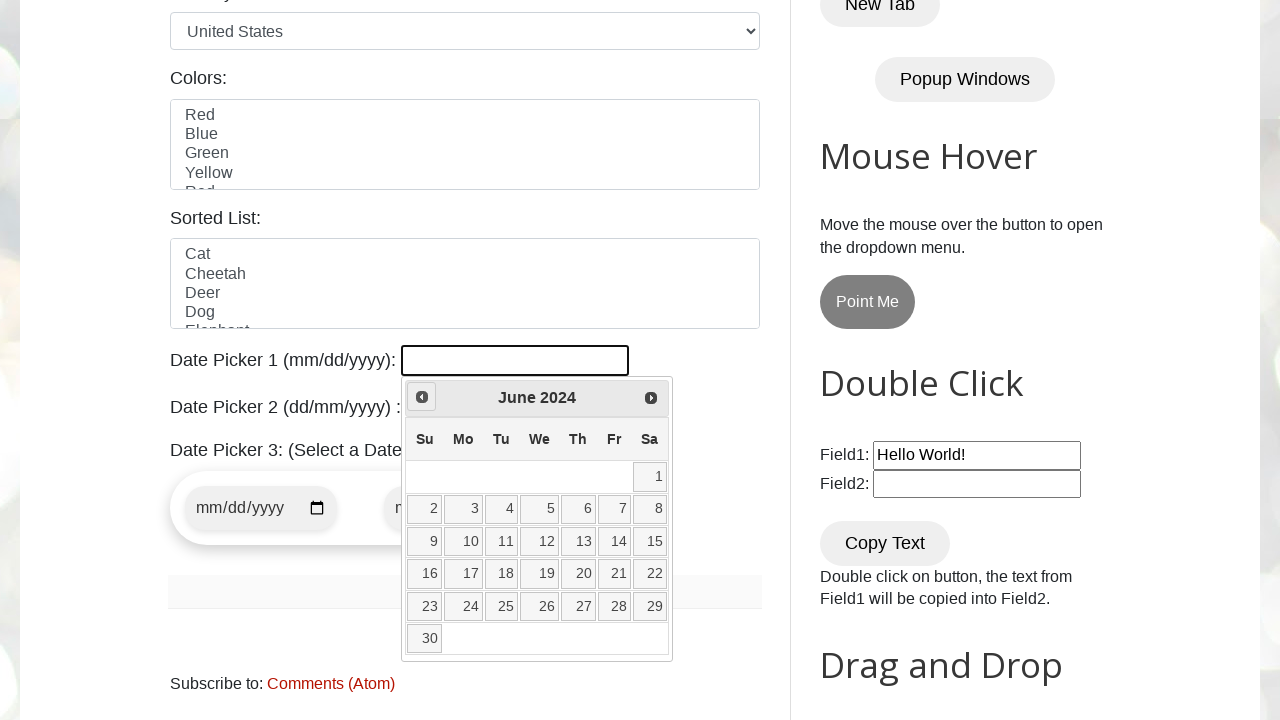

Clicked previous month button to navigate backwards at (422, 397) on [title="Prev"]
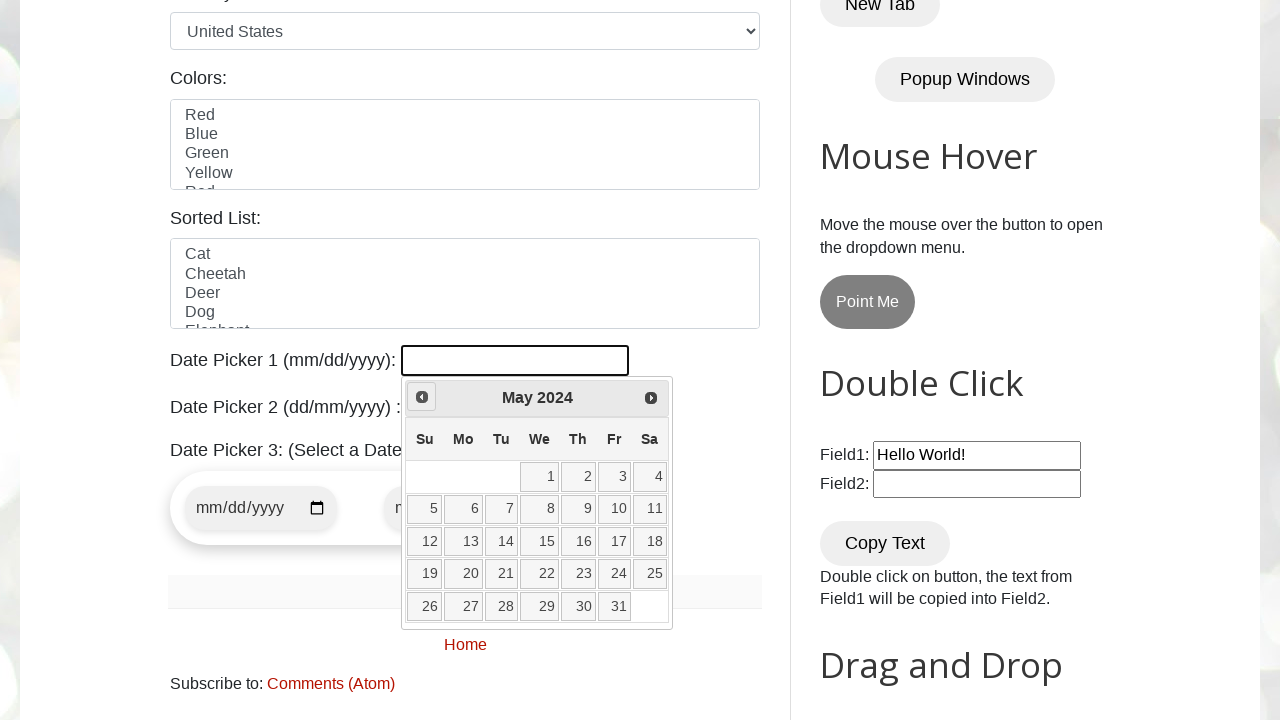

Retrieved current year from datepicker
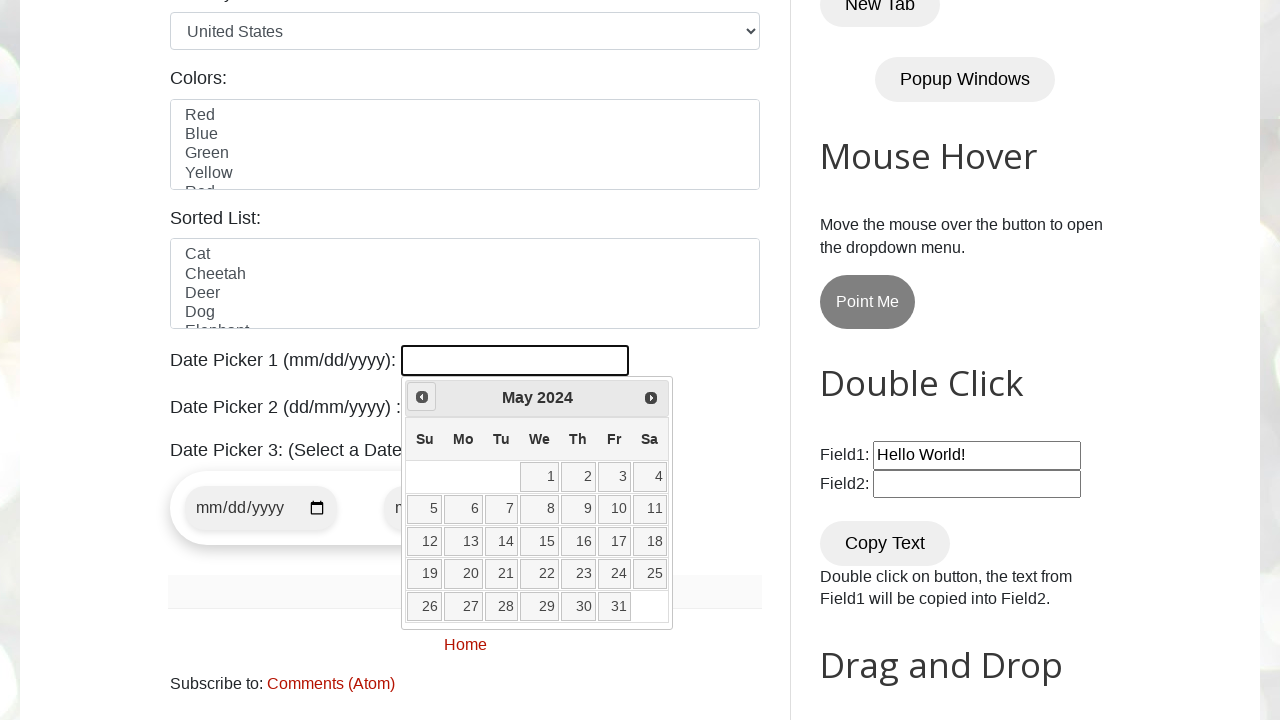

Retrieved current month from datepicker
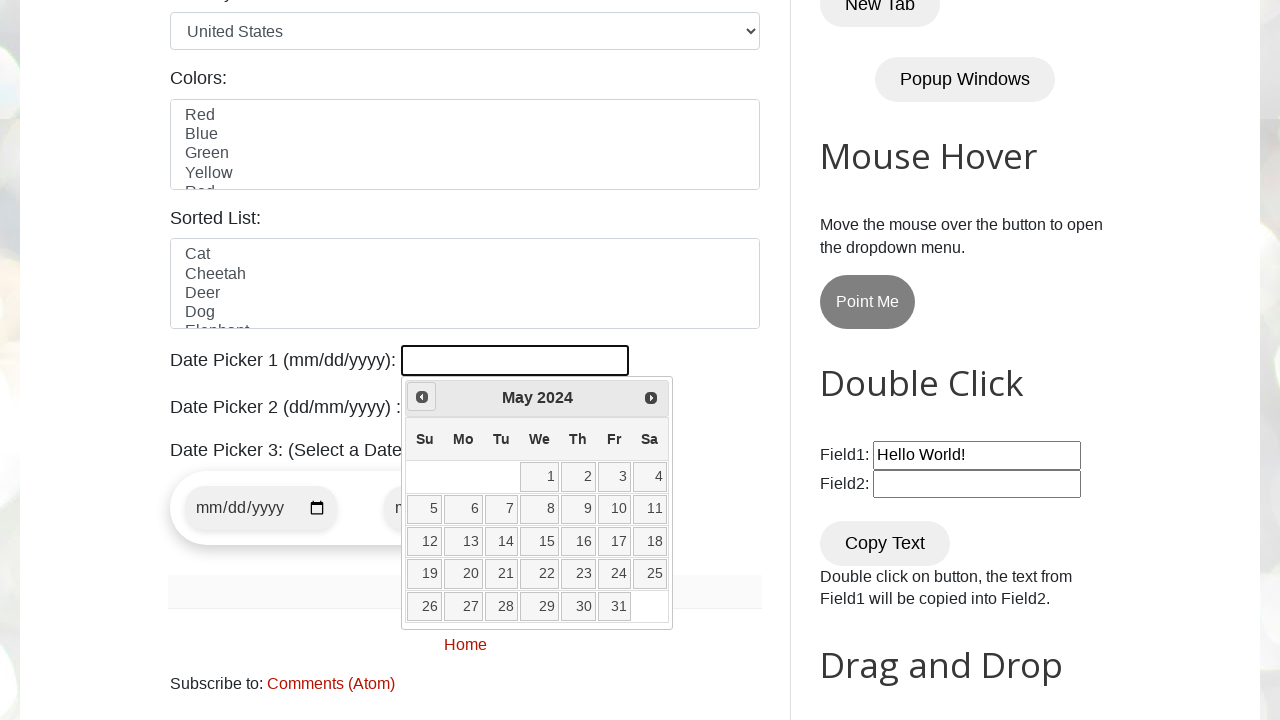

Clicked previous month button to navigate backwards at (422, 397) on [title="Prev"]
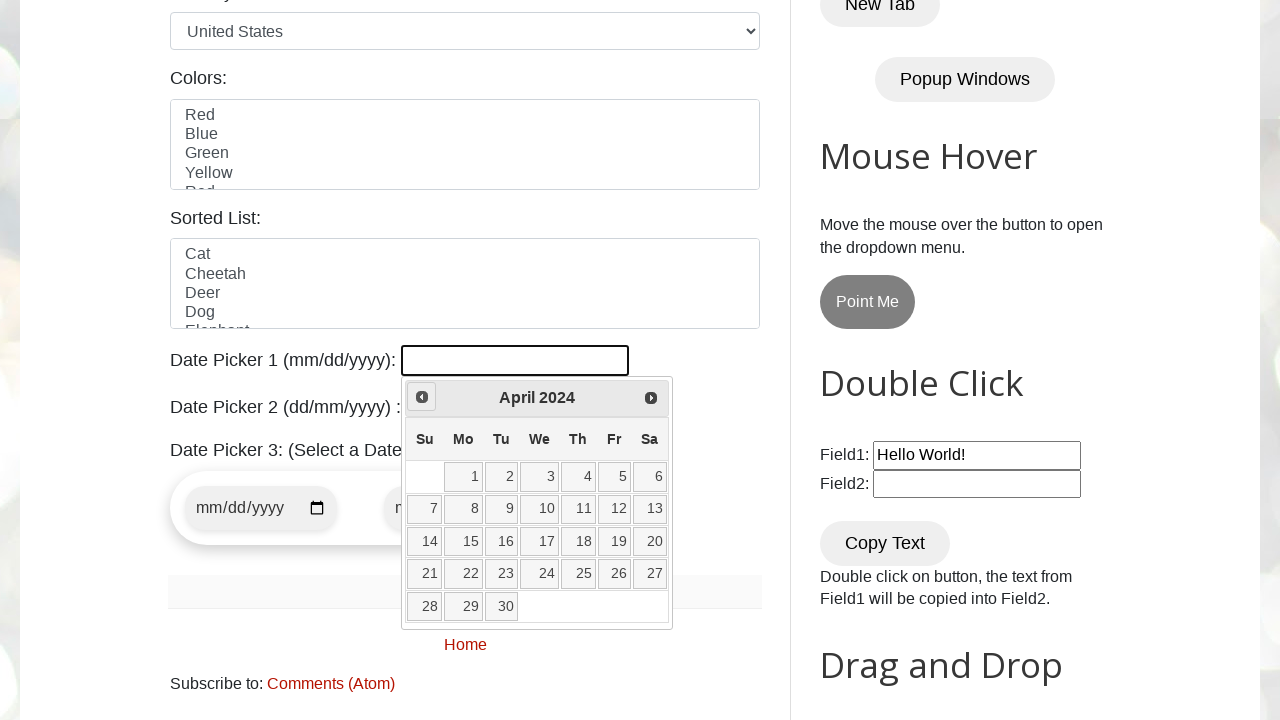

Retrieved current year from datepicker
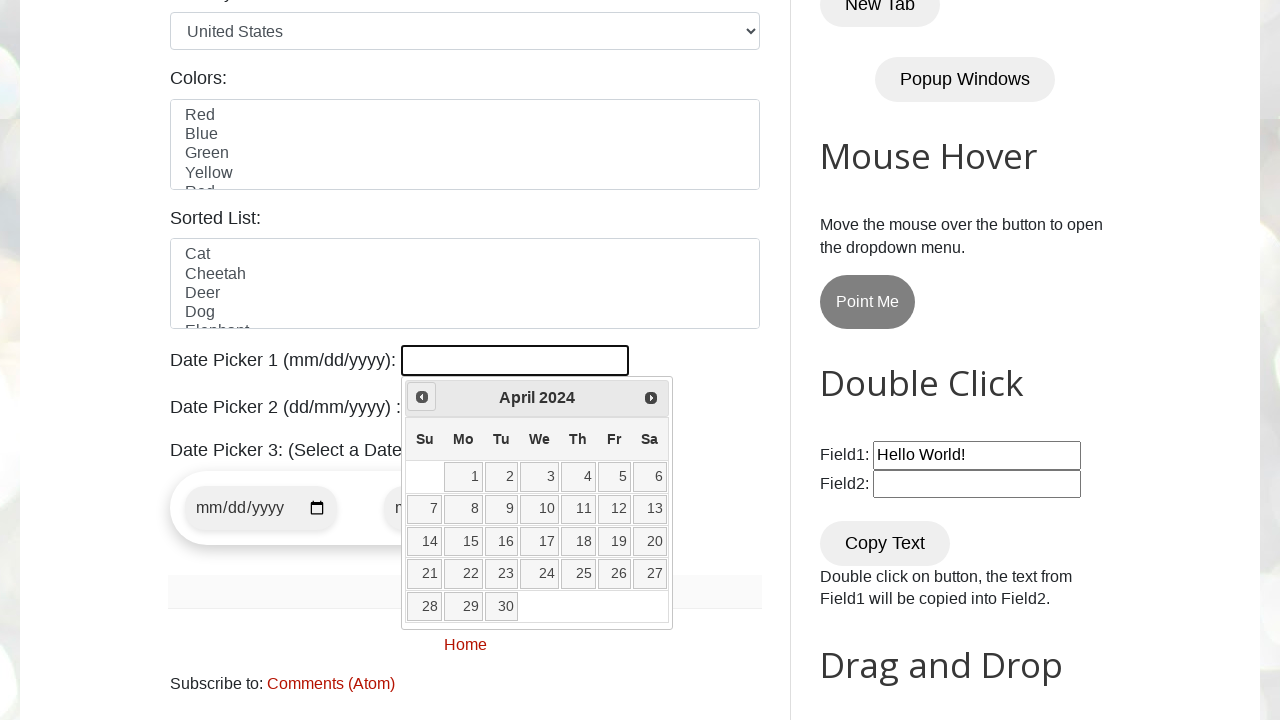

Retrieved current month from datepicker
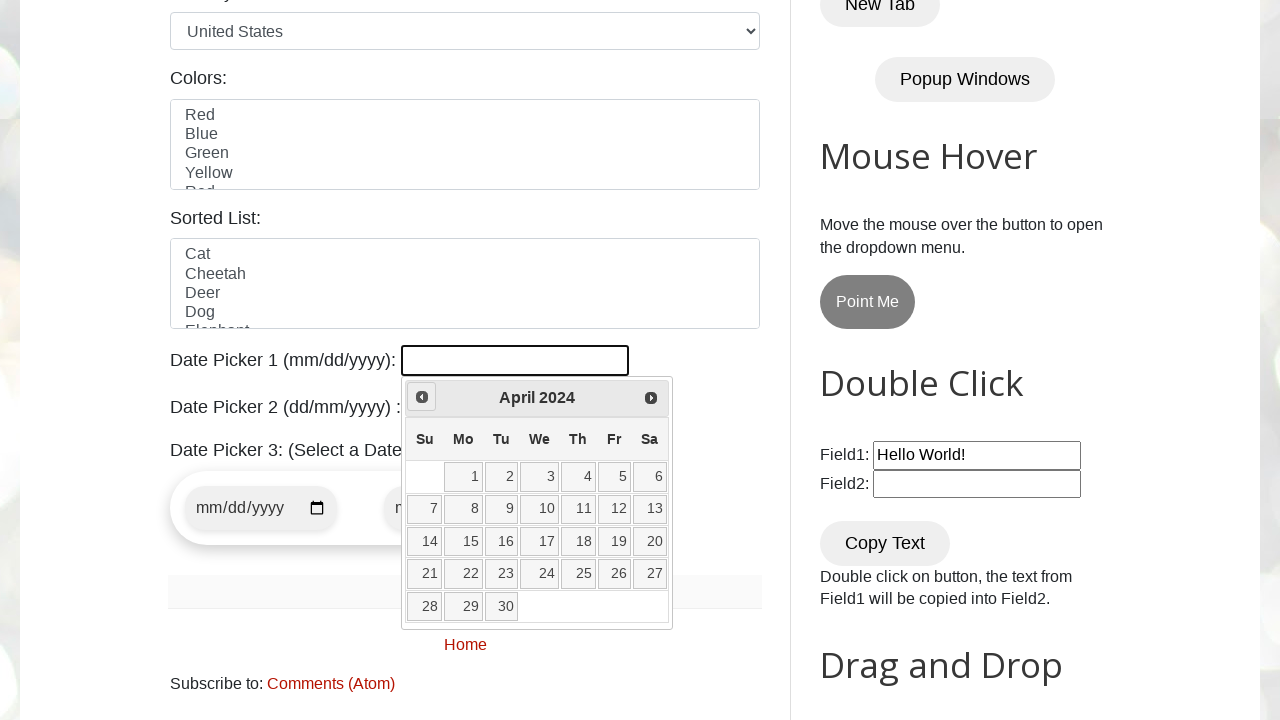

Clicked previous month button to navigate backwards at (422, 397) on [title="Prev"]
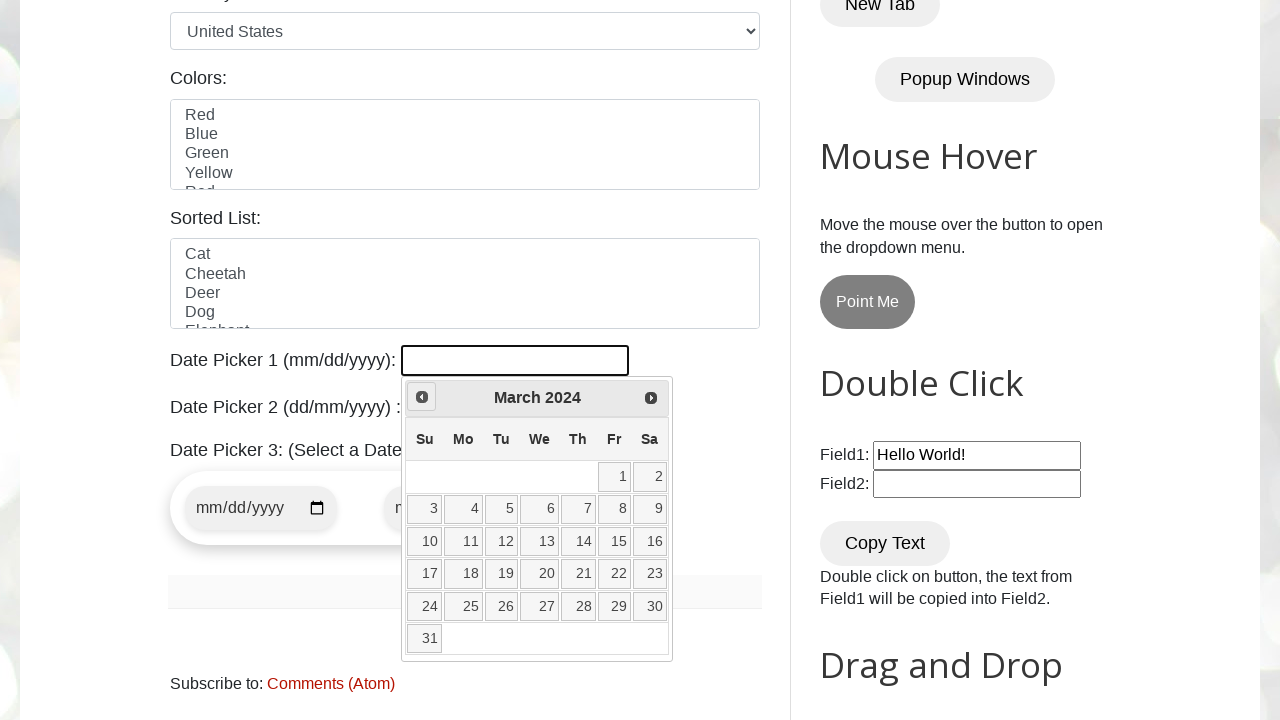

Retrieved current year from datepicker
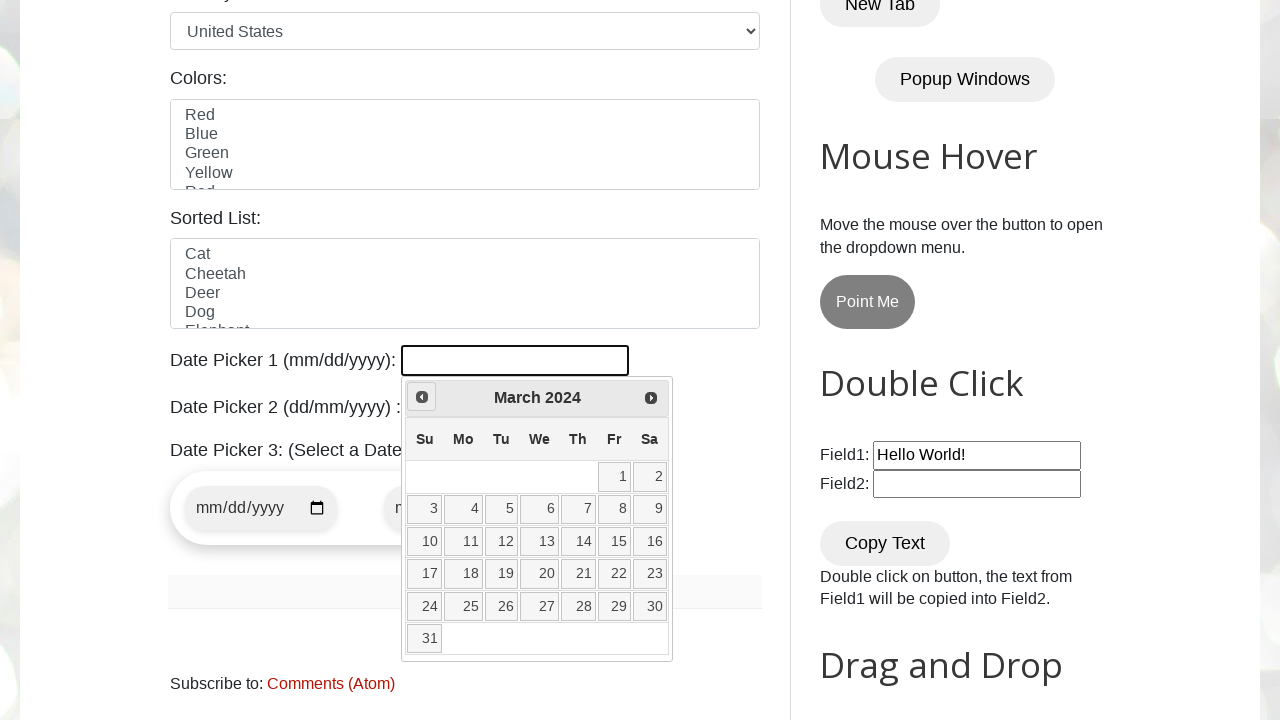

Retrieved current month from datepicker
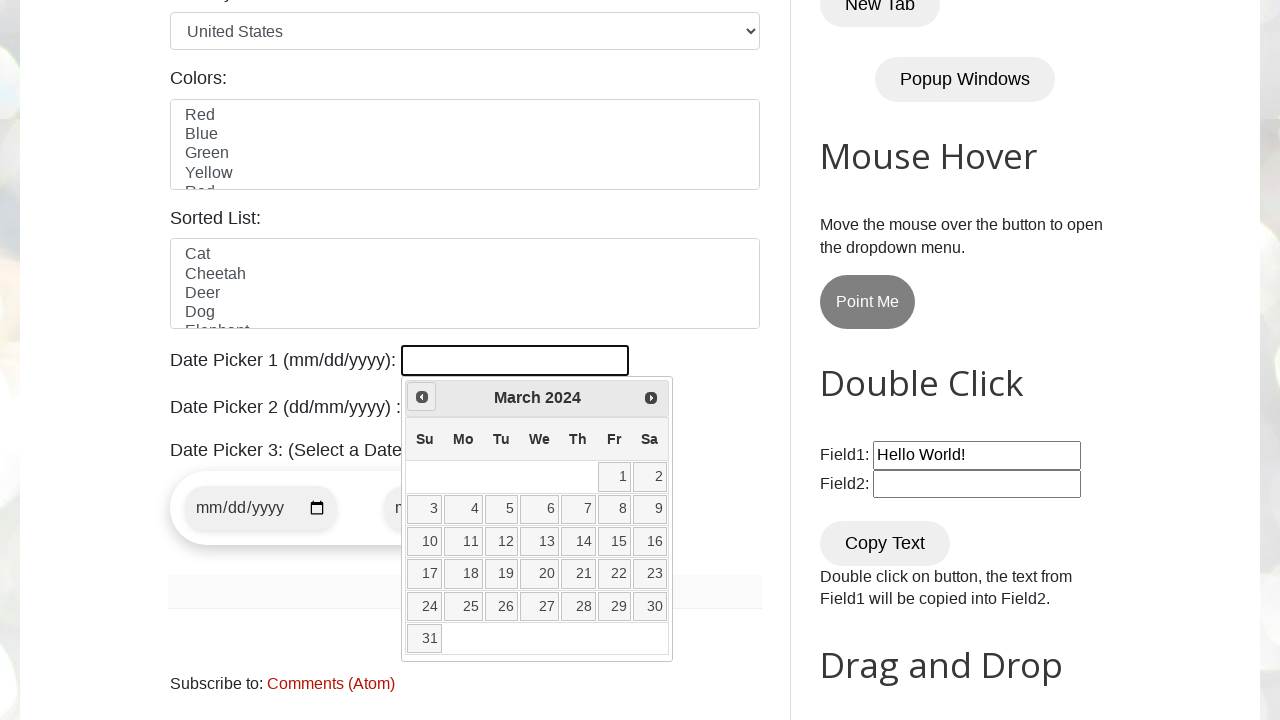

Clicked previous month button to navigate backwards at (422, 397) on [title="Prev"]
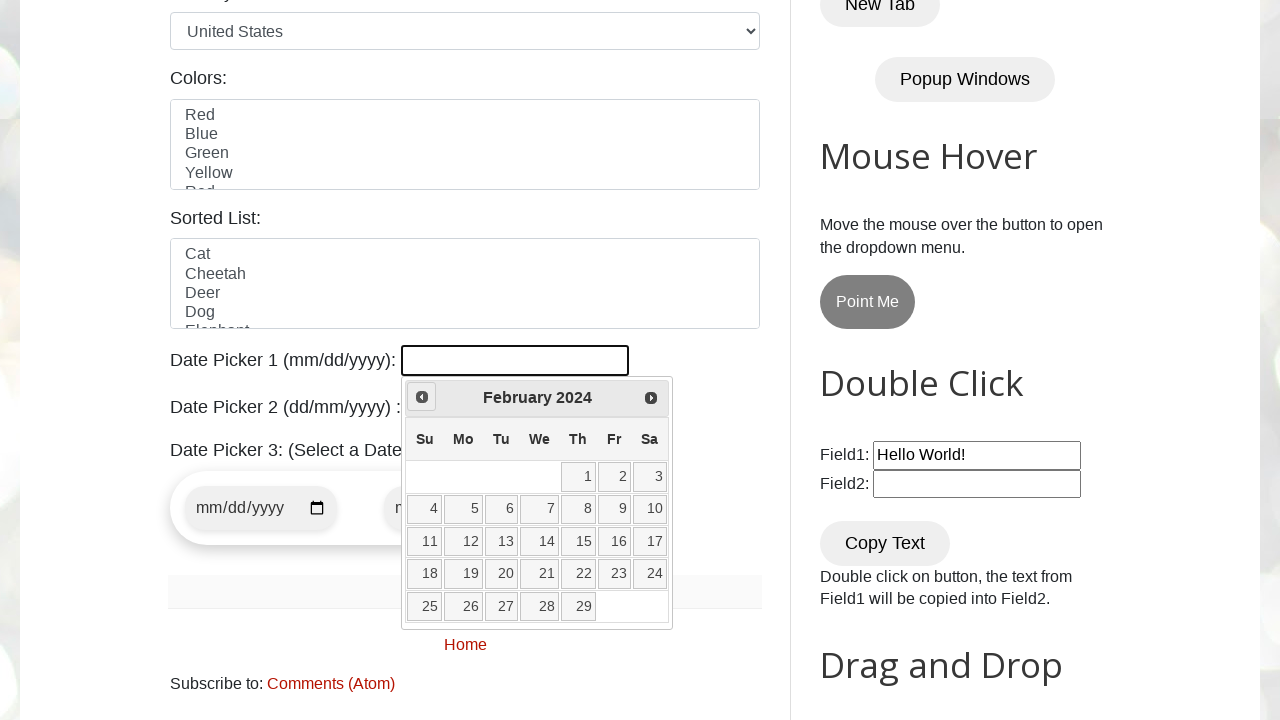

Retrieved current year from datepicker
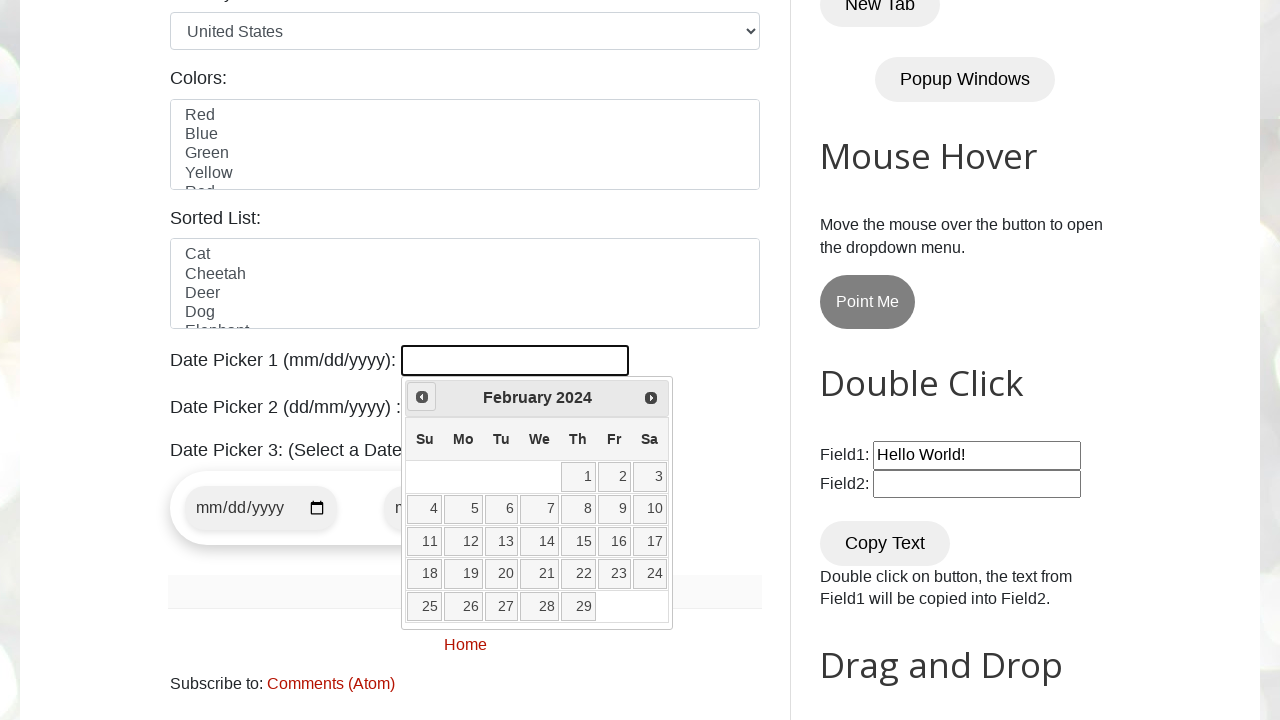

Retrieved current month from datepicker
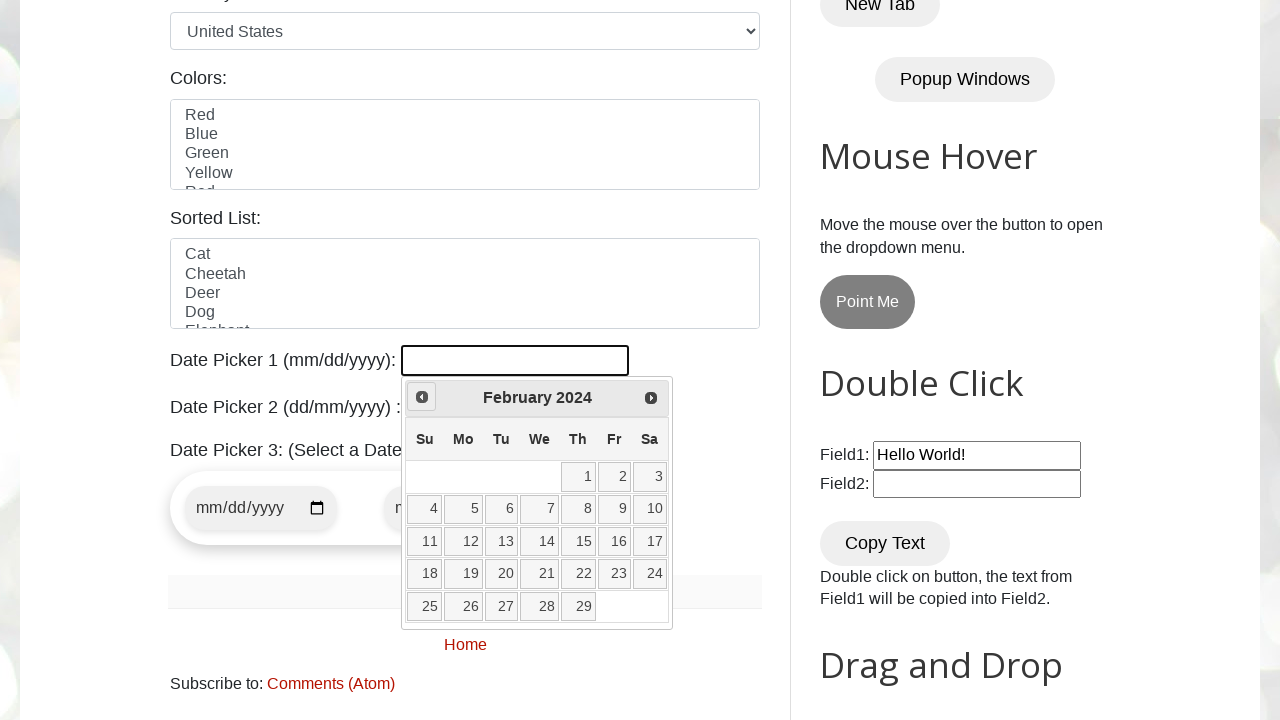

Clicked previous month button to navigate backwards at (422, 397) on [title="Prev"]
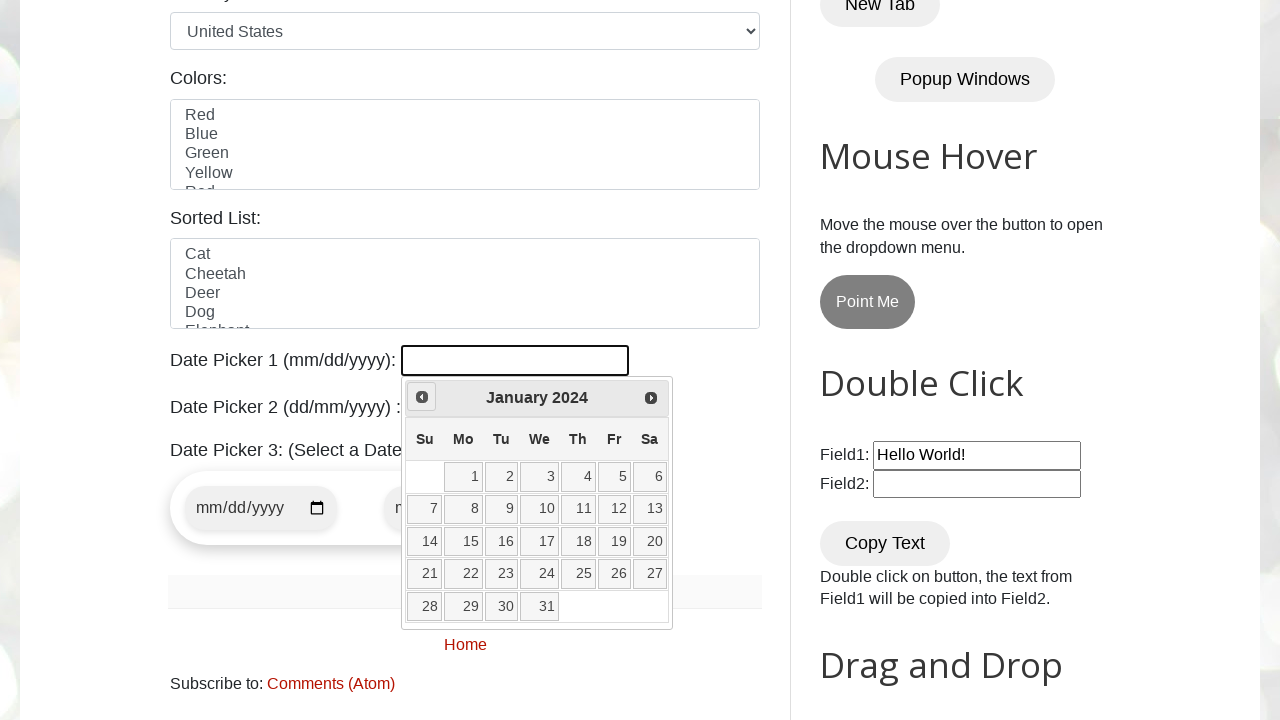

Retrieved current year from datepicker
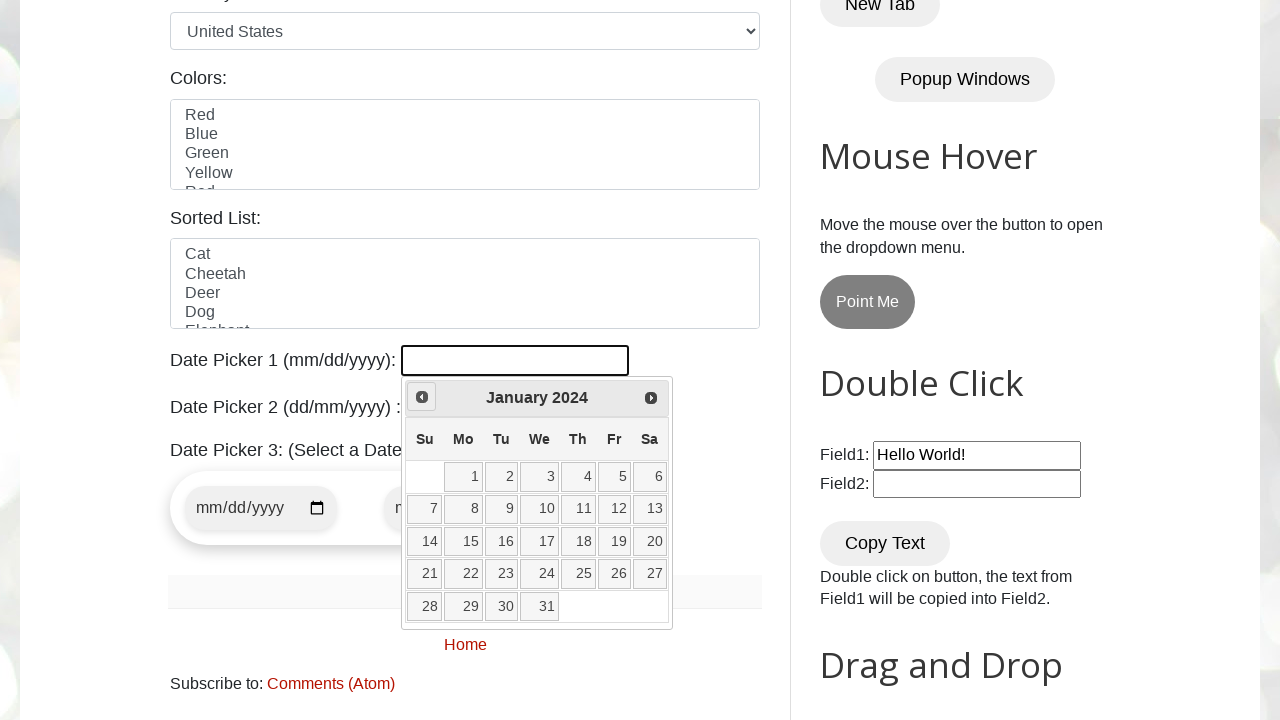

Retrieved current month from datepicker
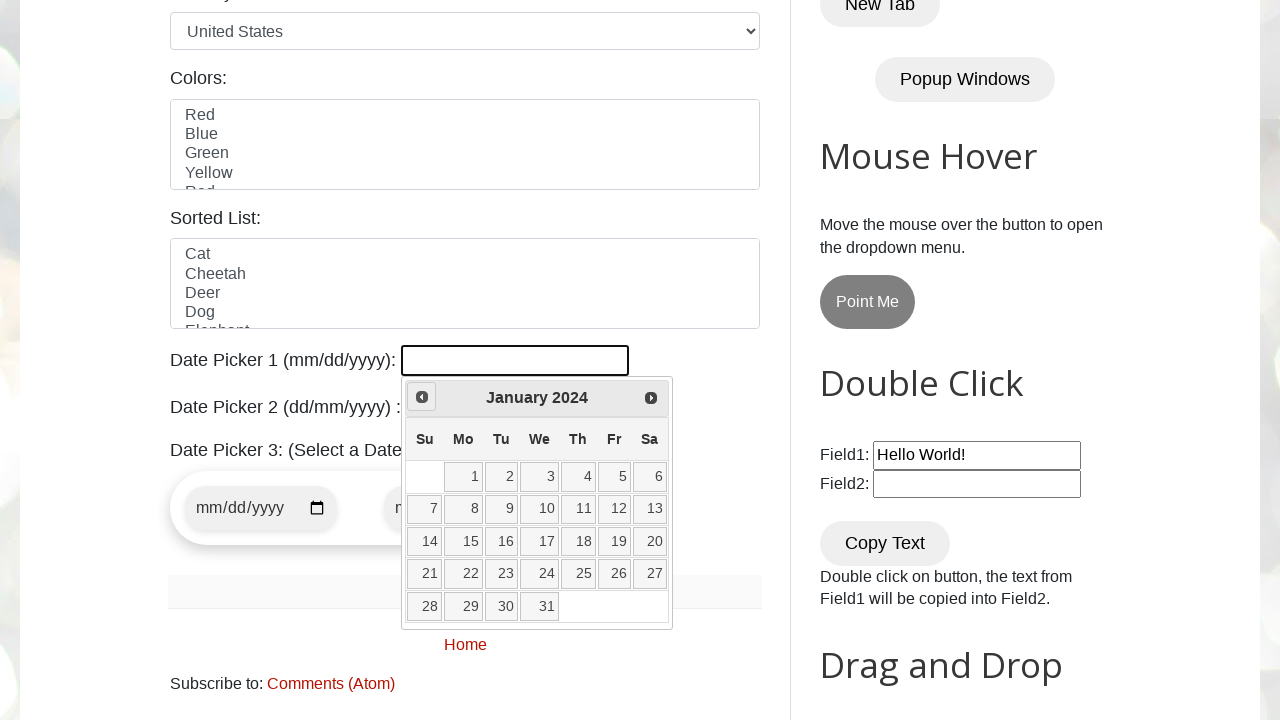

Clicked previous month button to navigate backwards at (422, 397) on [title="Prev"]
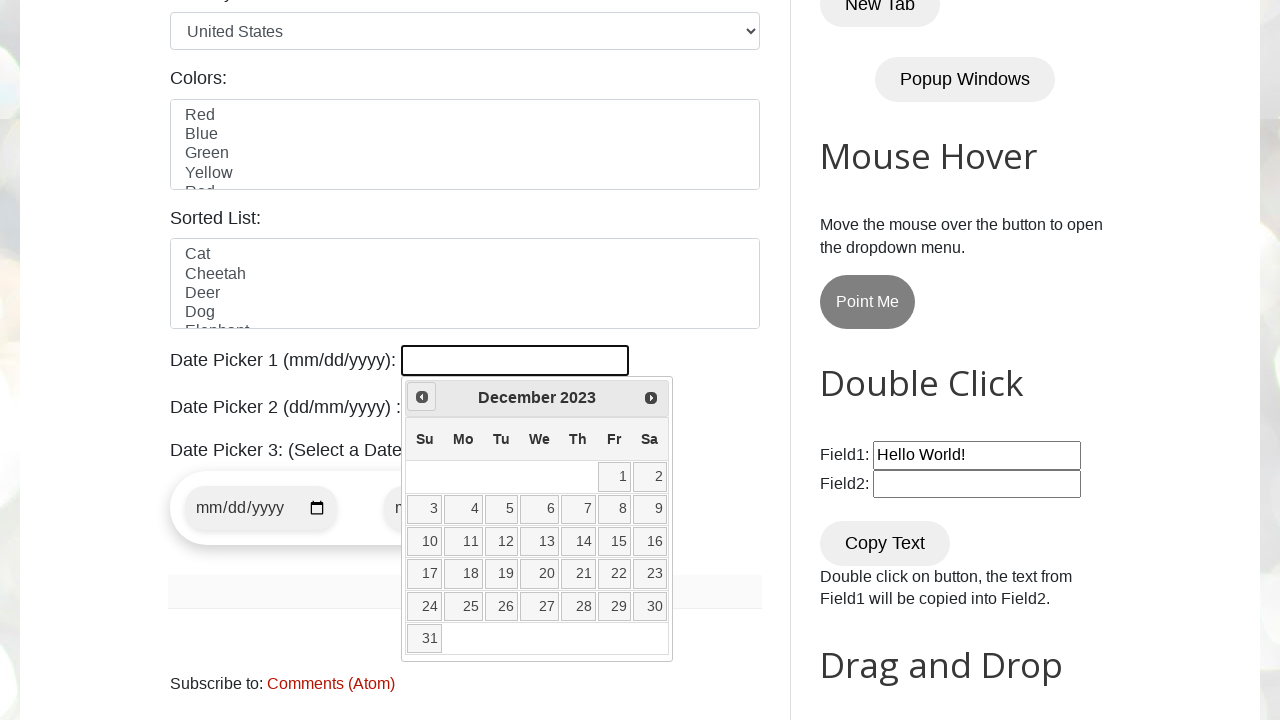

Retrieved current year from datepicker
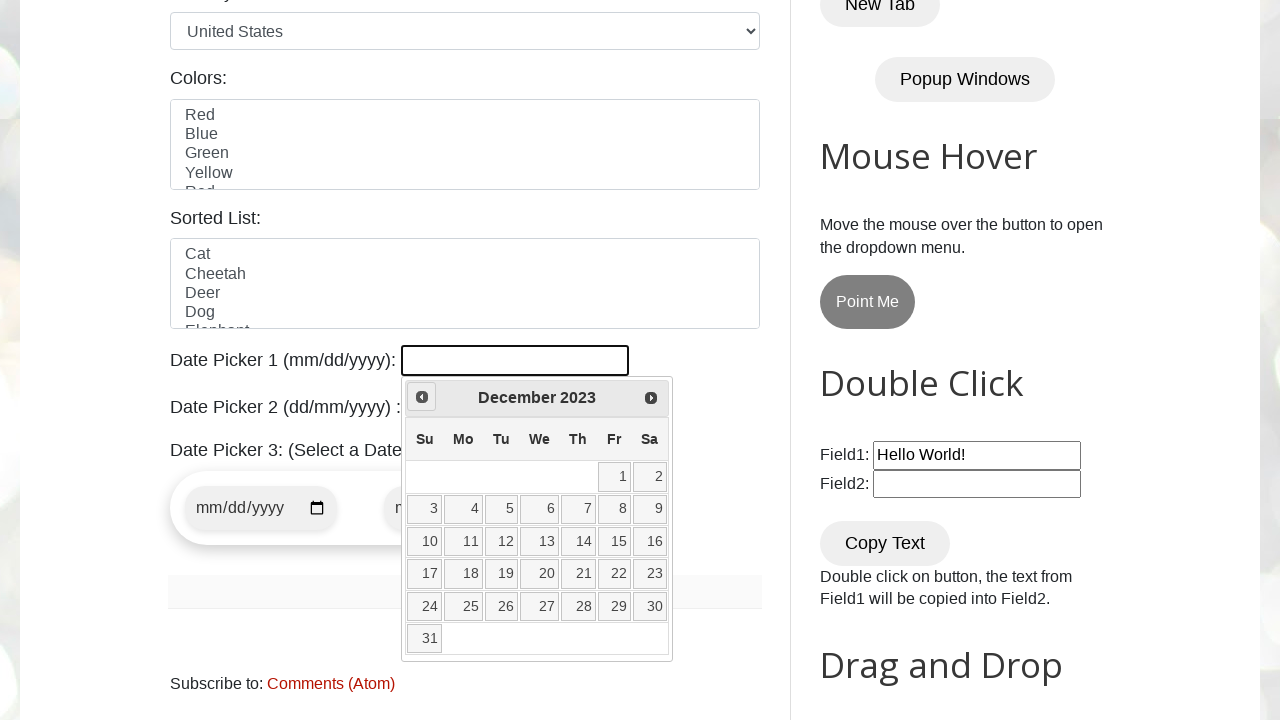

Retrieved current month from datepicker
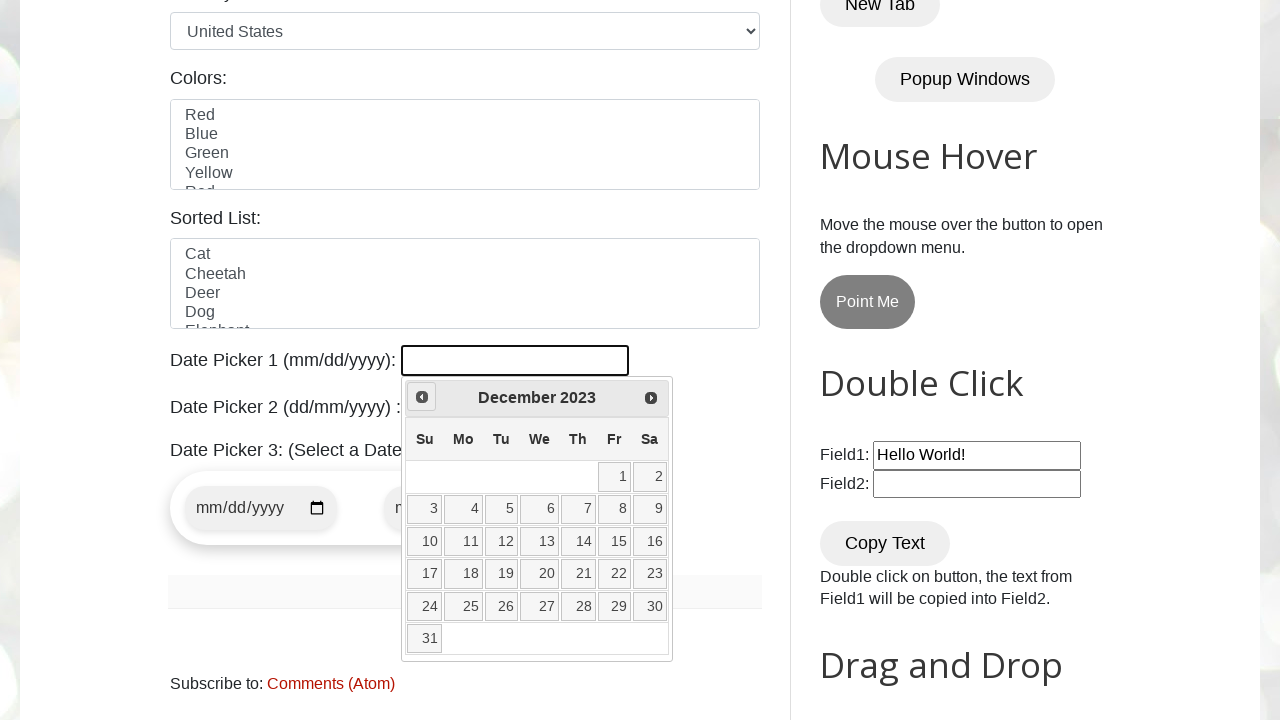

Clicked previous month button to navigate backwards at (422, 397) on [title="Prev"]
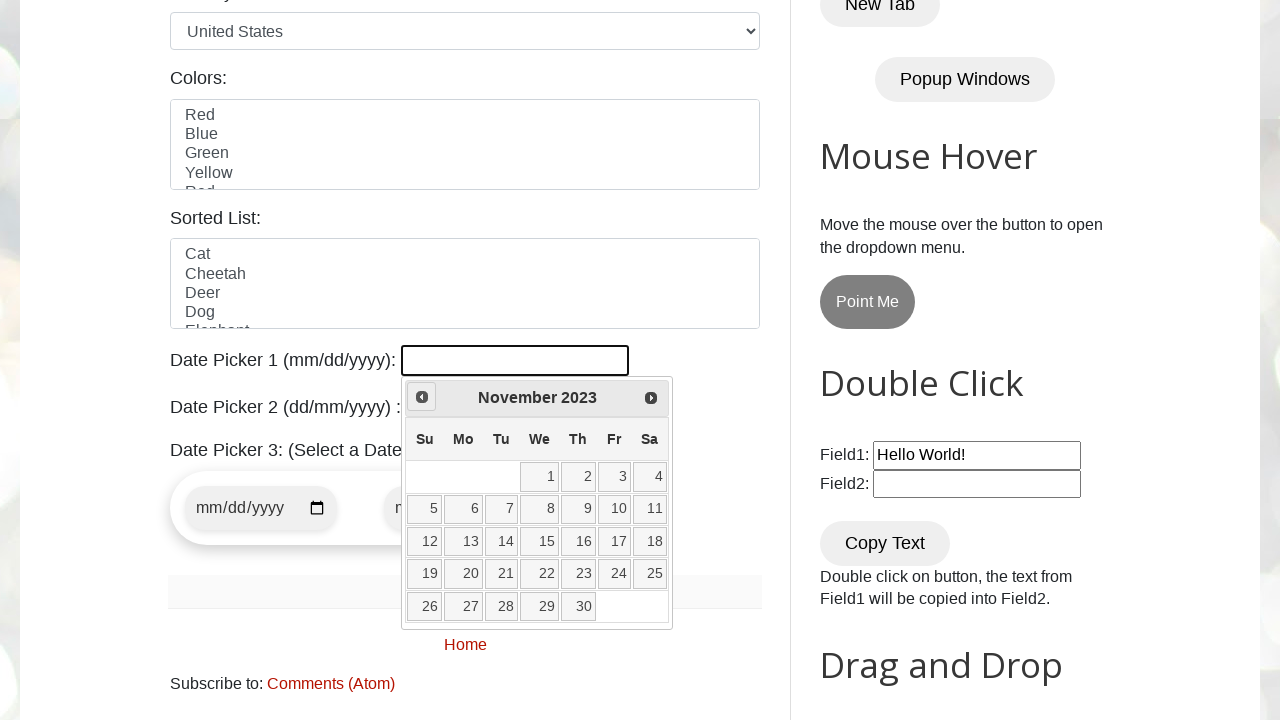

Retrieved current year from datepicker
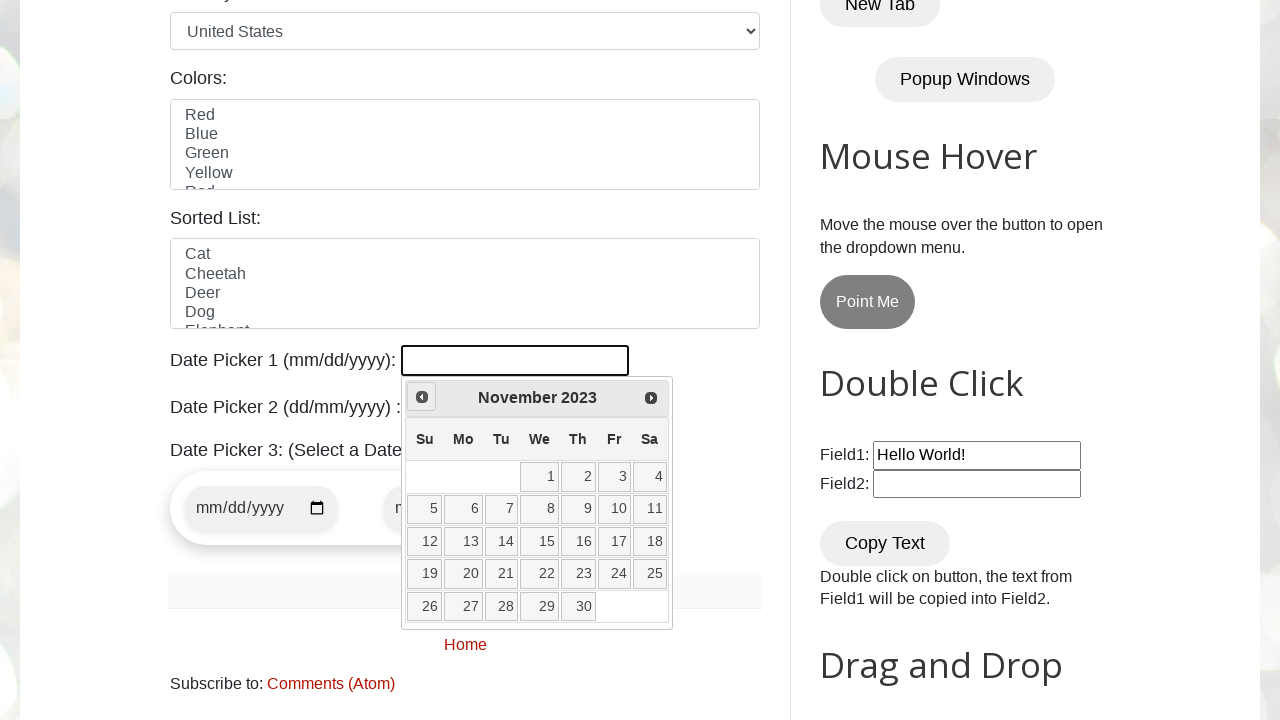

Retrieved current month from datepicker
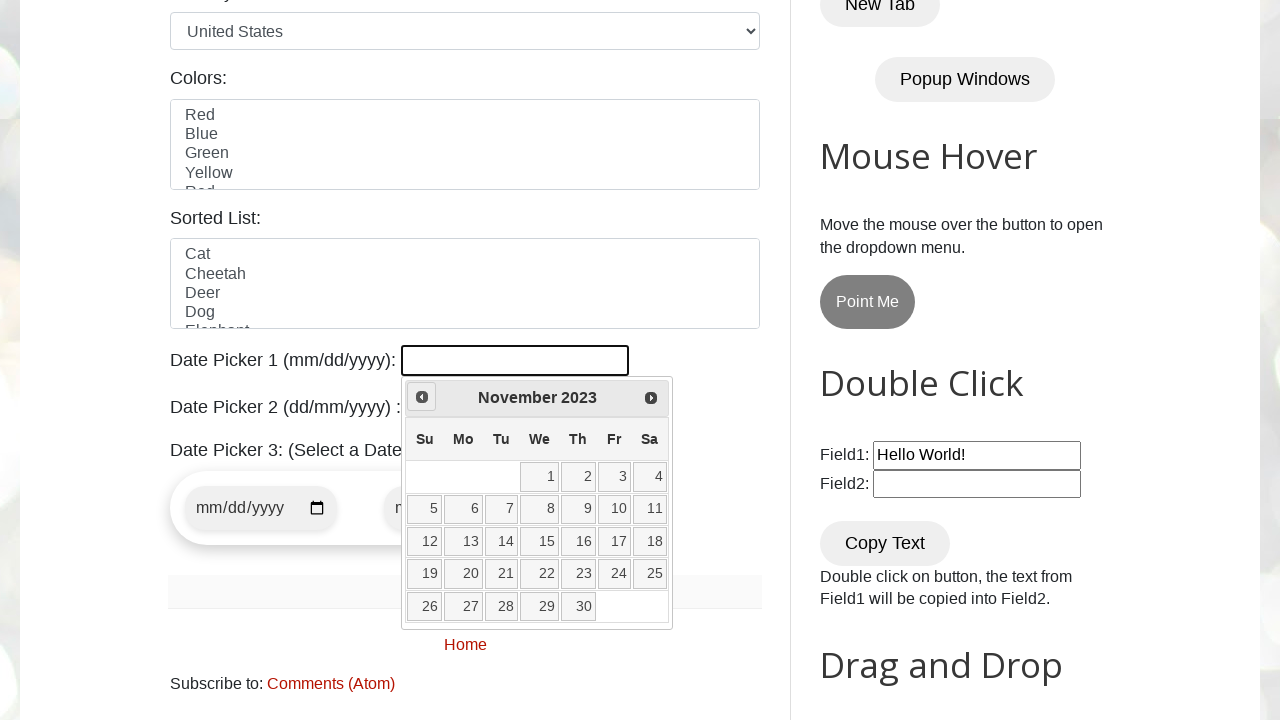

Clicked previous month button to navigate backwards at (422, 397) on [title="Prev"]
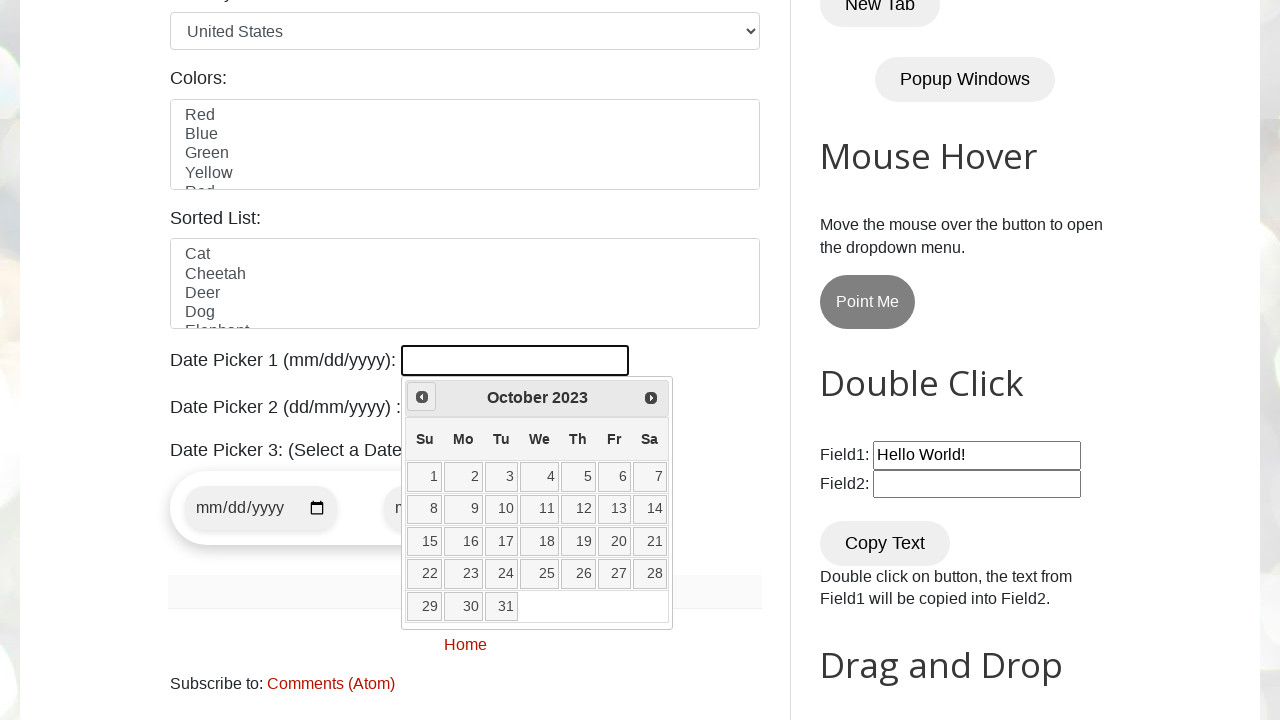

Retrieved current year from datepicker
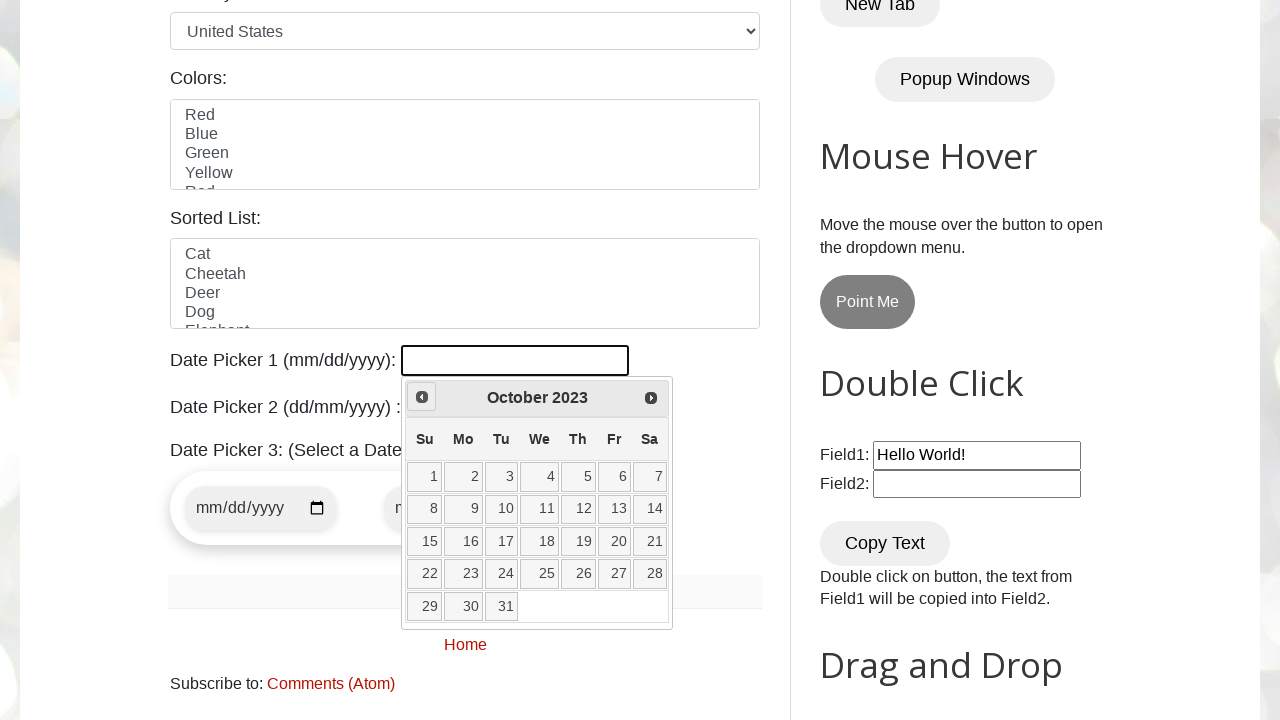

Retrieved current month from datepicker
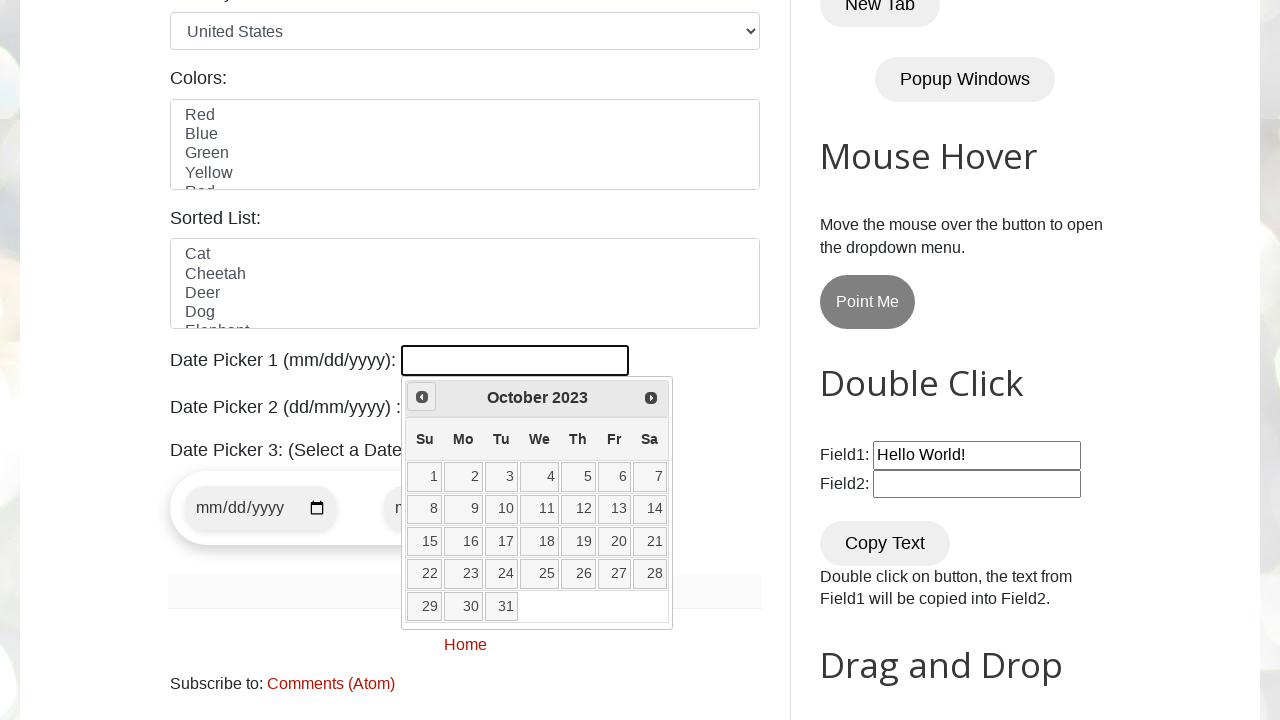

Clicked previous month button to navigate backwards at (422, 397) on [title="Prev"]
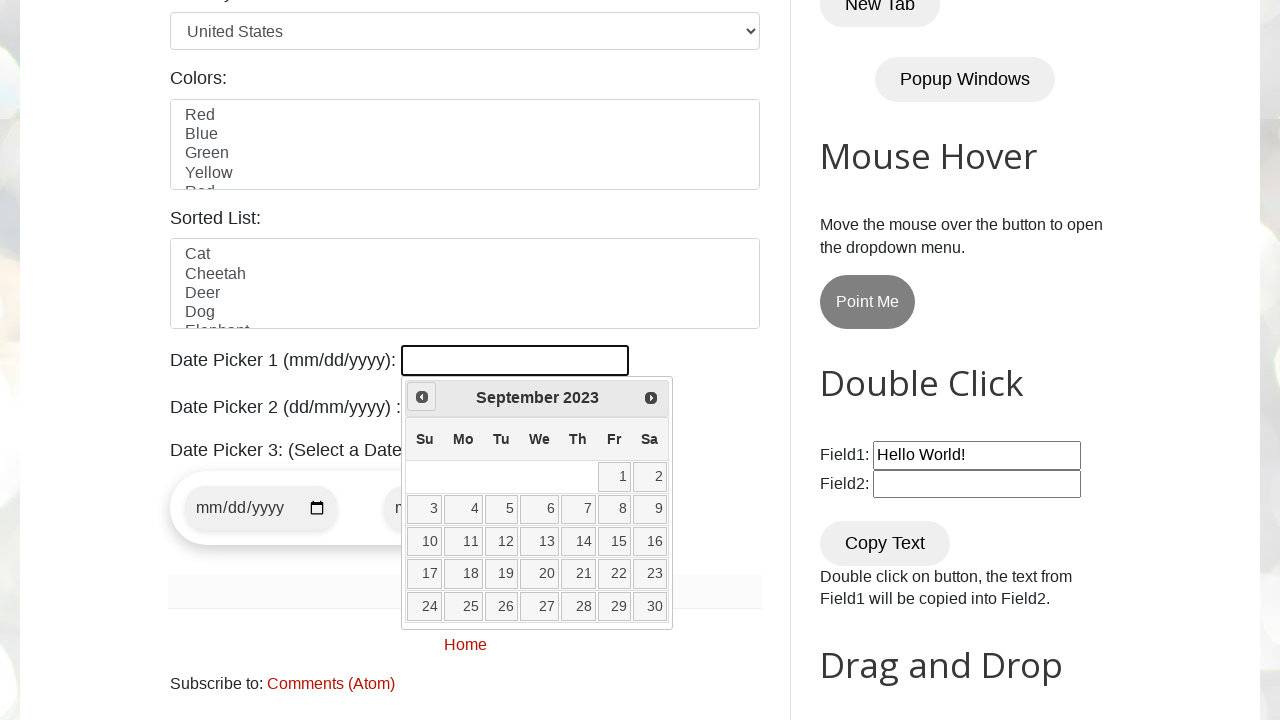

Retrieved current year from datepicker
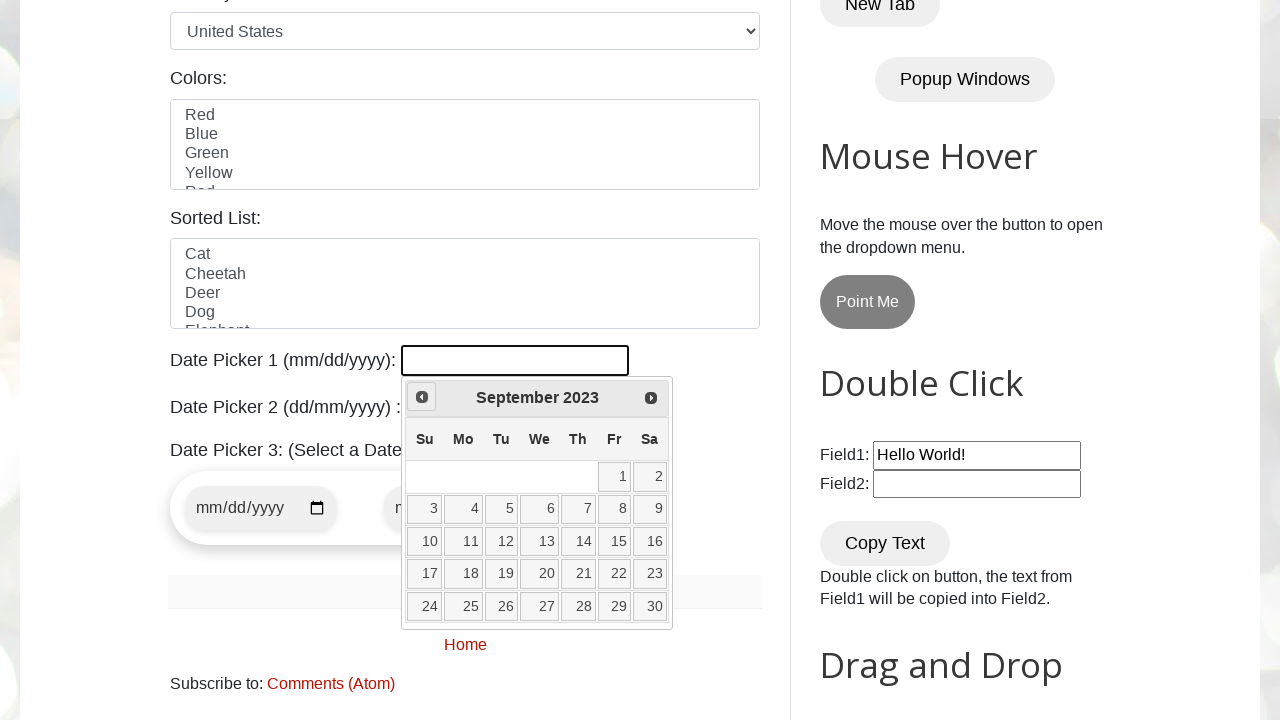

Retrieved current month from datepicker
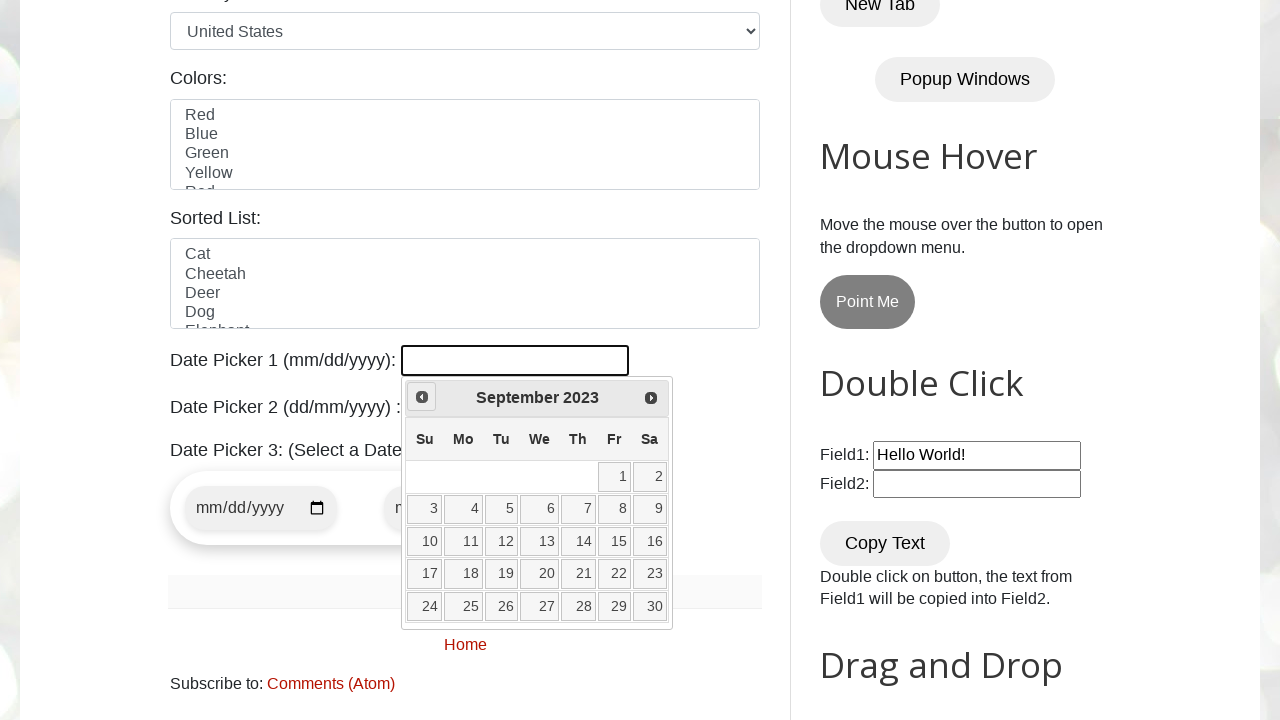

Clicked previous month button to navigate backwards at (422, 397) on [title="Prev"]
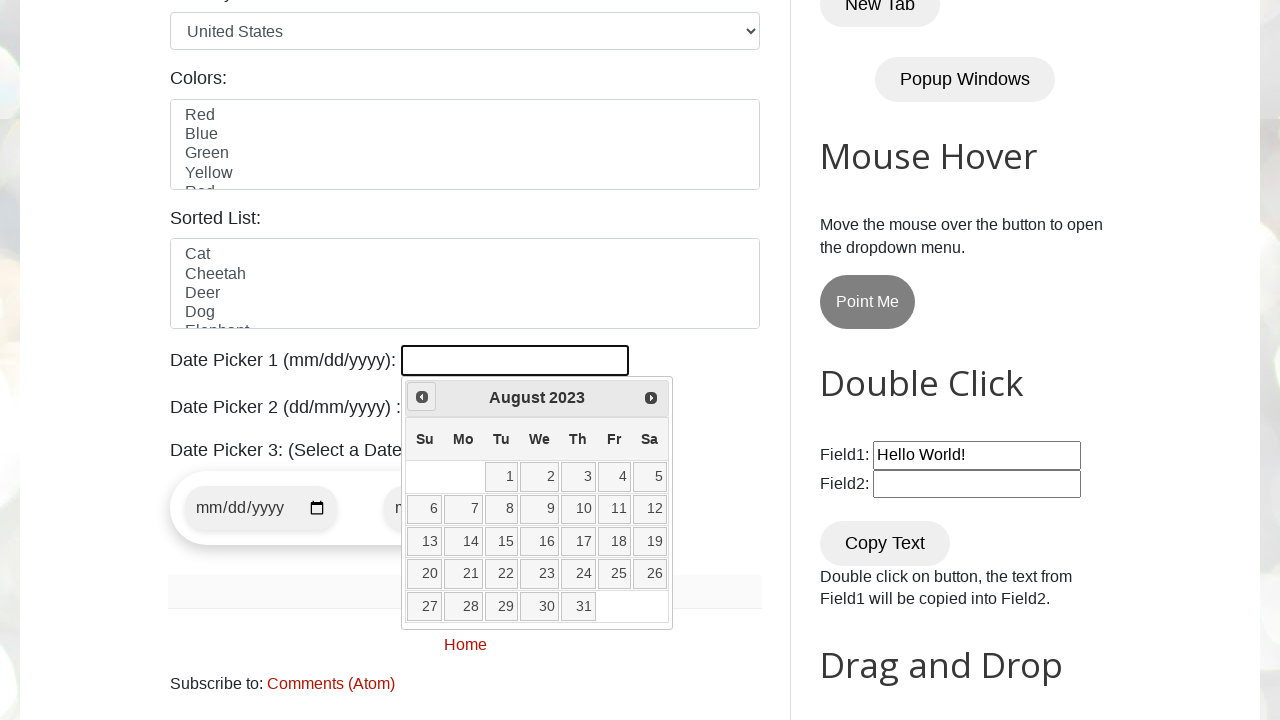

Retrieved current year from datepicker
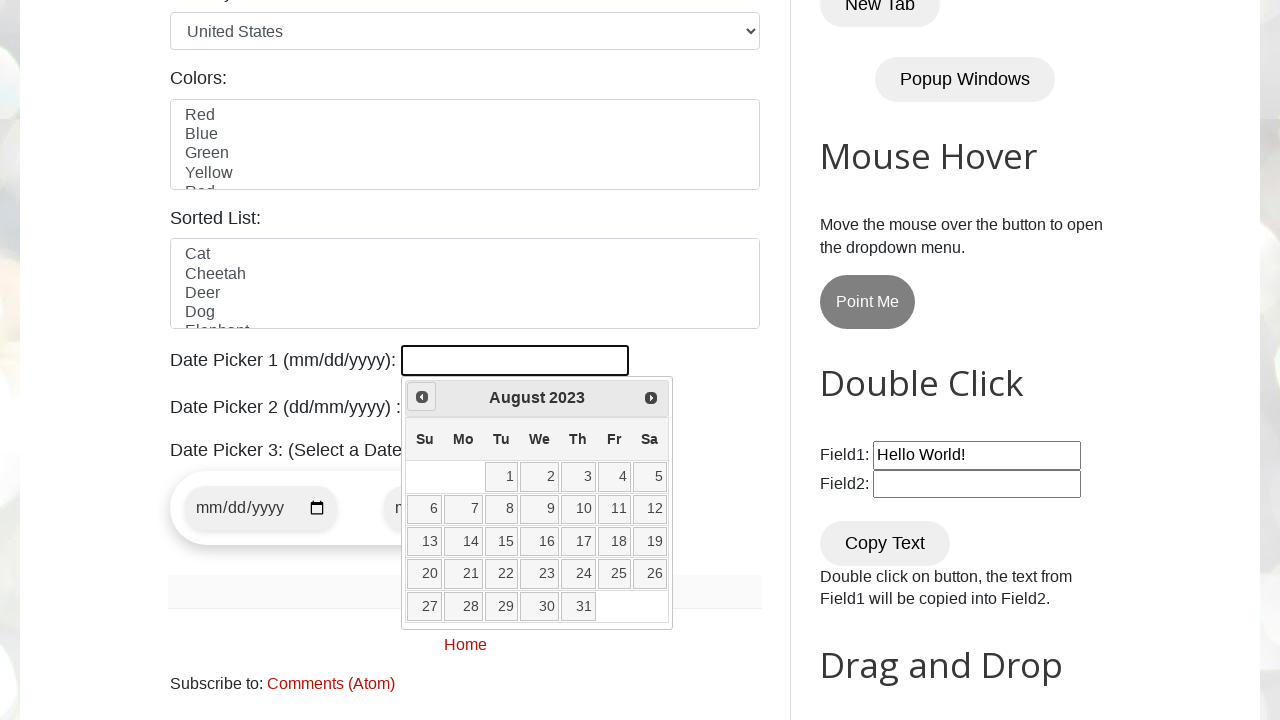

Retrieved current month from datepicker
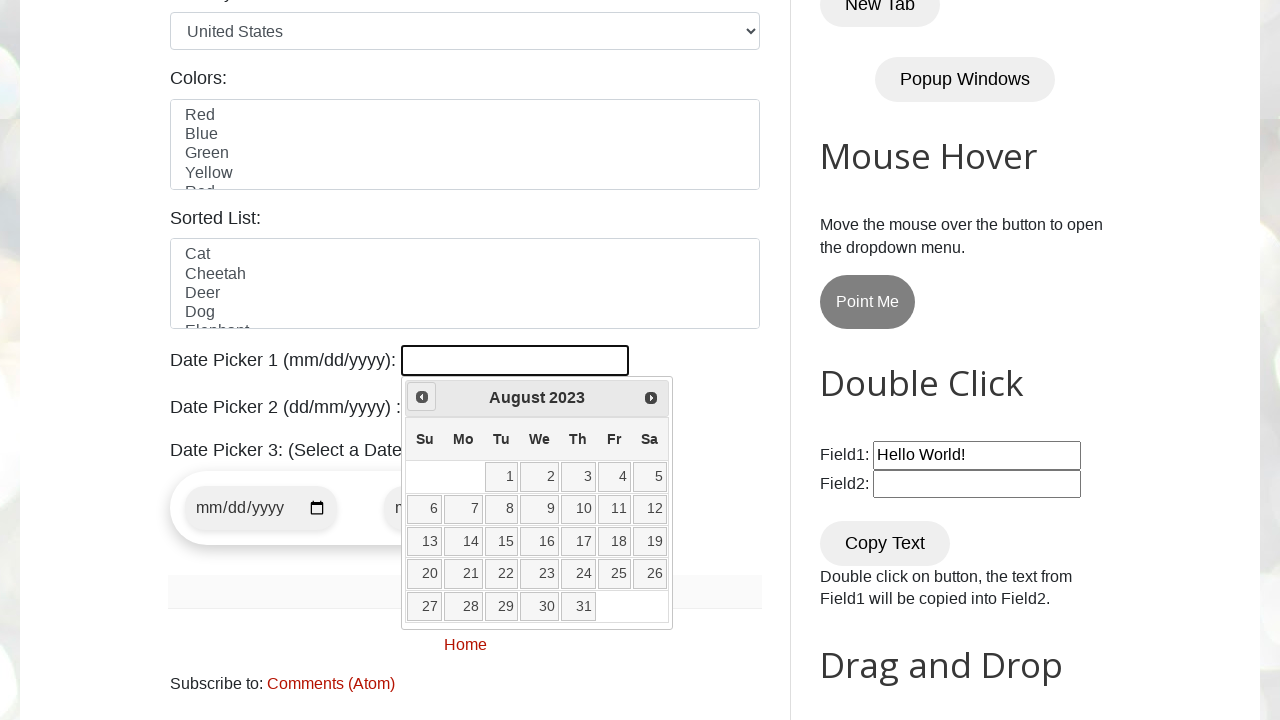

Clicked previous month button to navigate backwards at (422, 397) on [title="Prev"]
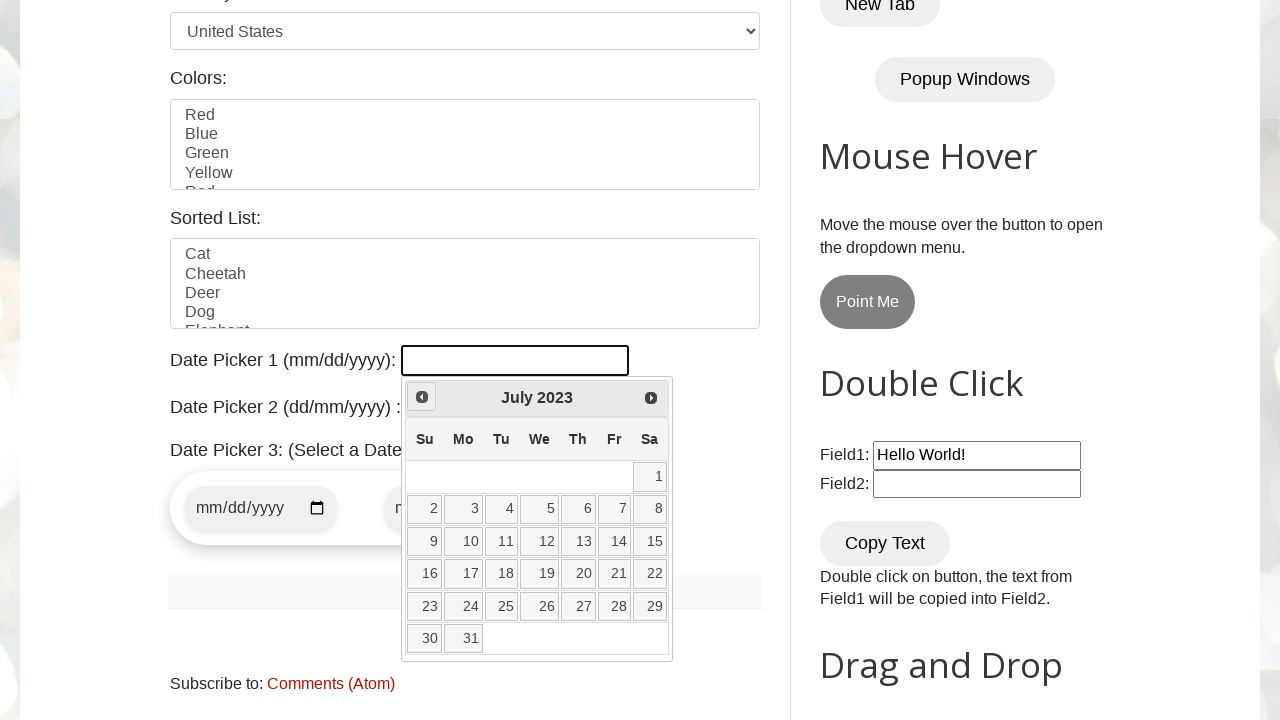

Retrieved current year from datepicker
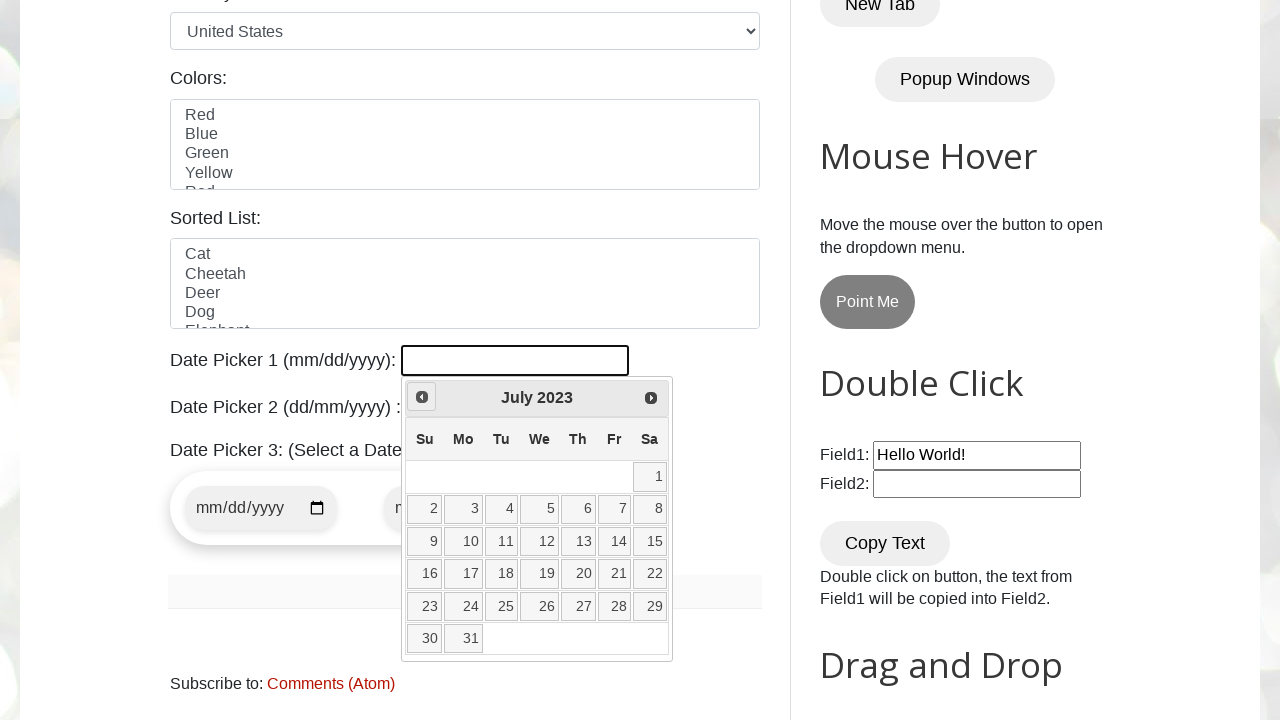

Retrieved current month from datepicker
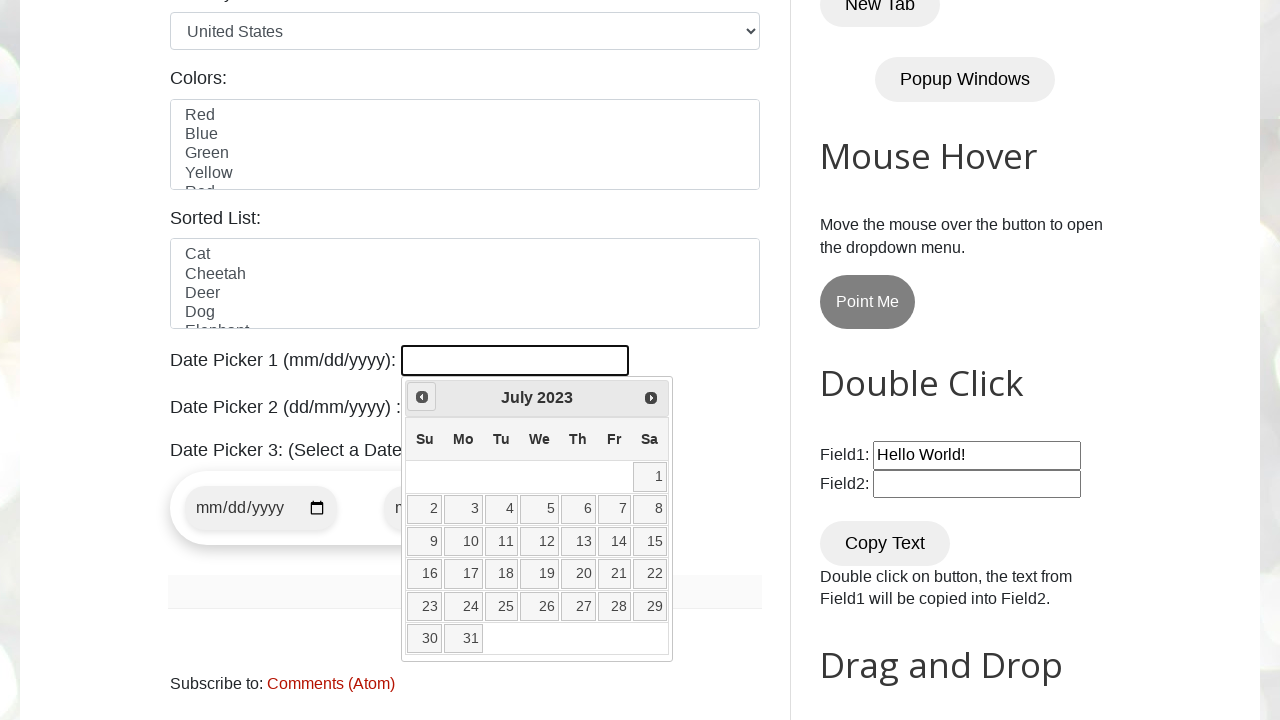

Clicked previous month button to navigate backwards at (422, 397) on [title="Prev"]
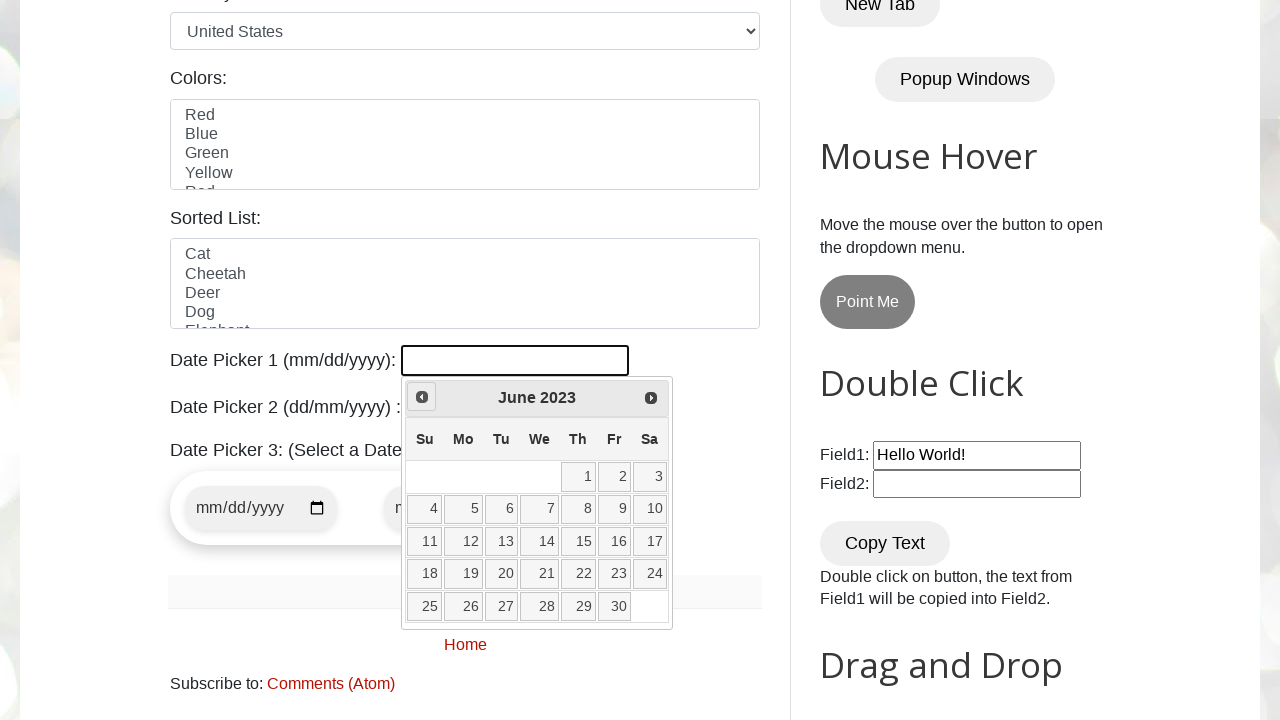

Retrieved current year from datepicker
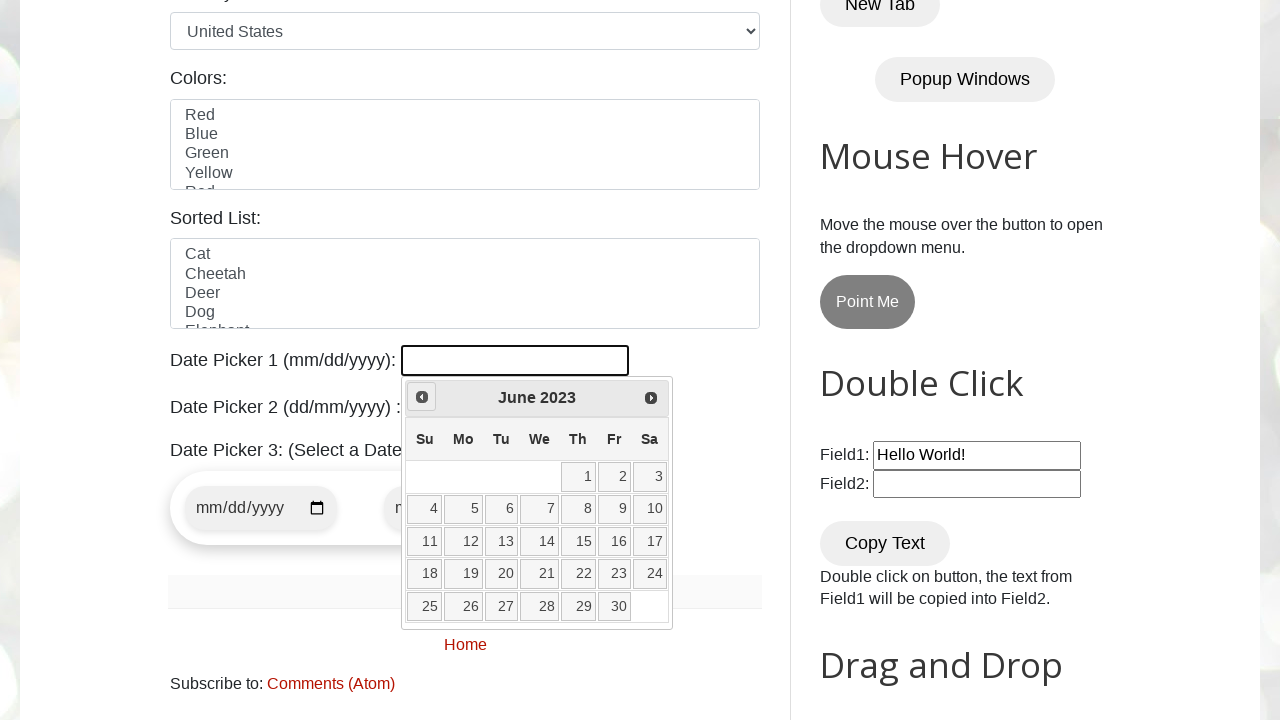

Retrieved current month from datepicker
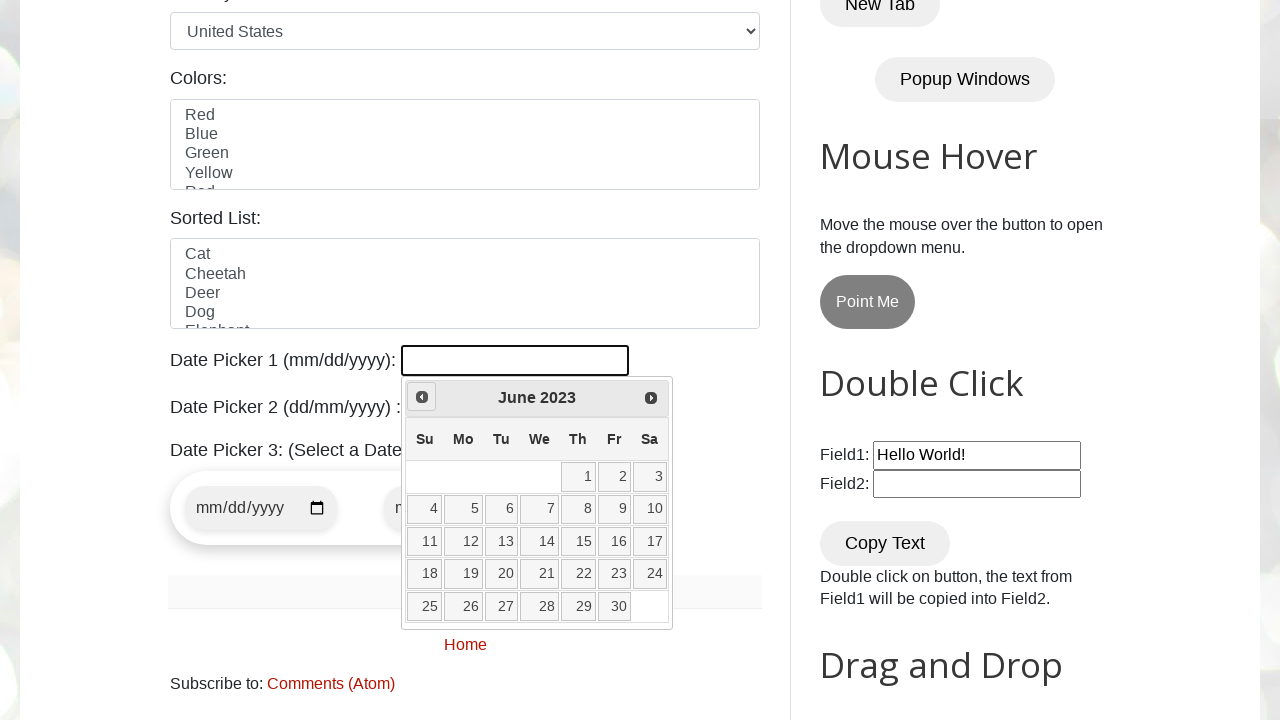

Clicked previous month button to navigate backwards at (422, 397) on [title="Prev"]
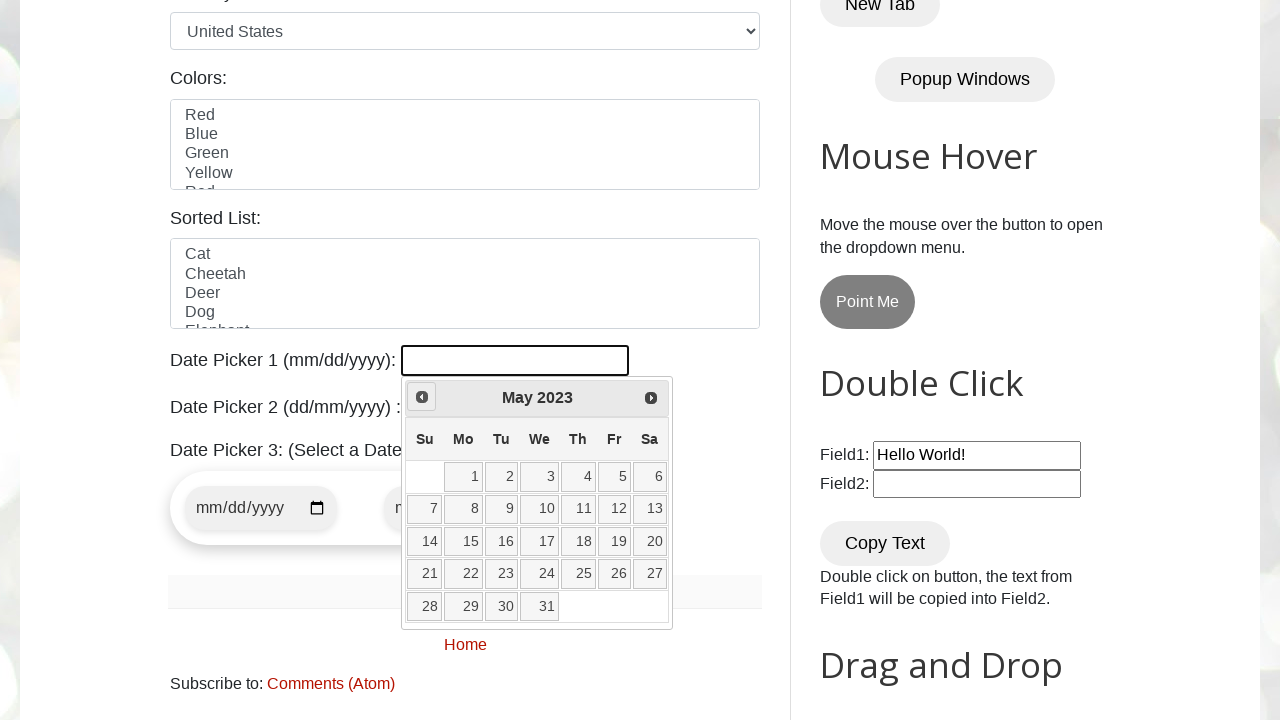

Retrieved current year from datepicker
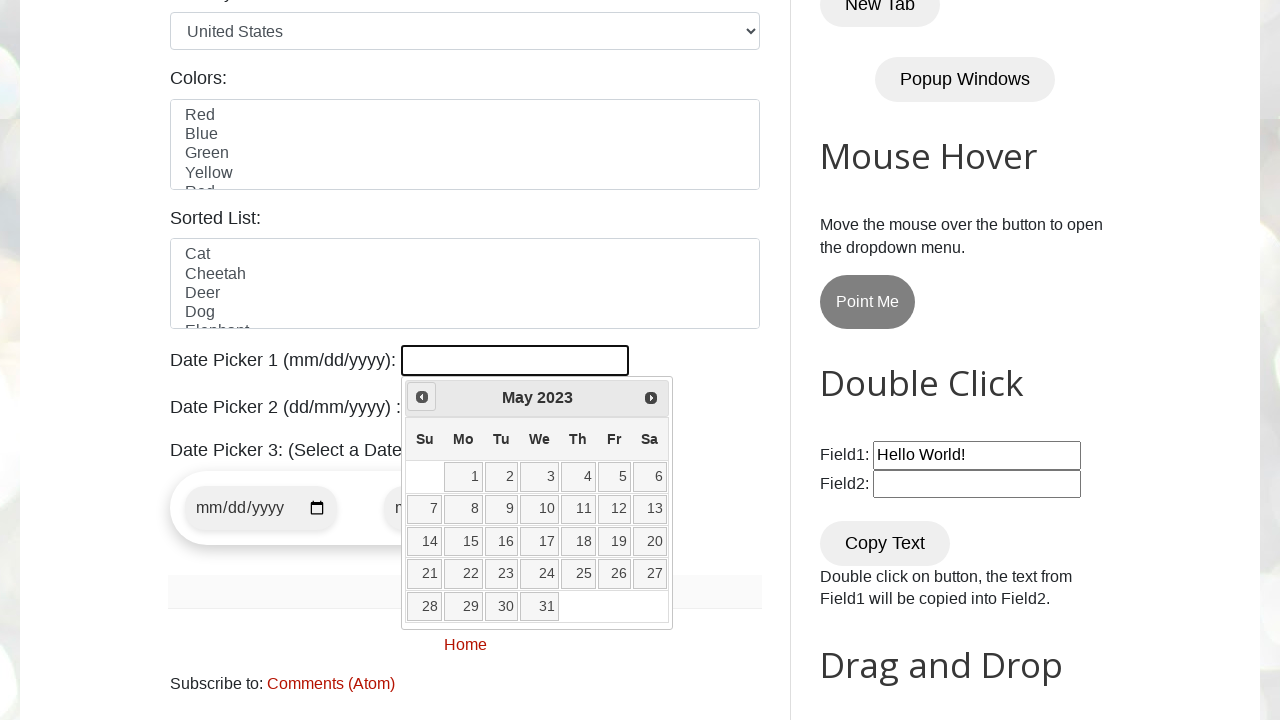

Retrieved current month from datepicker
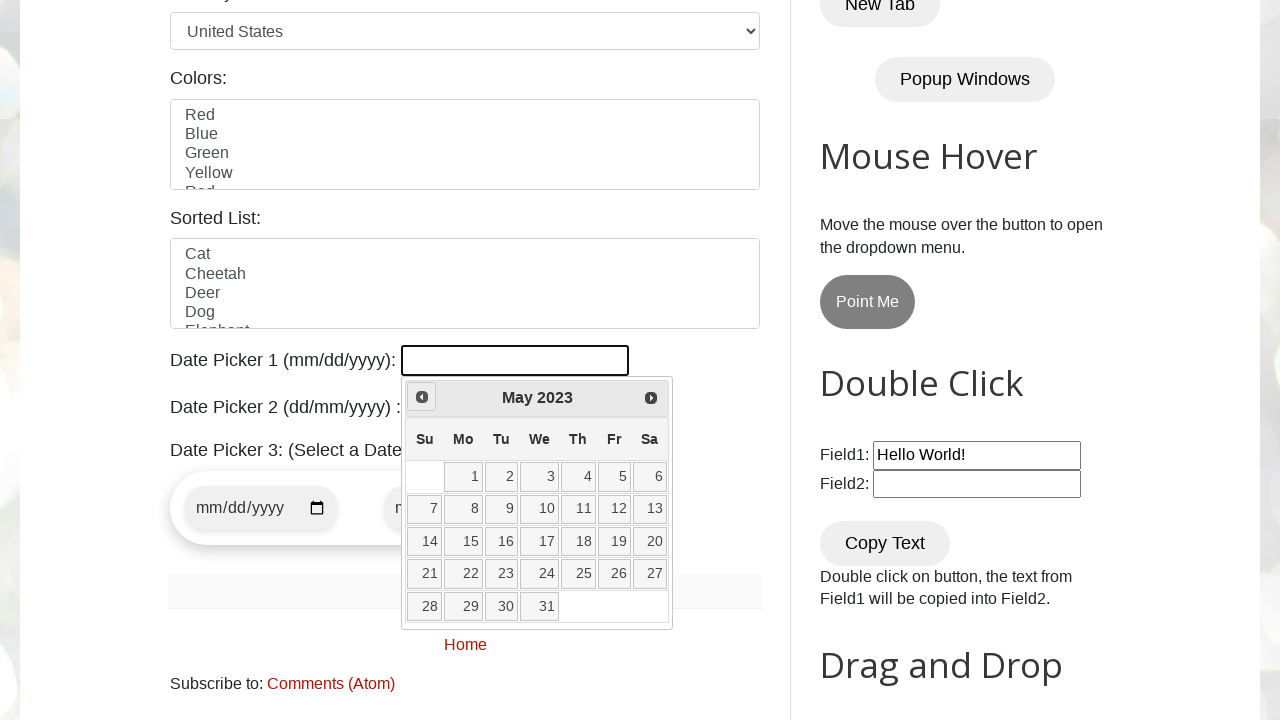

Clicked previous month button to navigate backwards at (422, 397) on [title="Prev"]
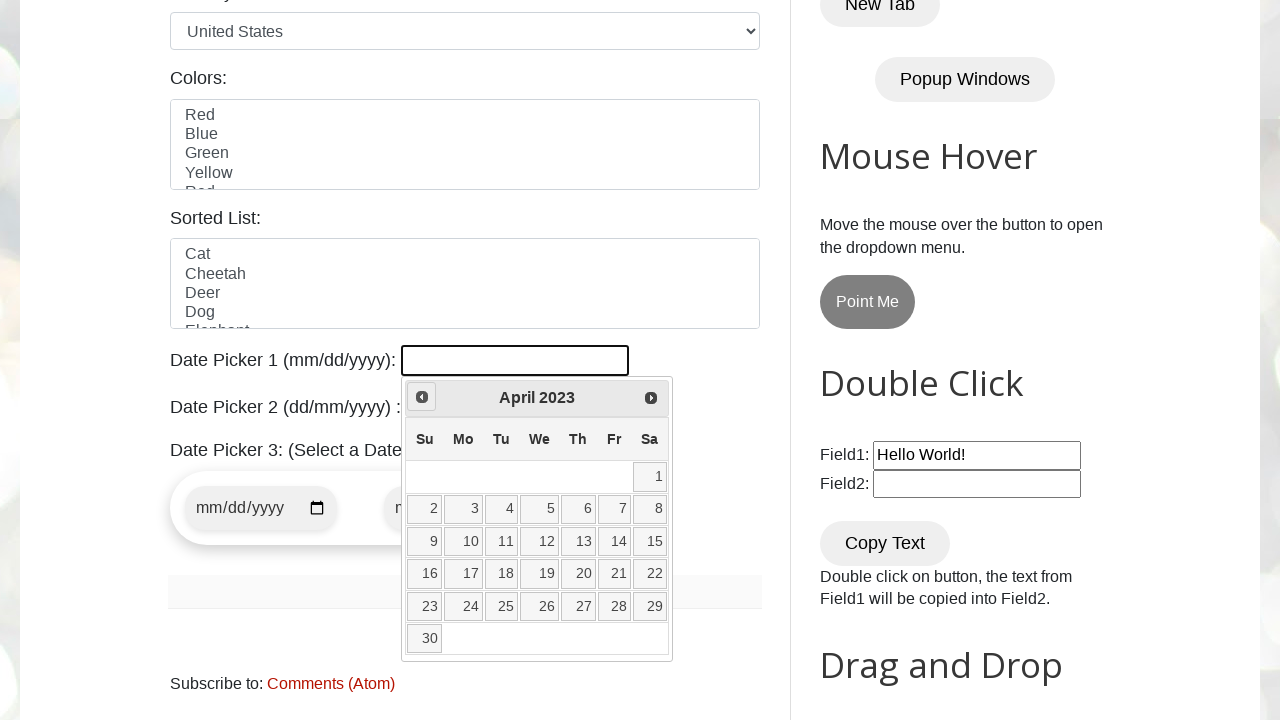

Retrieved current year from datepicker
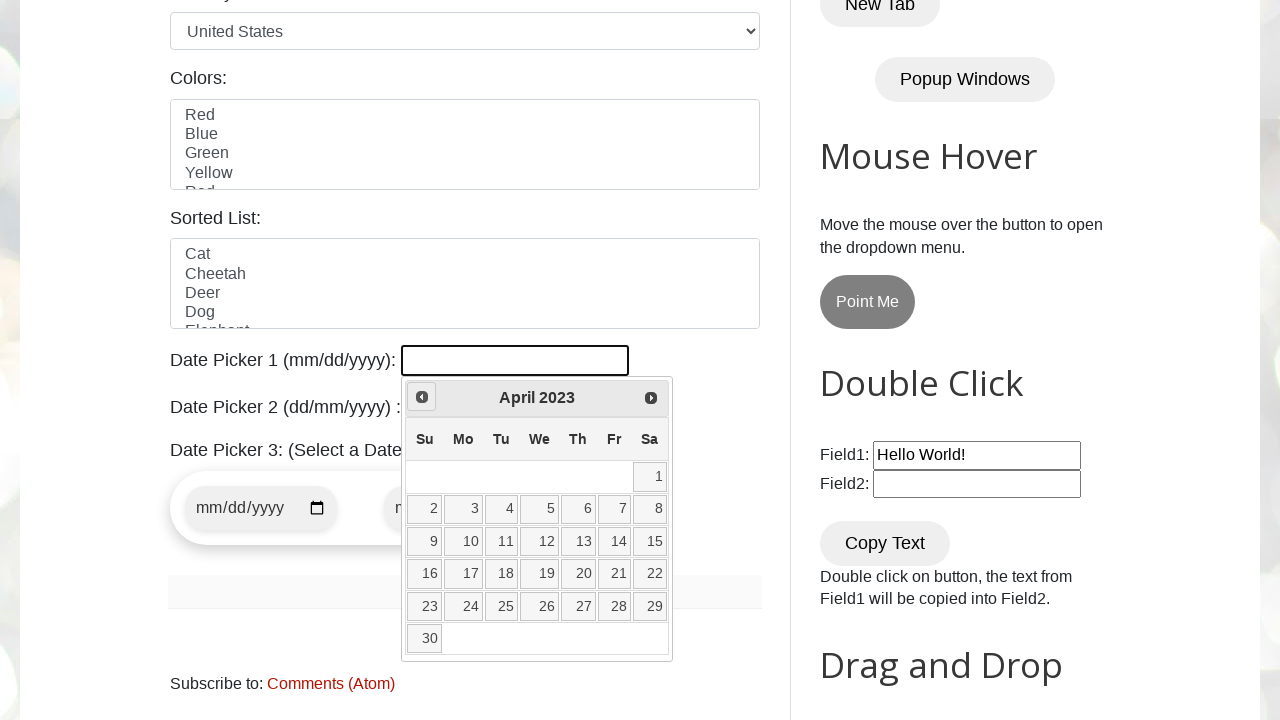

Retrieved current month from datepicker
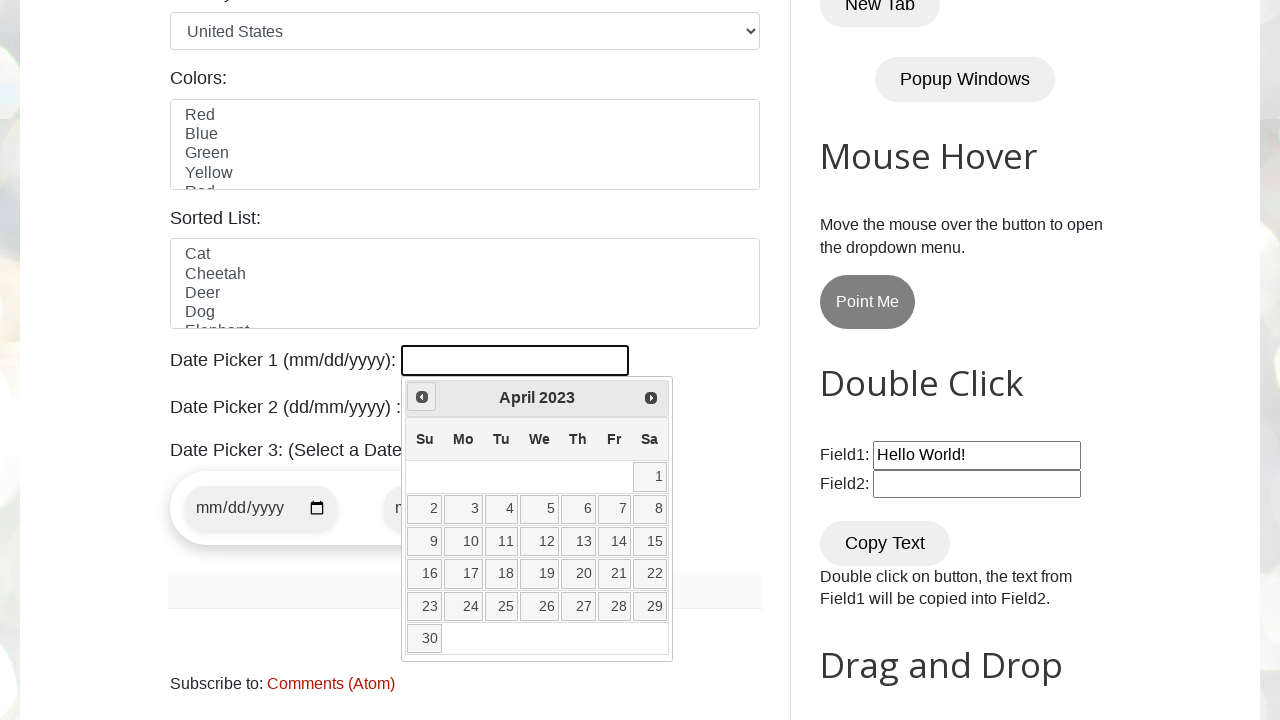

Clicked previous month button to navigate backwards at (422, 397) on [title="Prev"]
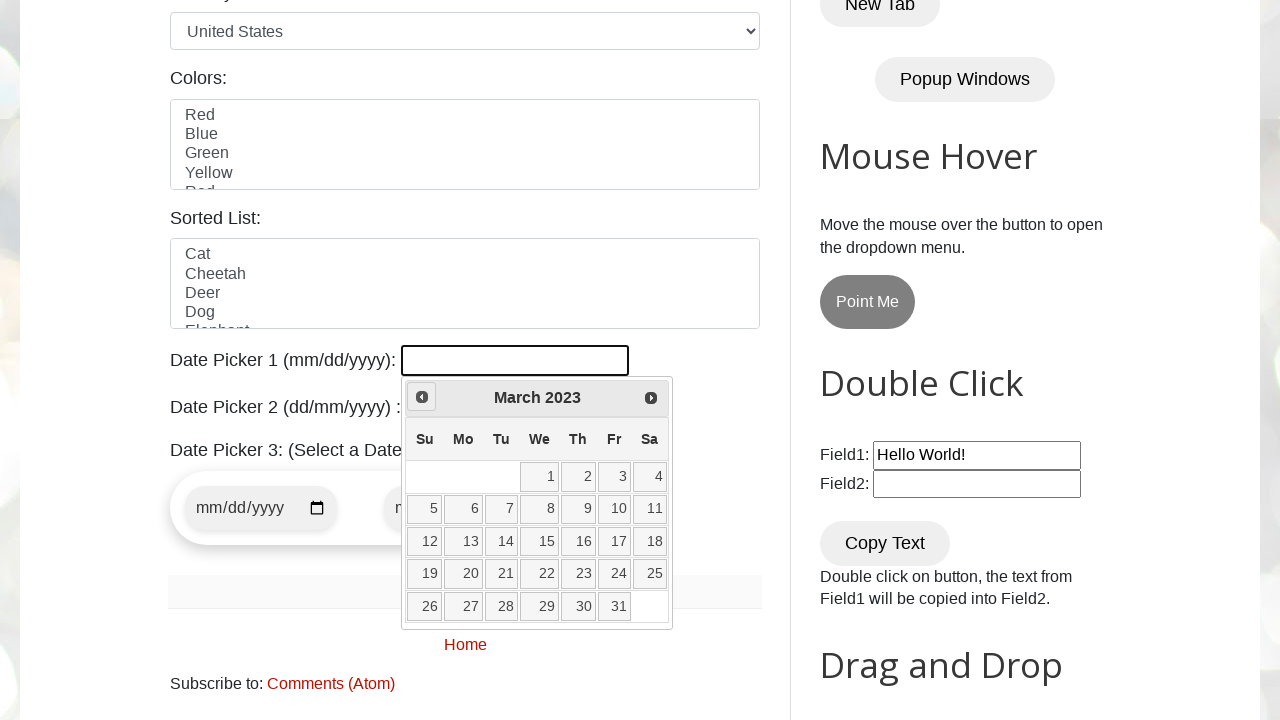

Retrieved current year from datepicker
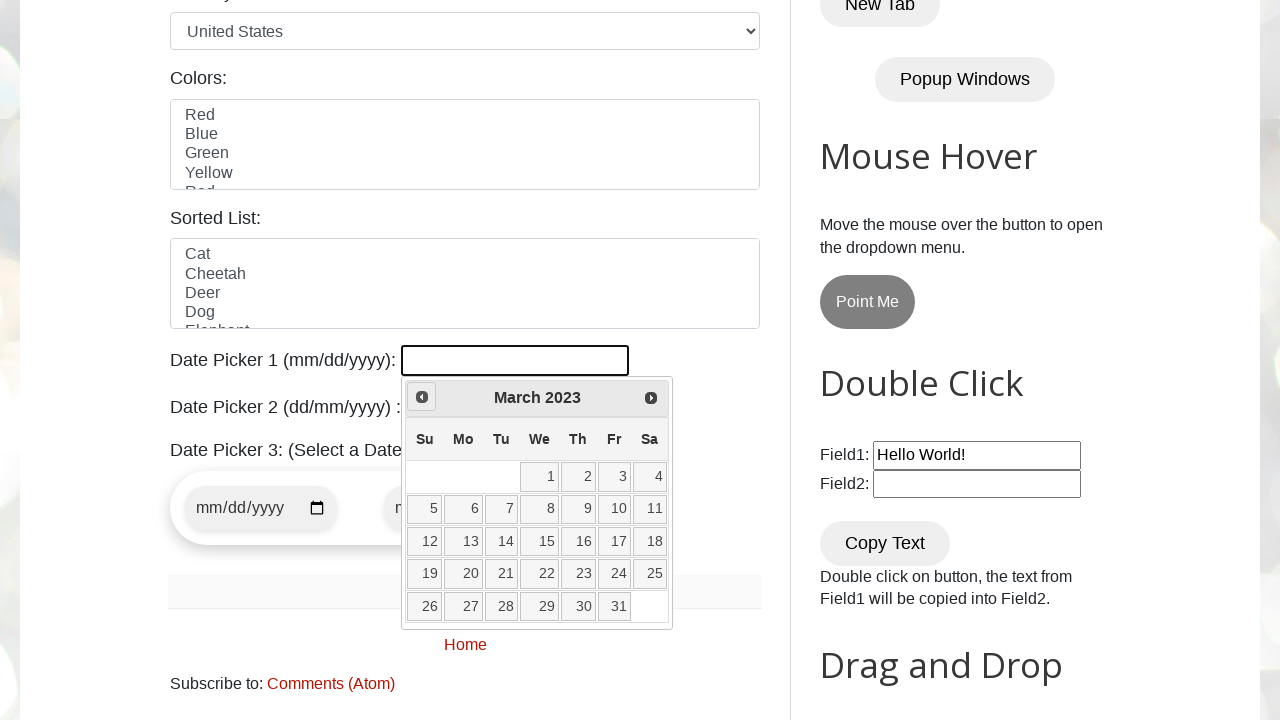

Retrieved current month from datepicker
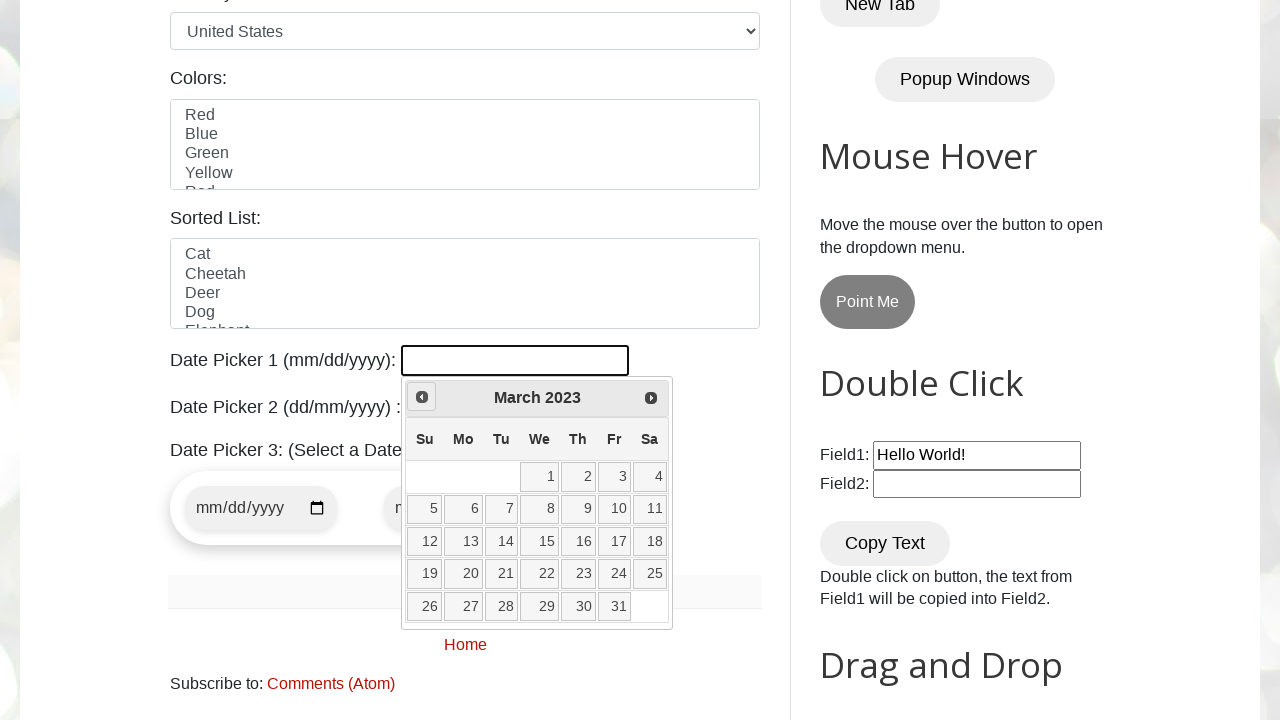

Clicked previous month button to navigate backwards at (422, 397) on [title="Prev"]
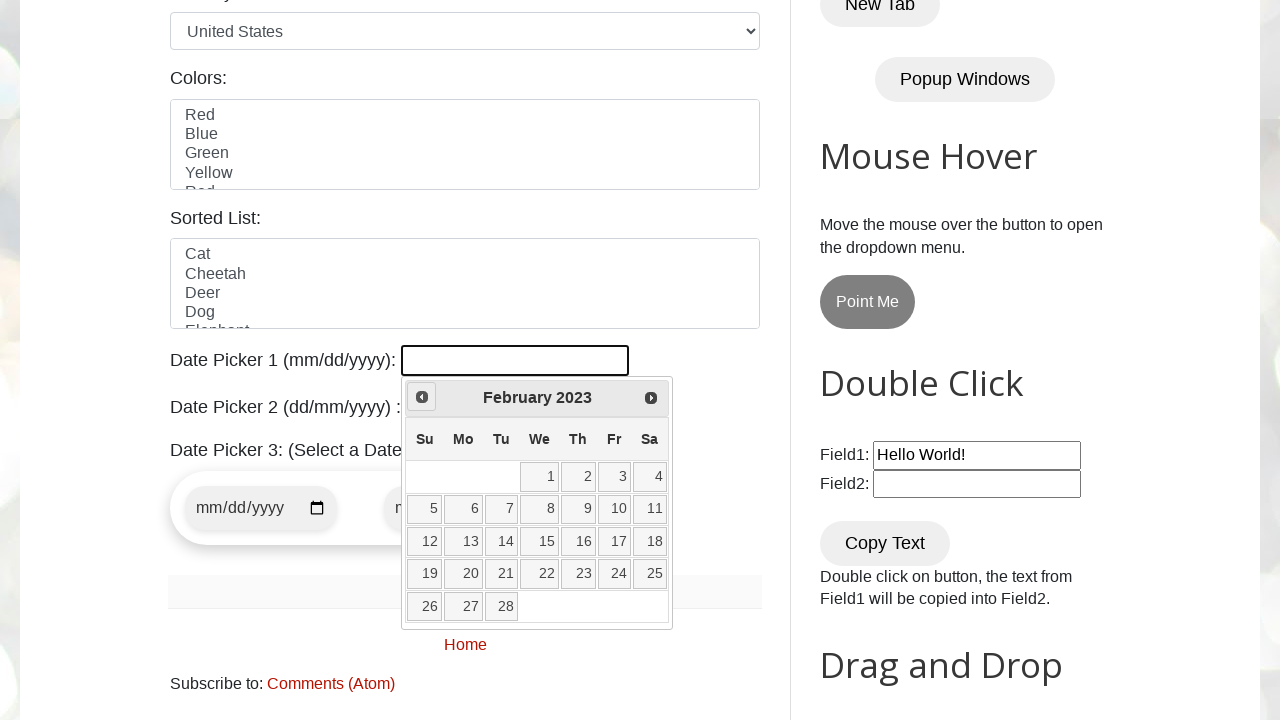

Retrieved current year from datepicker
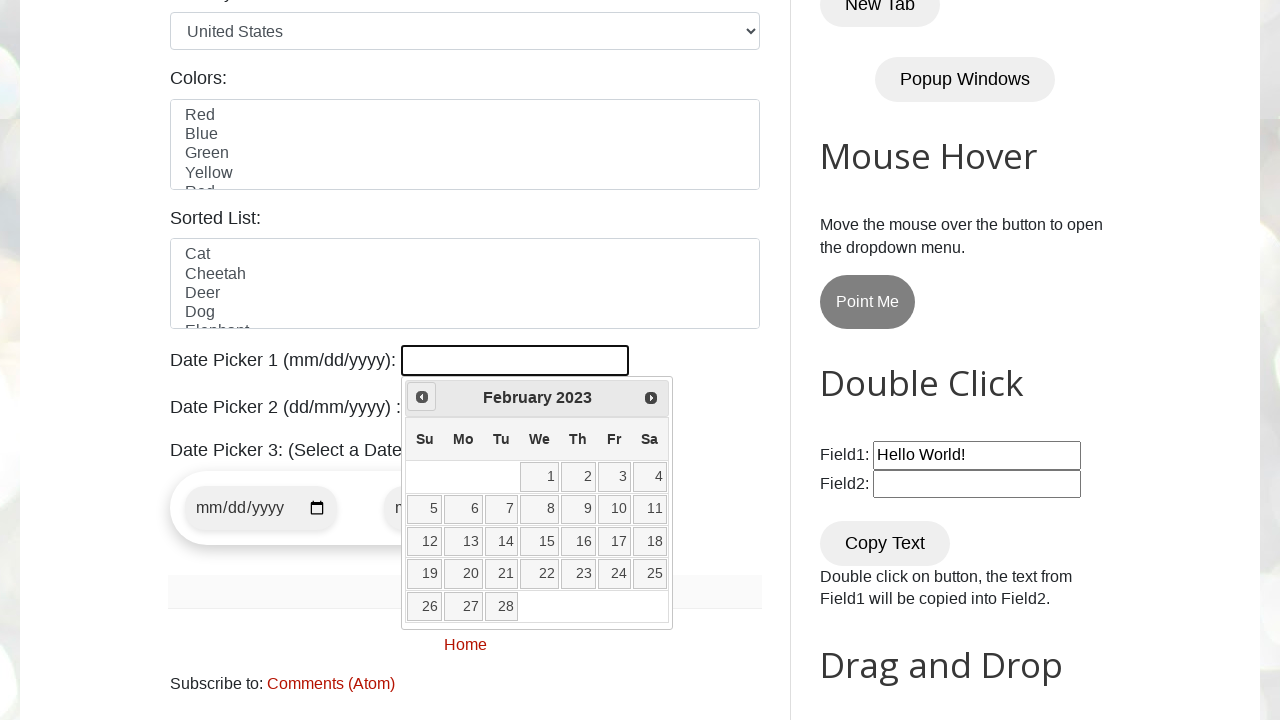

Retrieved current month from datepicker
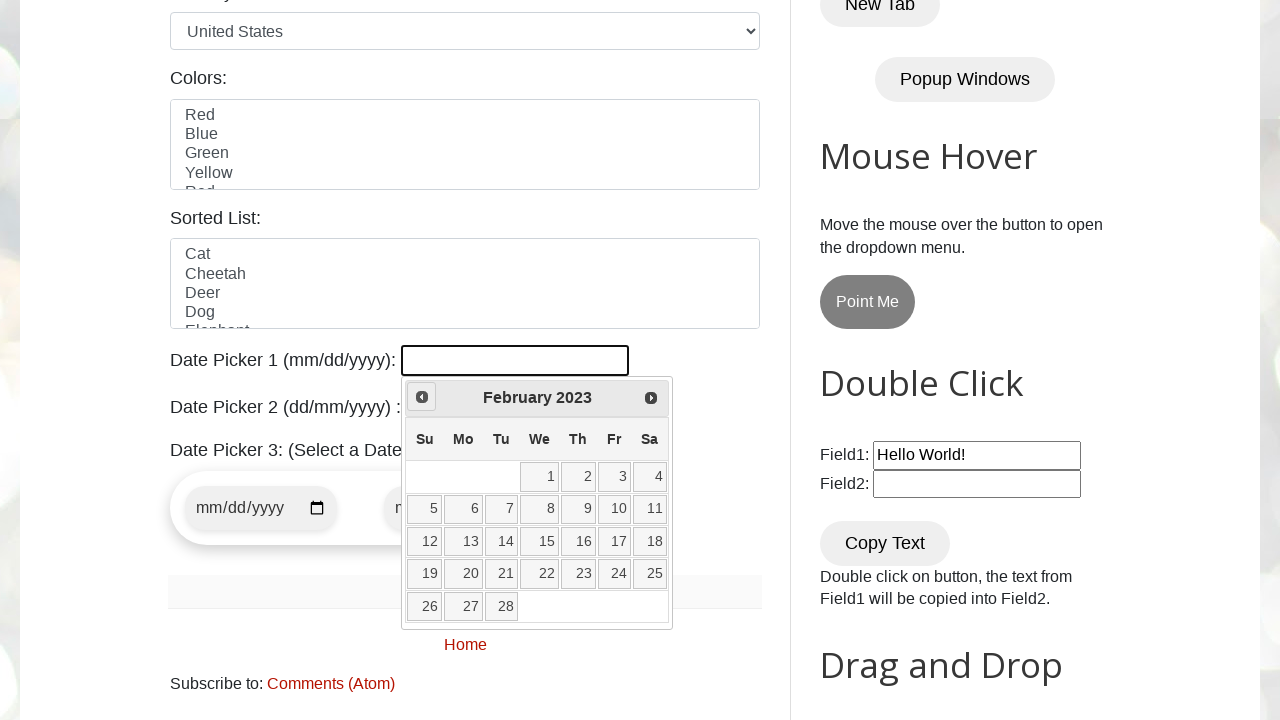

Target date February 2023 reached
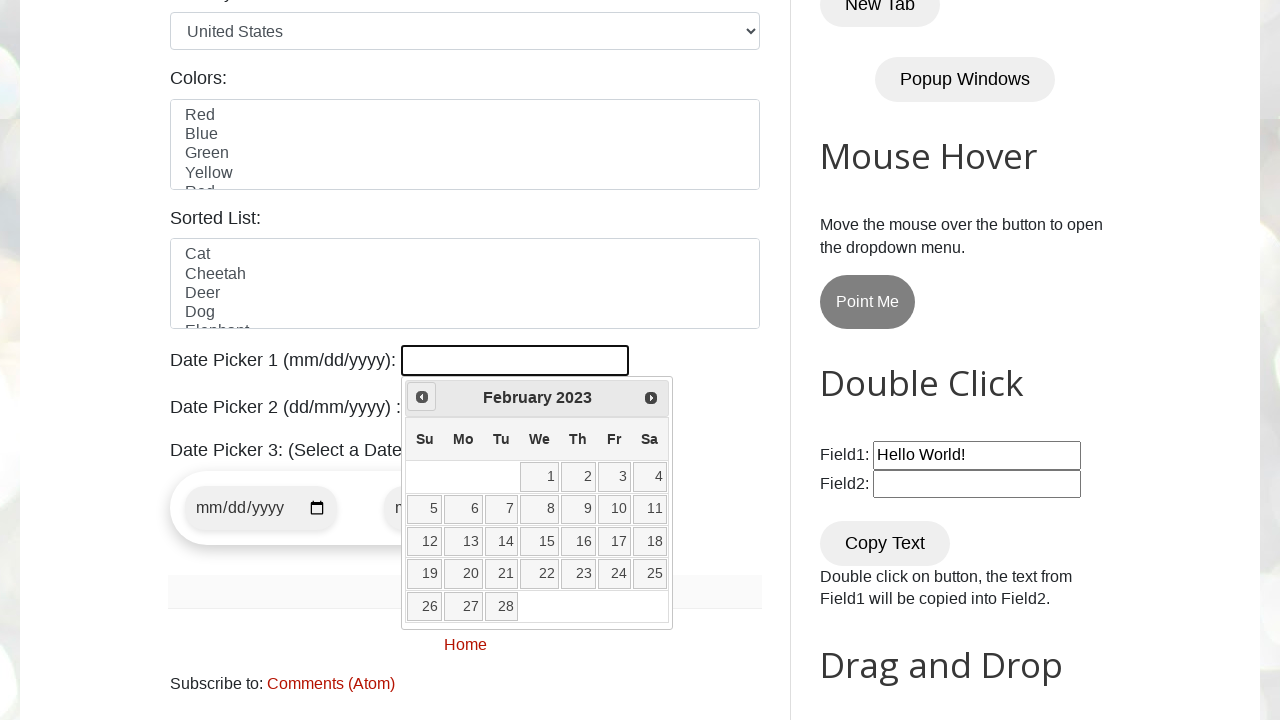

Selected date 20 from datepicker at (463, 574) on //a[@class='ui-state-default'][text()='20']
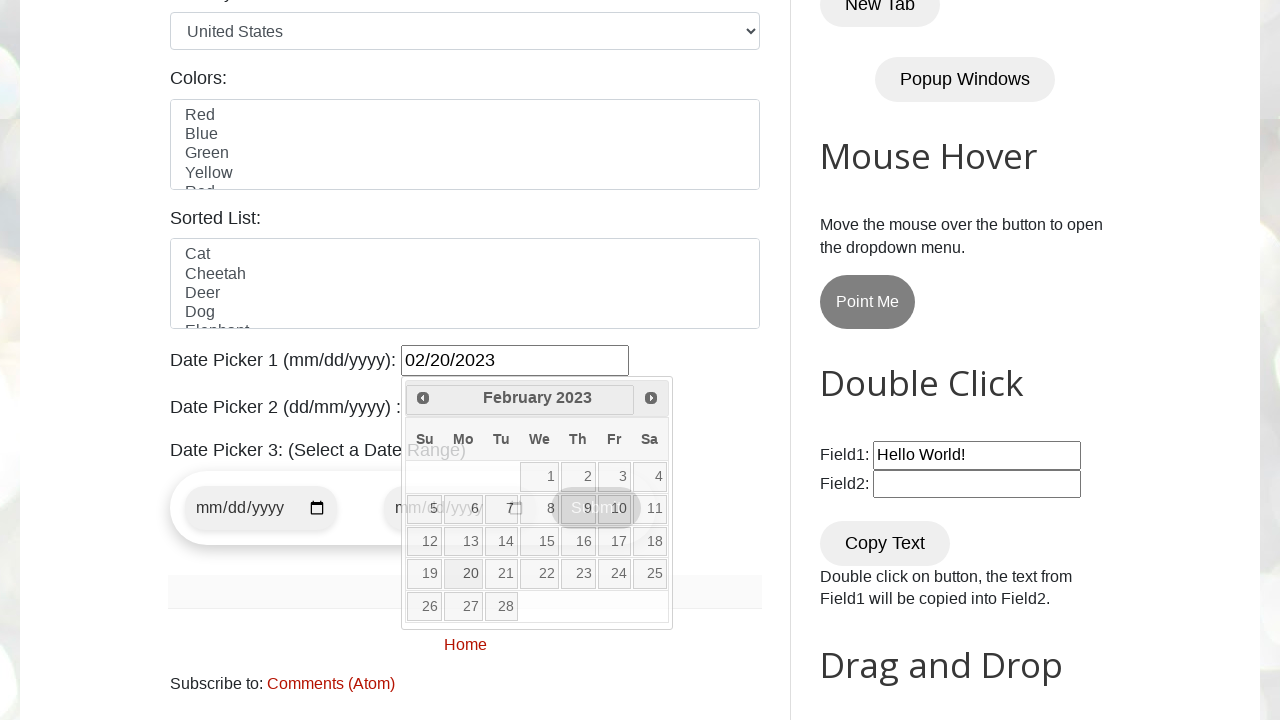

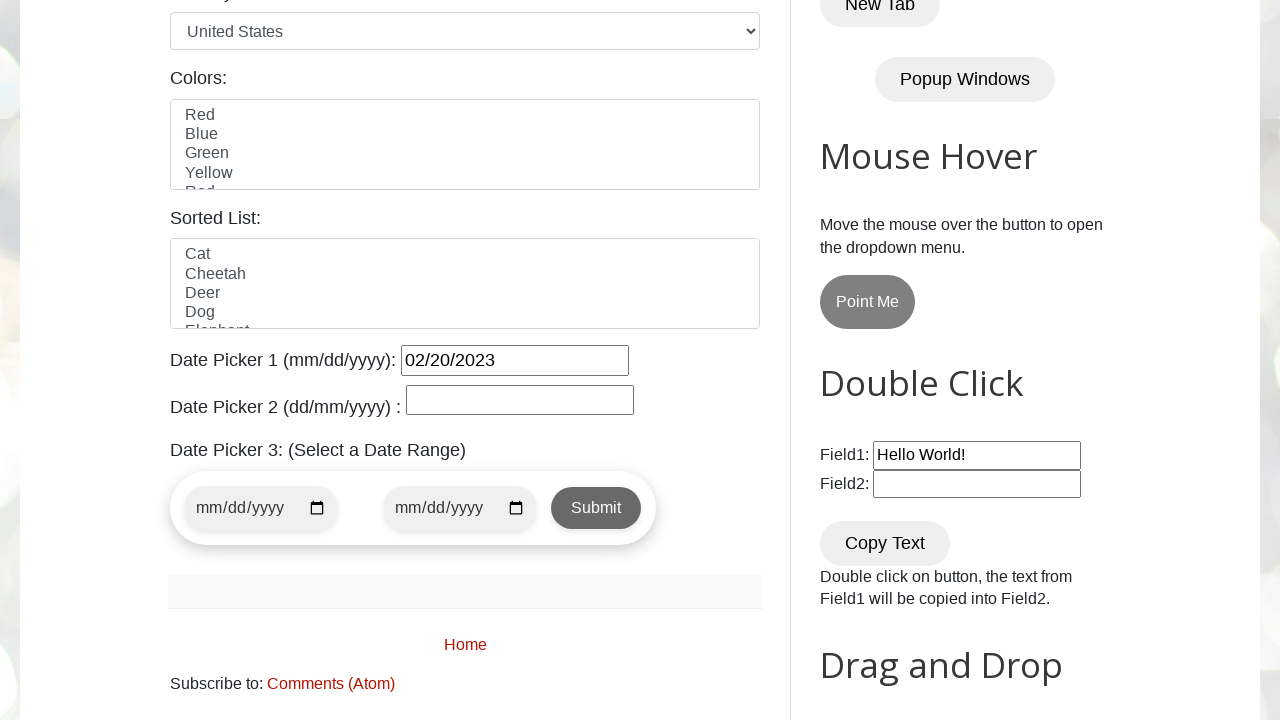